Fills out a form with many input fields by entering the same text in all of them and submits the form

Starting URL: http://suninjuly.github.io/huge_form.html

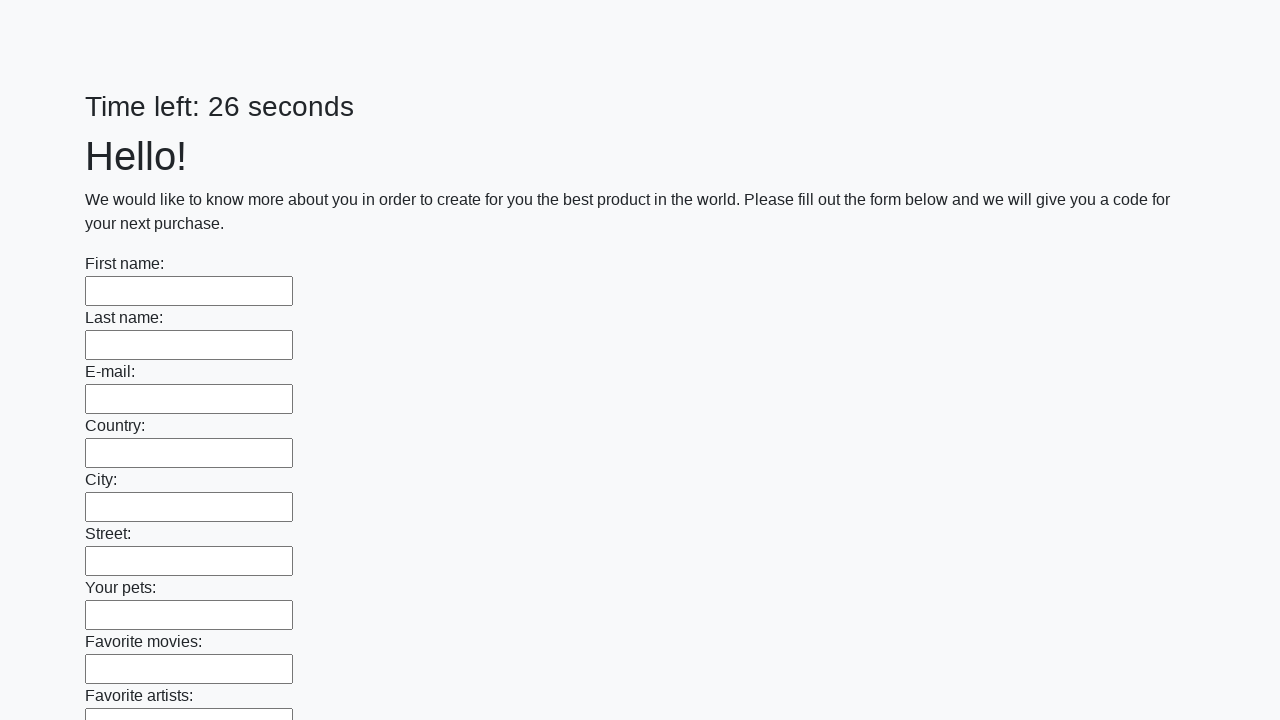

Located all input elements on the form
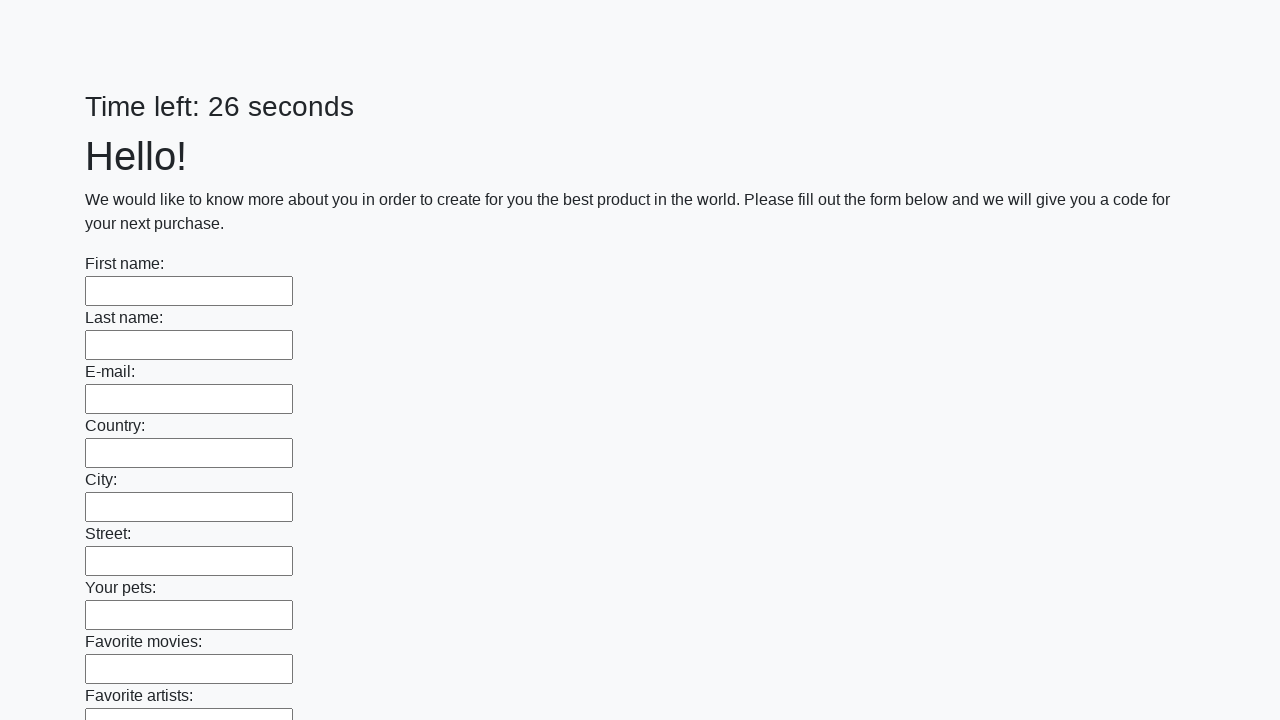

Filled an input field with 'Мой ответ' on input >> nth=0
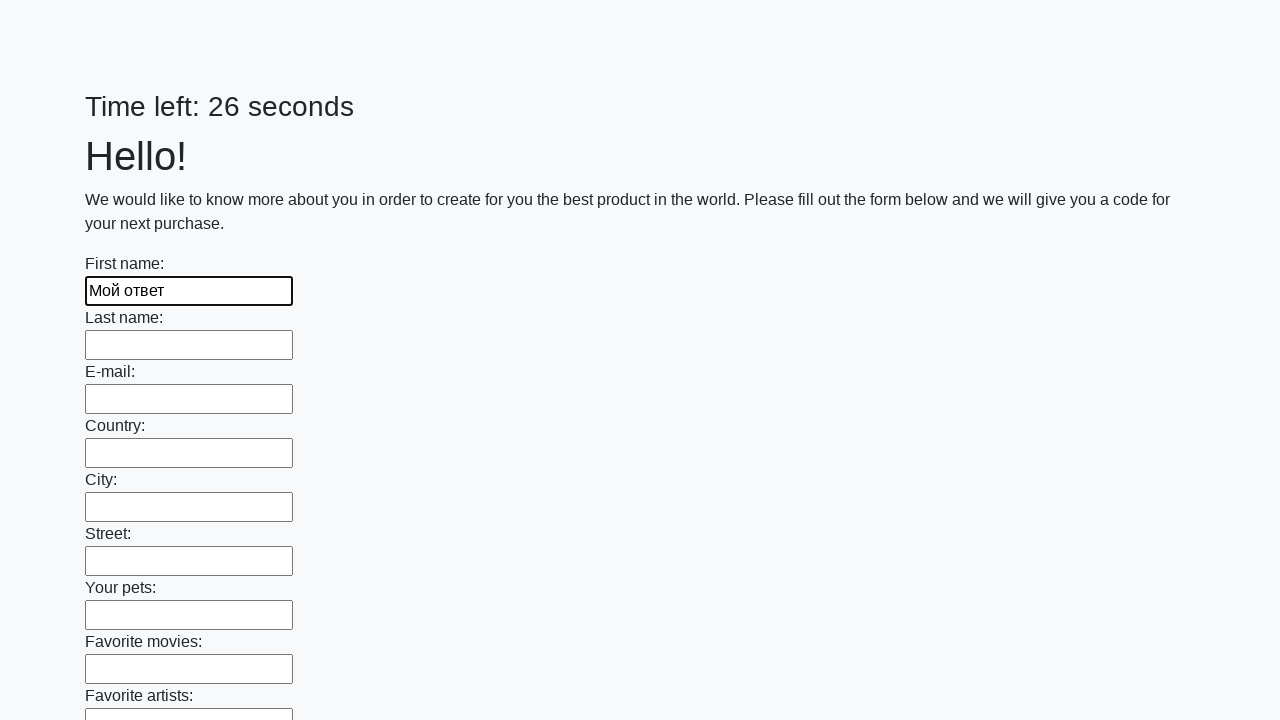

Filled an input field with 'Мой ответ' on input >> nth=1
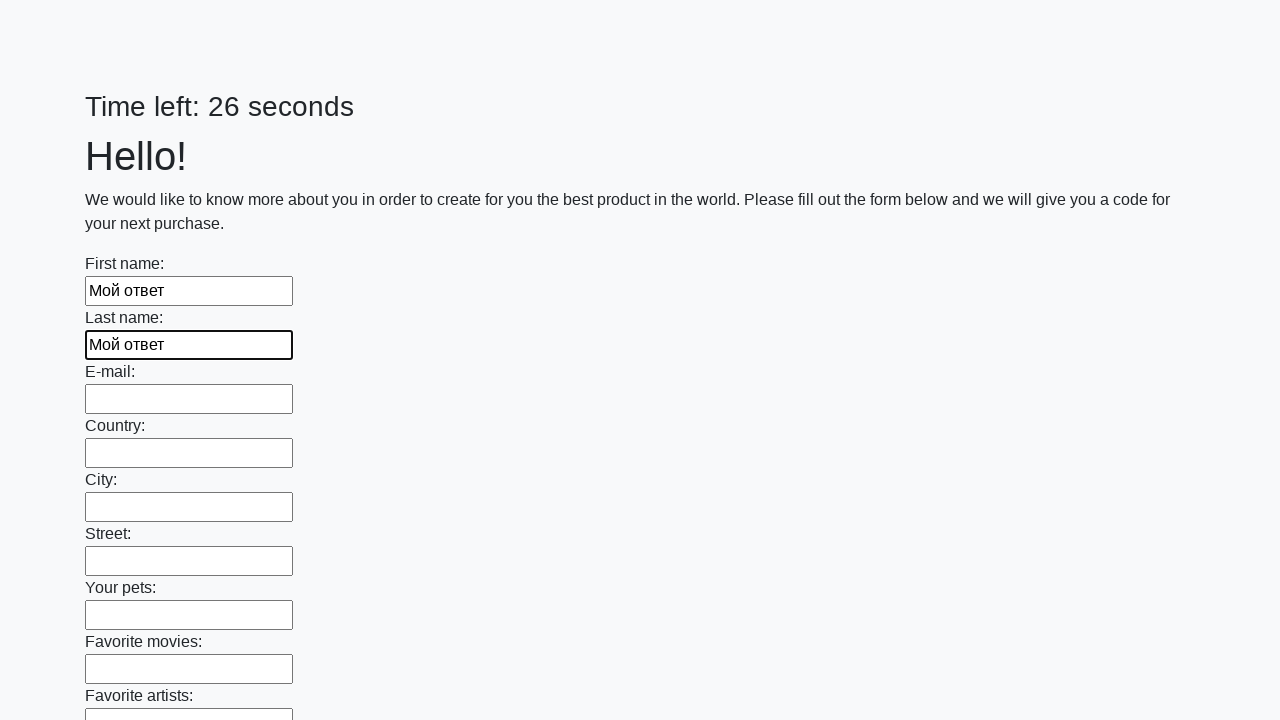

Filled an input field with 'Мой ответ' on input >> nth=2
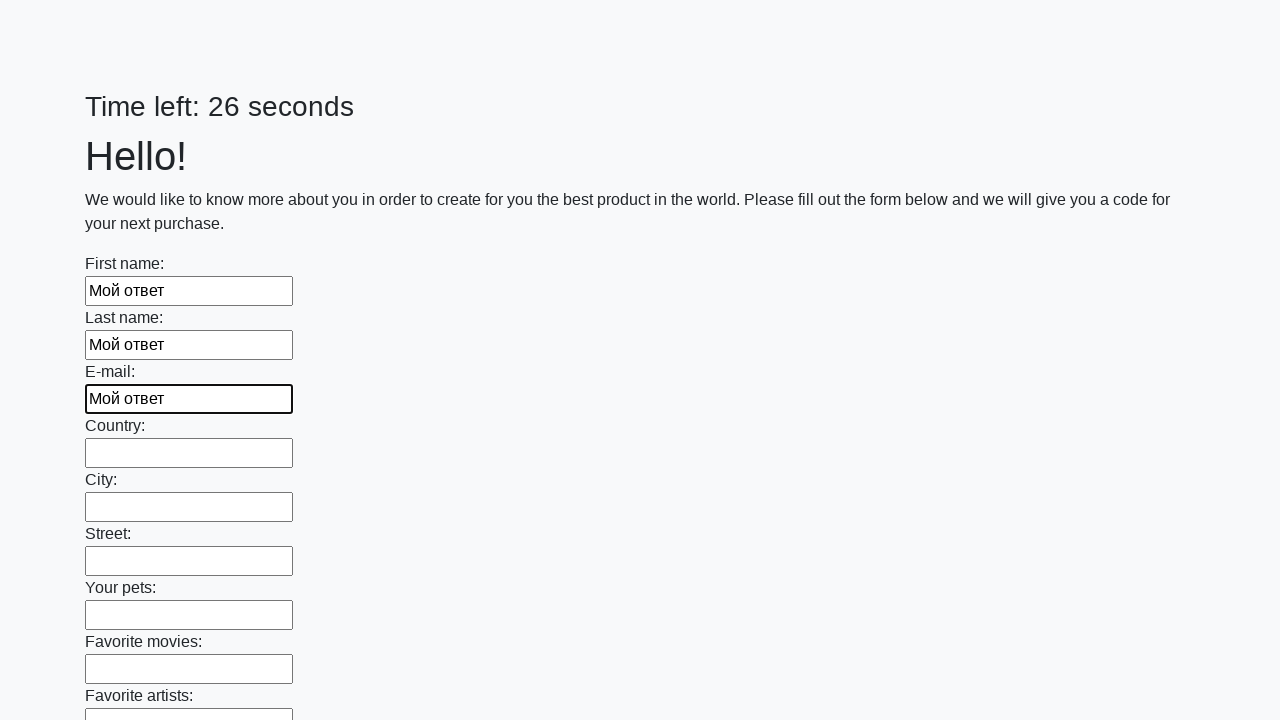

Filled an input field with 'Мой ответ' on input >> nth=3
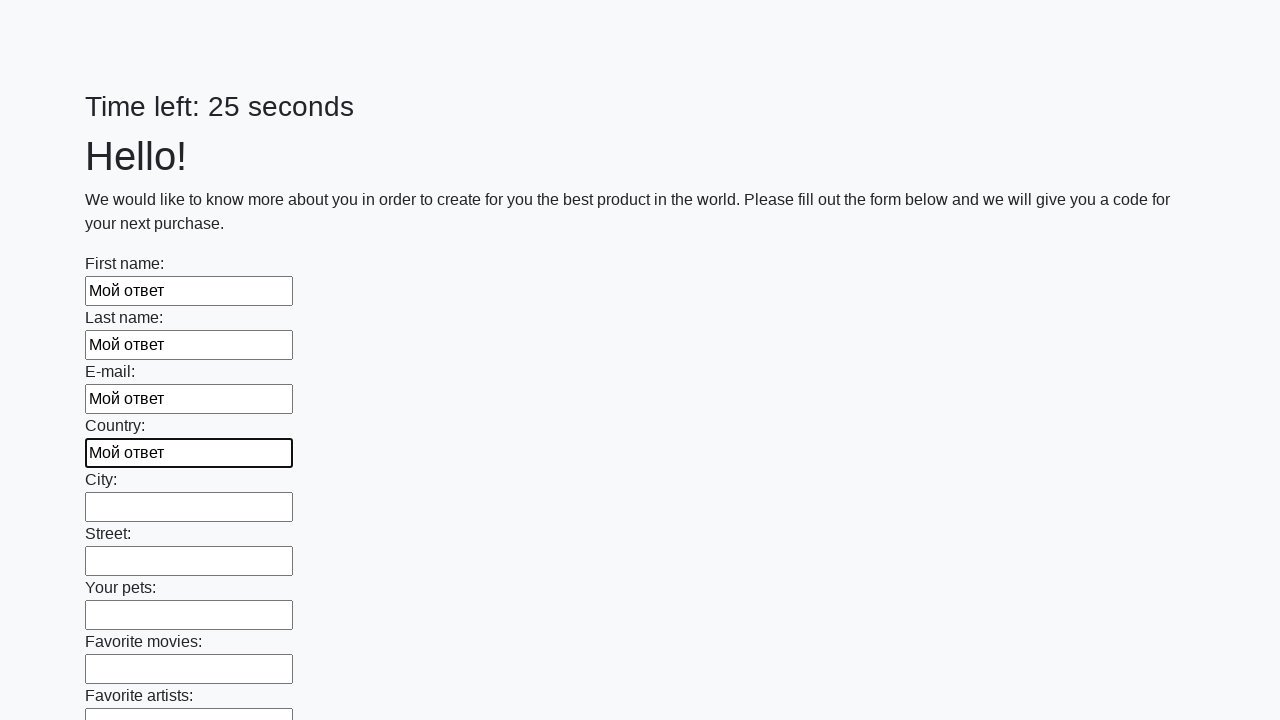

Filled an input field with 'Мой ответ' on input >> nth=4
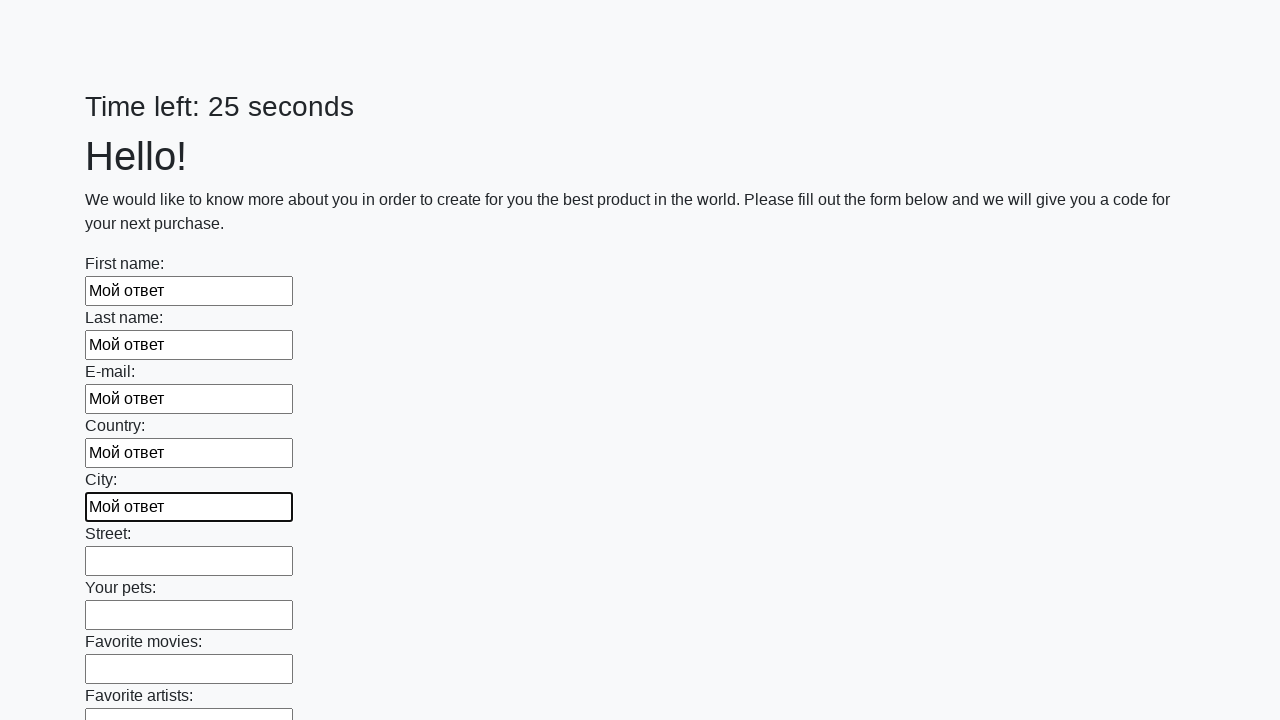

Filled an input field with 'Мой ответ' on input >> nth=5
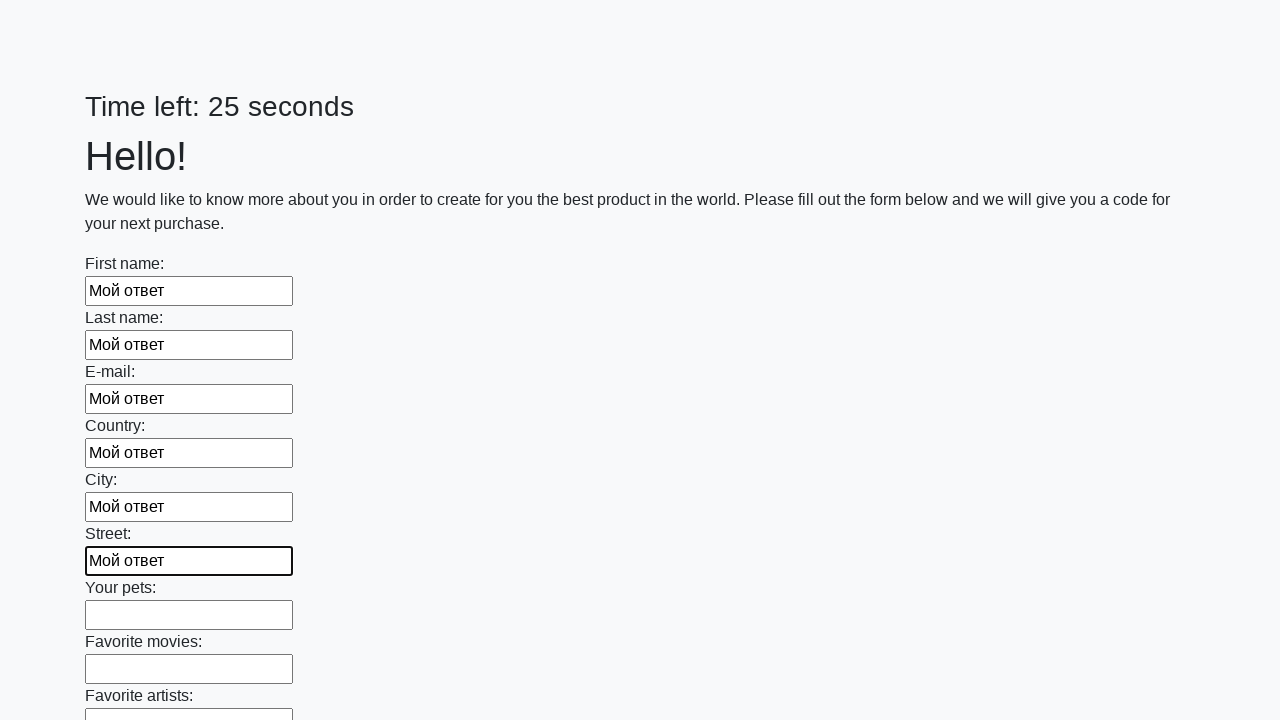

Filled an input field with 'Мой ответ' on input >> nth=6
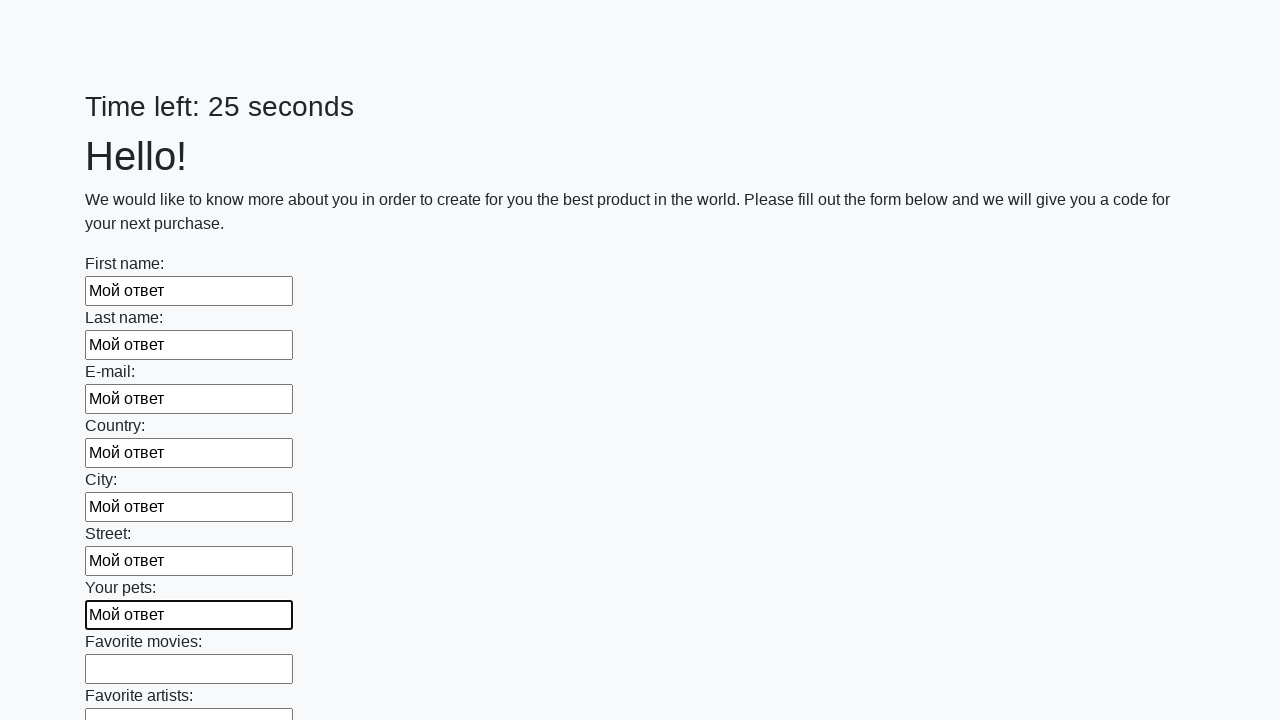

Filled an input field with 'Мой ответ' on input >> nth=7
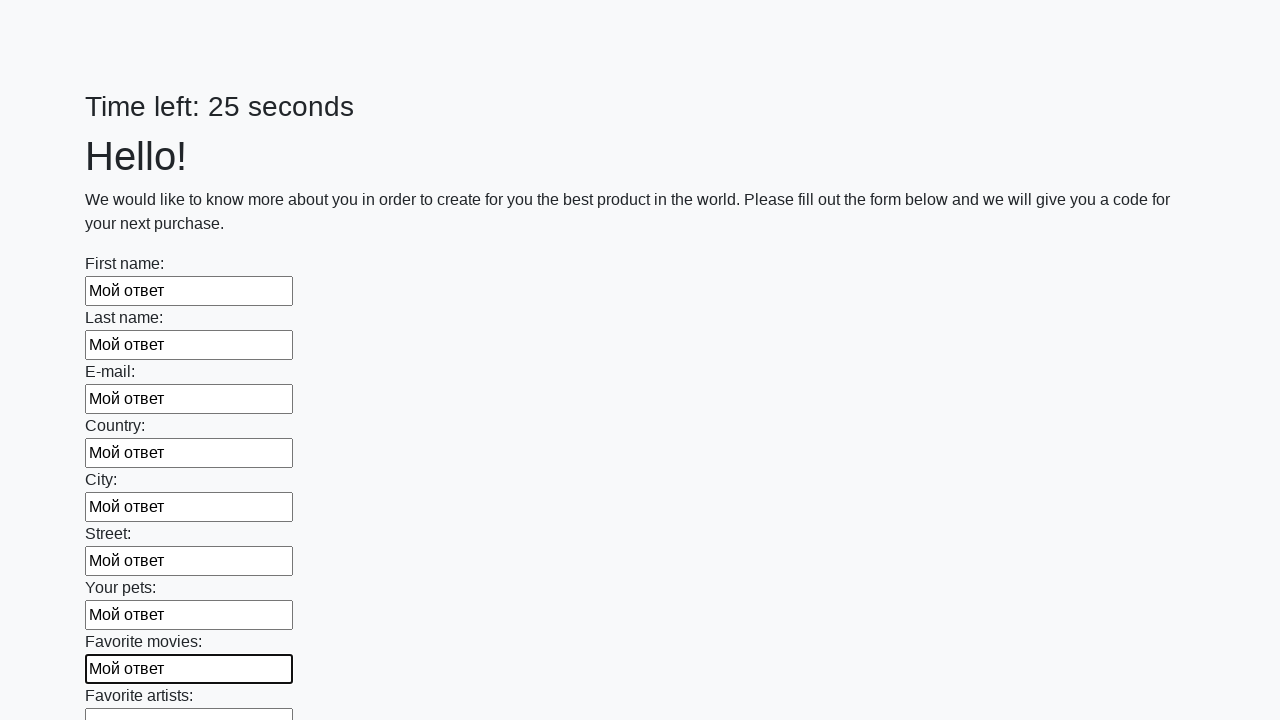

Filled an input field with 'Мой ответ' on input >> nth=8
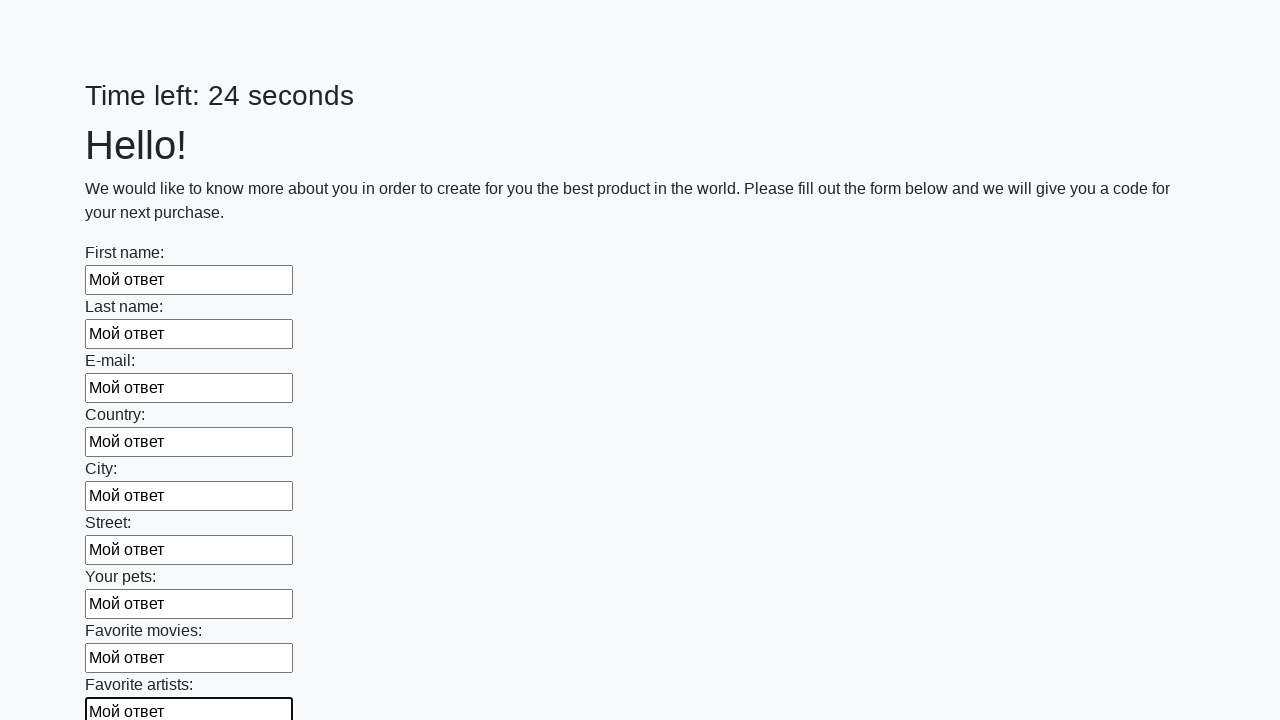

Filled an input field with 'Мой ответ' on input >> nth=9
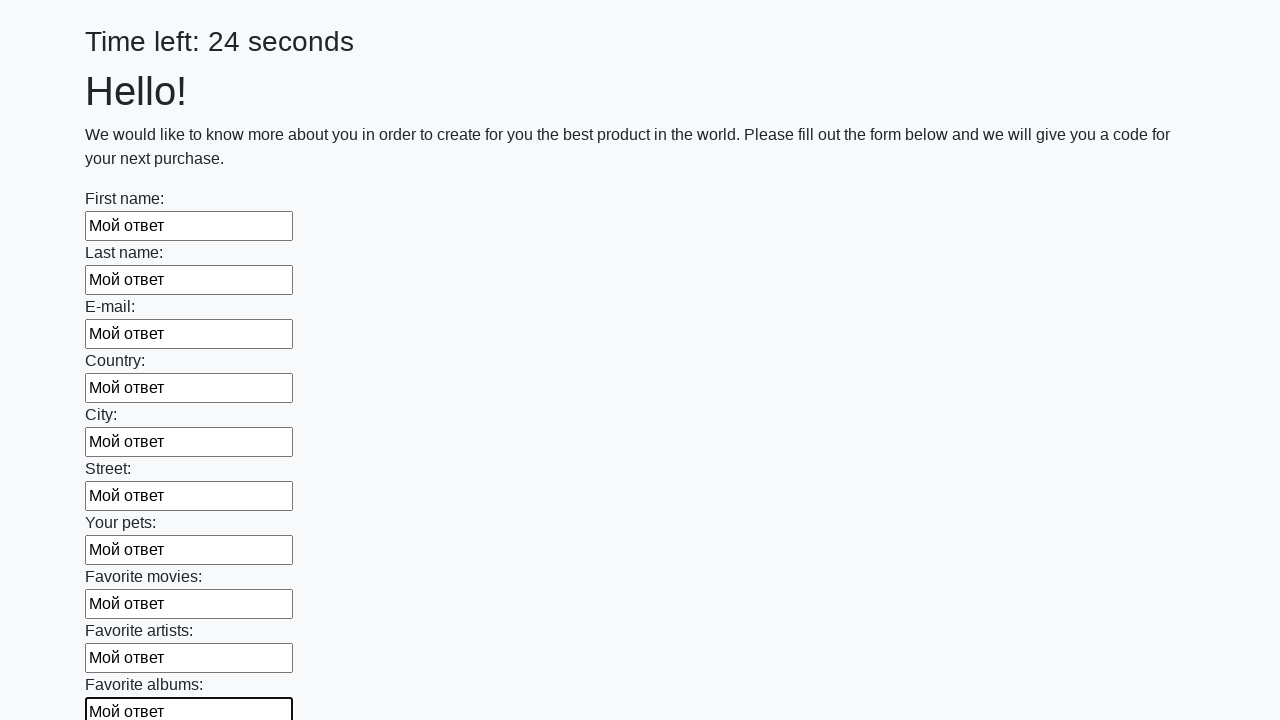

Filled an input field with 'Мой ответ' on input >> nth=10
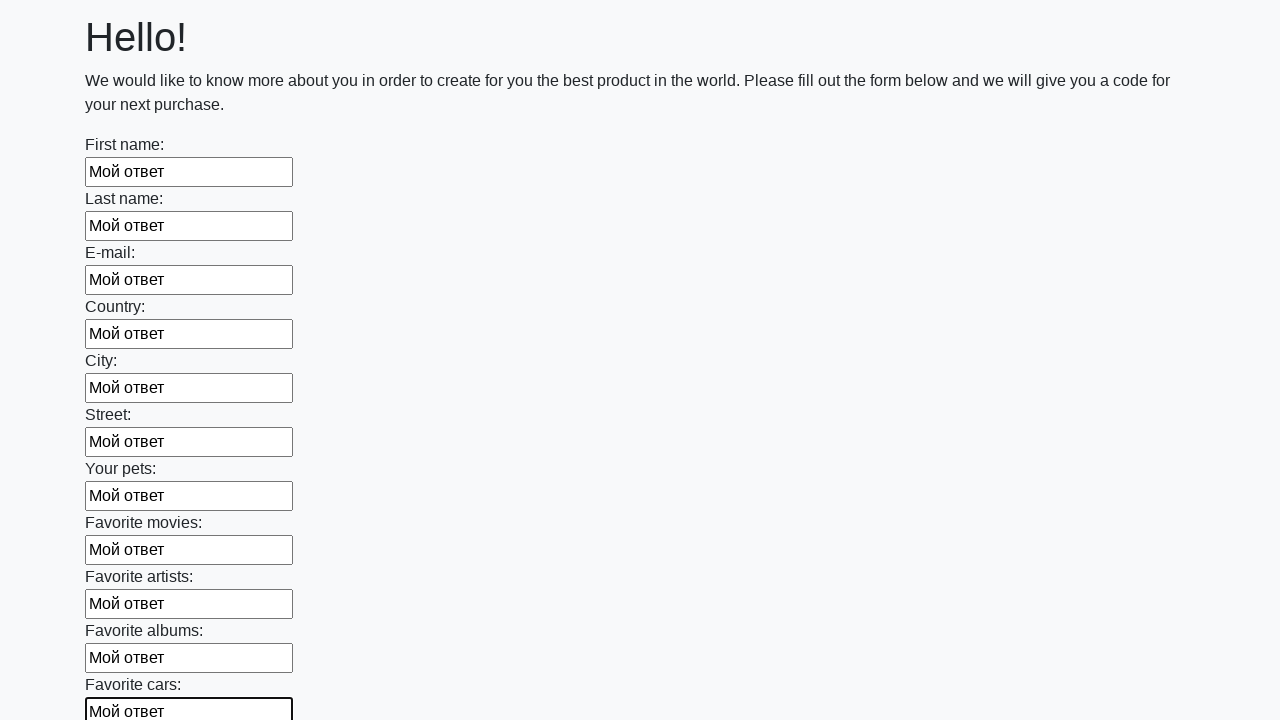

Filled an input field with 'Мой ответ' on input >> nth=11
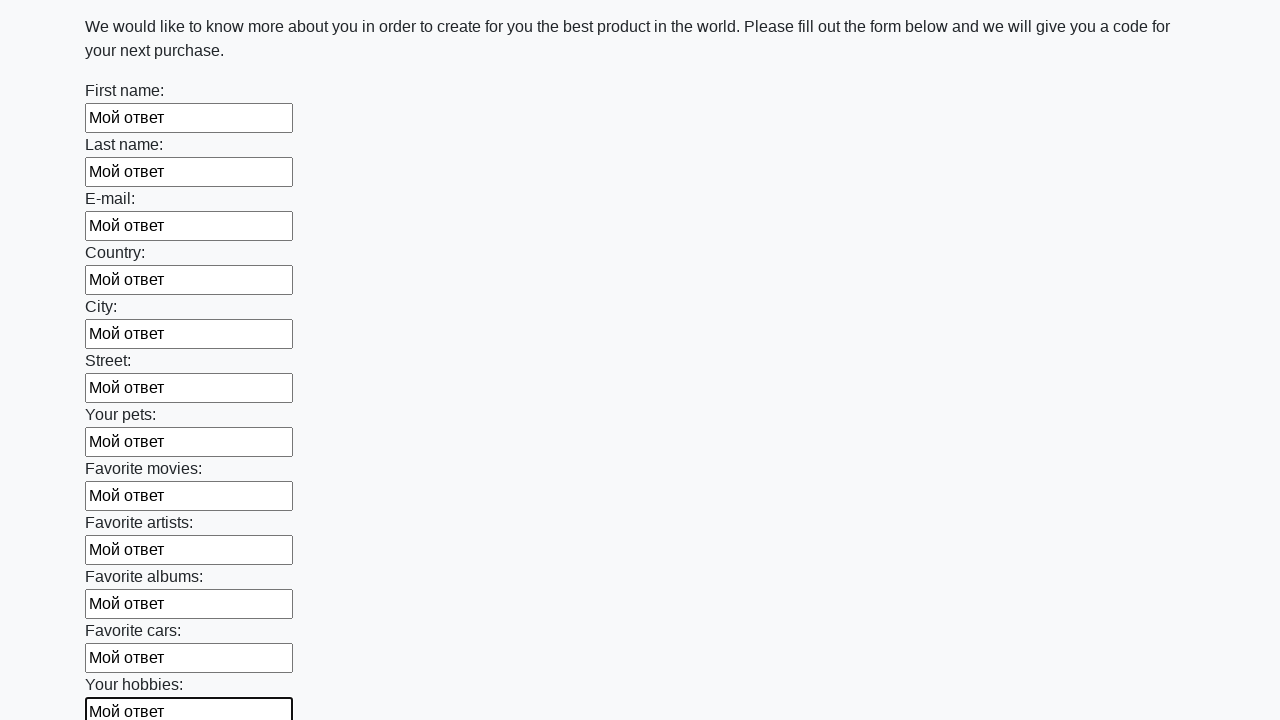

Filled an input field with 'Мой ответ' on input >> nth=12
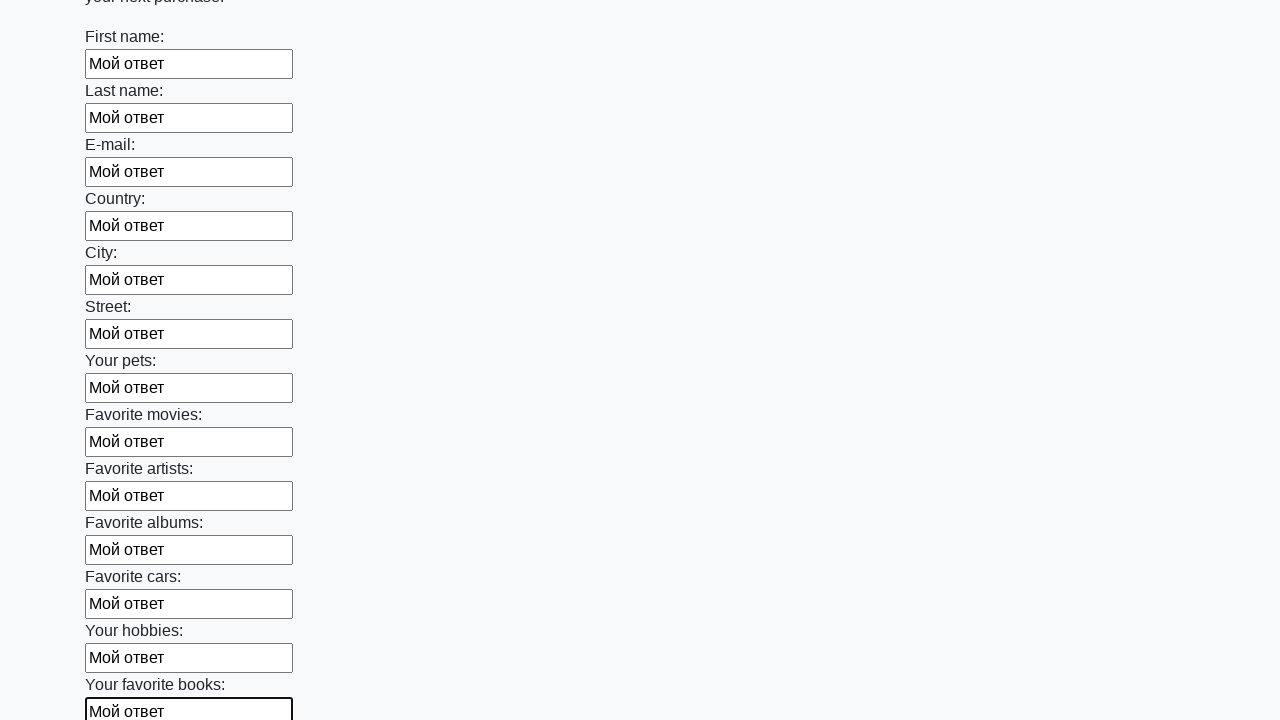

Filled an input field with 'Мой ответ' on input >> nth=13
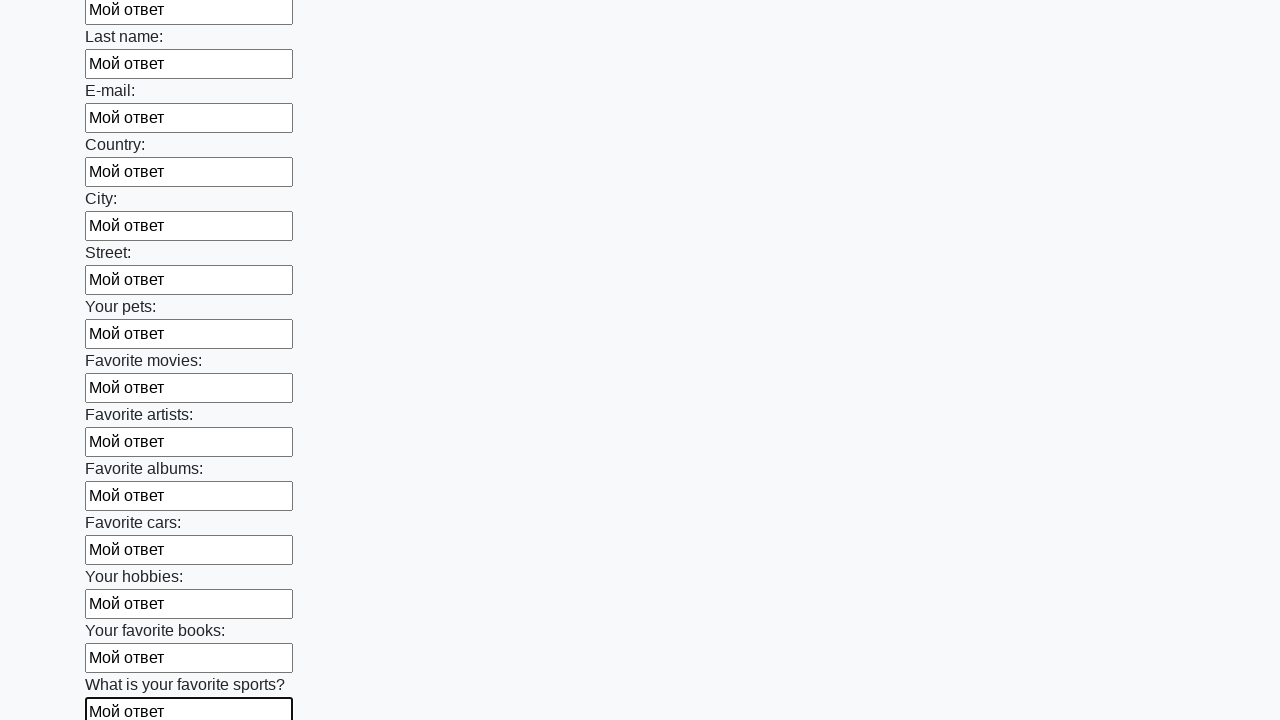

Filled an input field with 'Мой ответ' on input >> nth=14
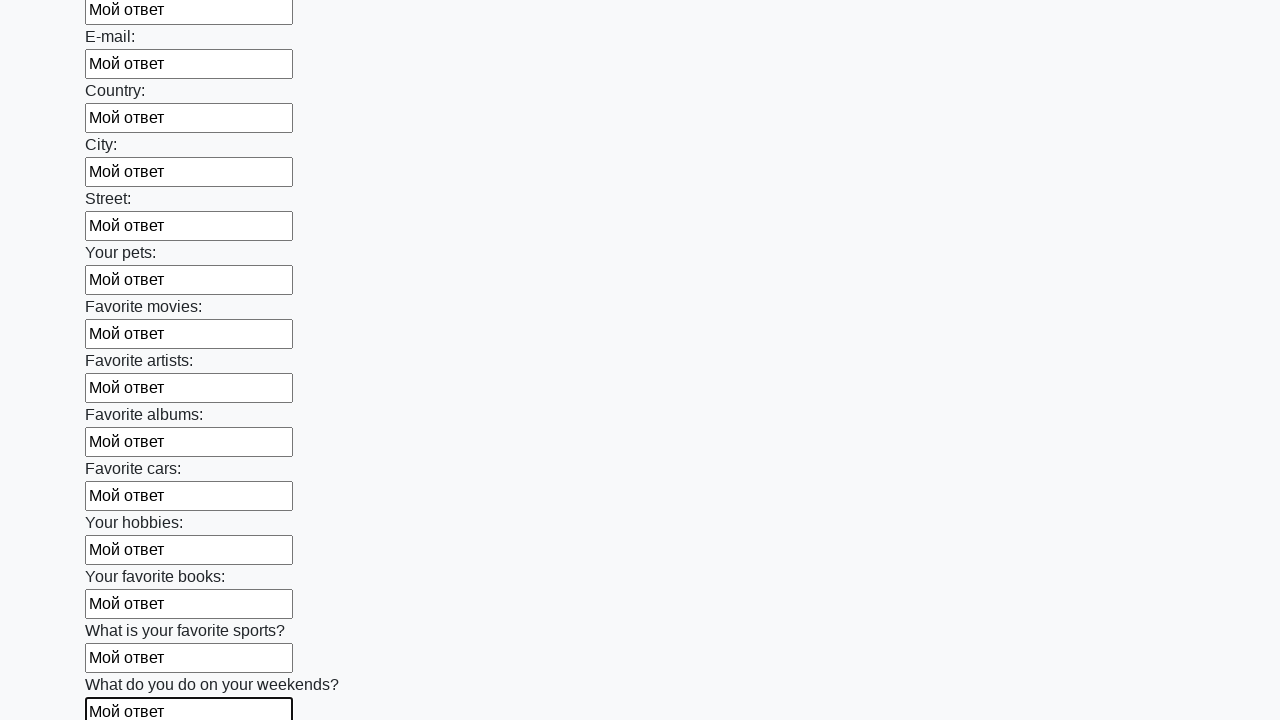

Filled an input field with 'Мой ответ' on input >> nth=15
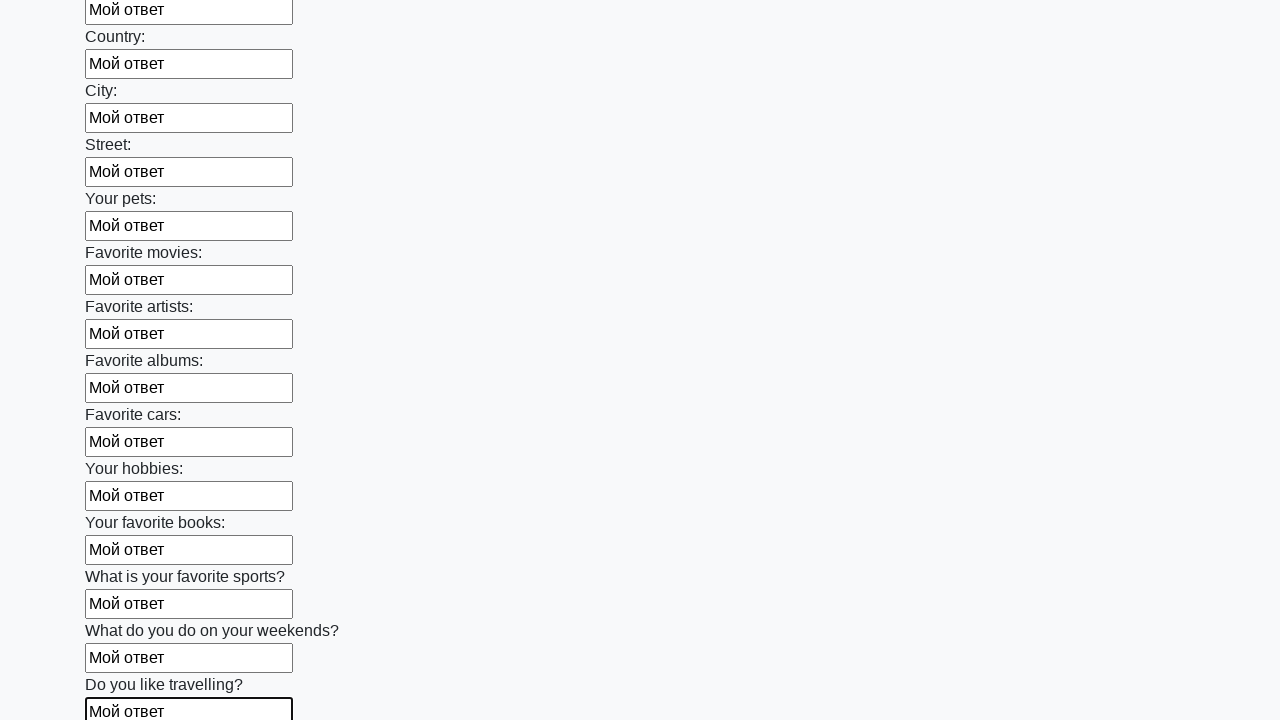

Filled an input field with 'Мой ответ' on input >> nth=16
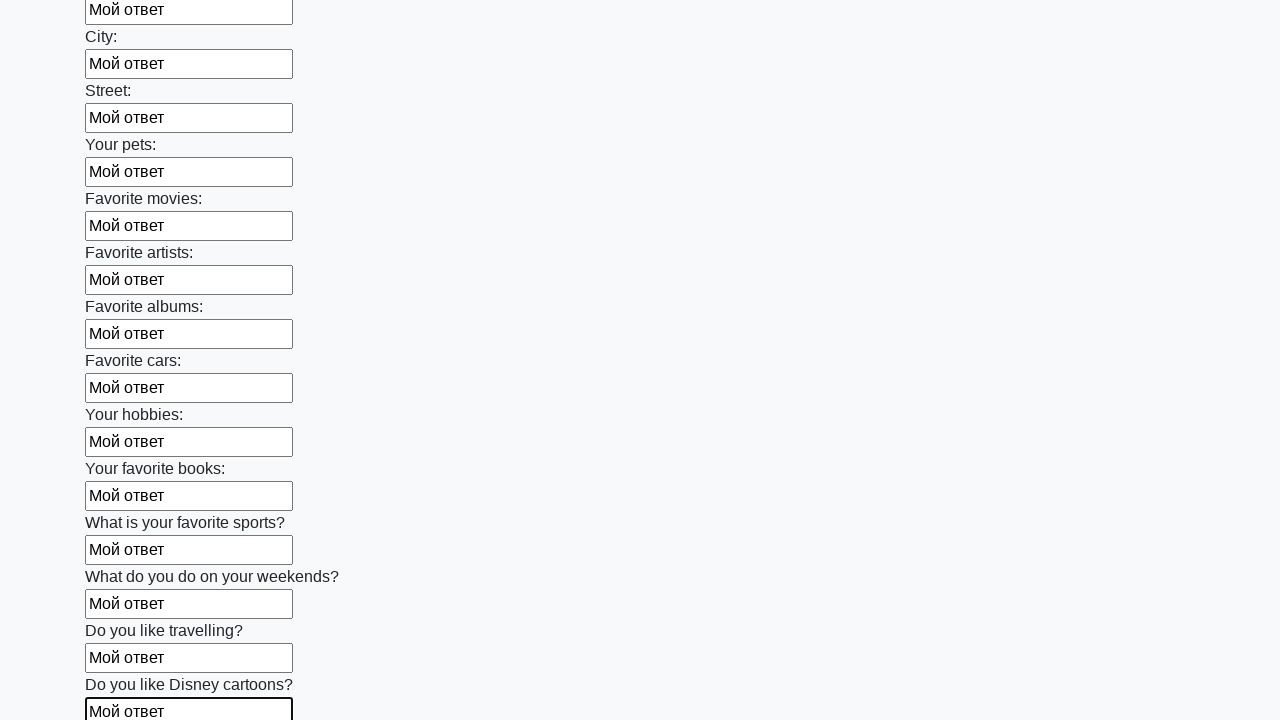

Filled an input field with 'Мой ответ' on input >> nth=17
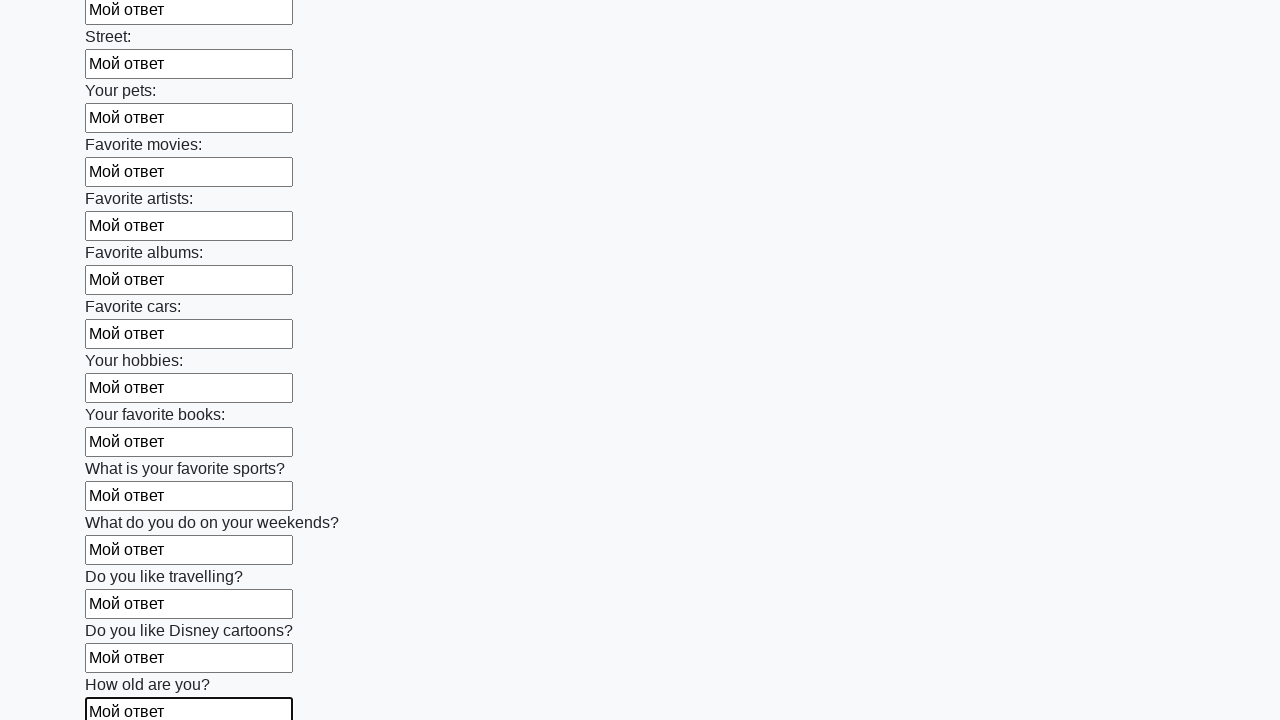

Filled an input field with 'Мой ответ' on input >> nth=18
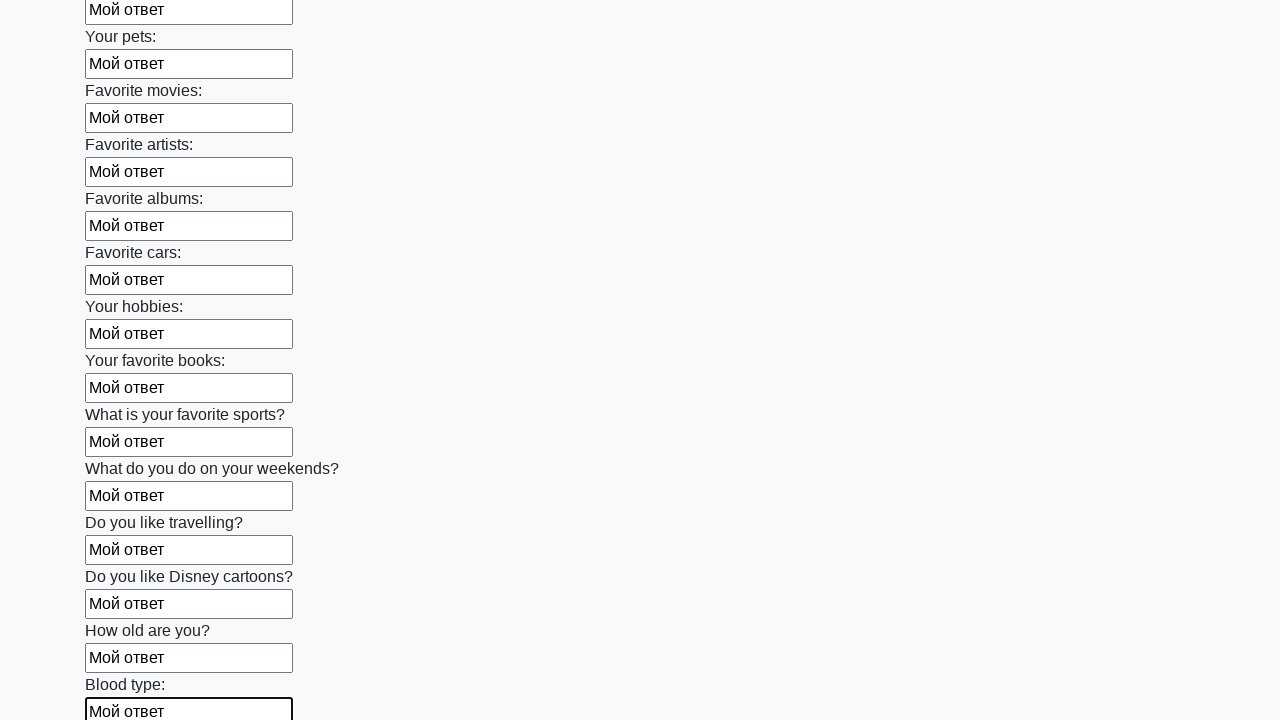

Filled an input field with 'Мой ответ' on input >> nth=19
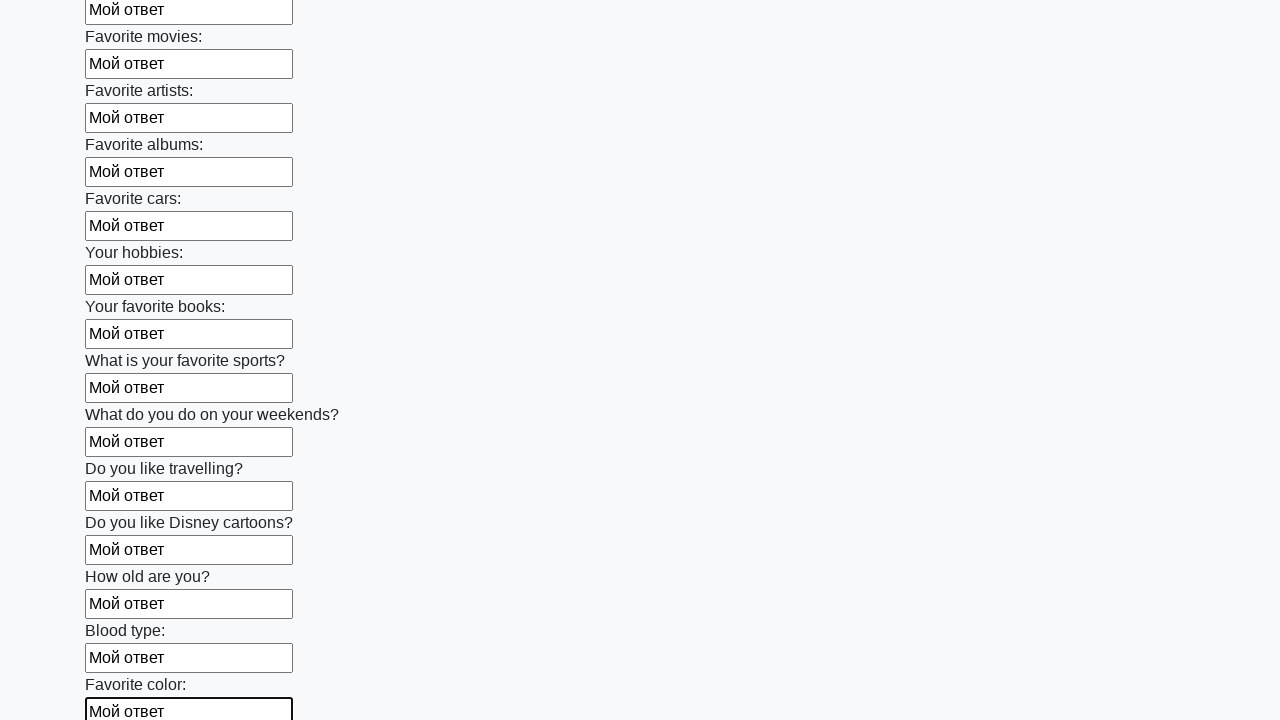

Filled an input field with 'Мой ответ' on input >> nth=20
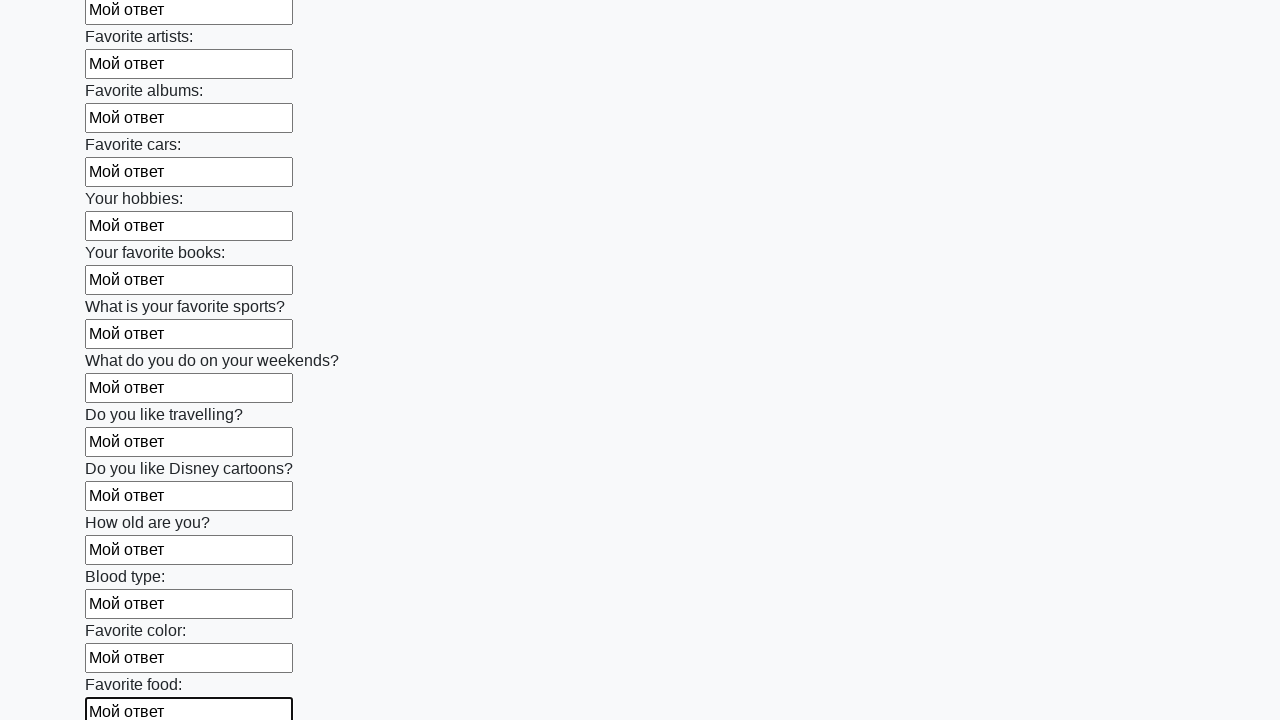

Filled an input field with 'Мой ответ' on input >> nth=21
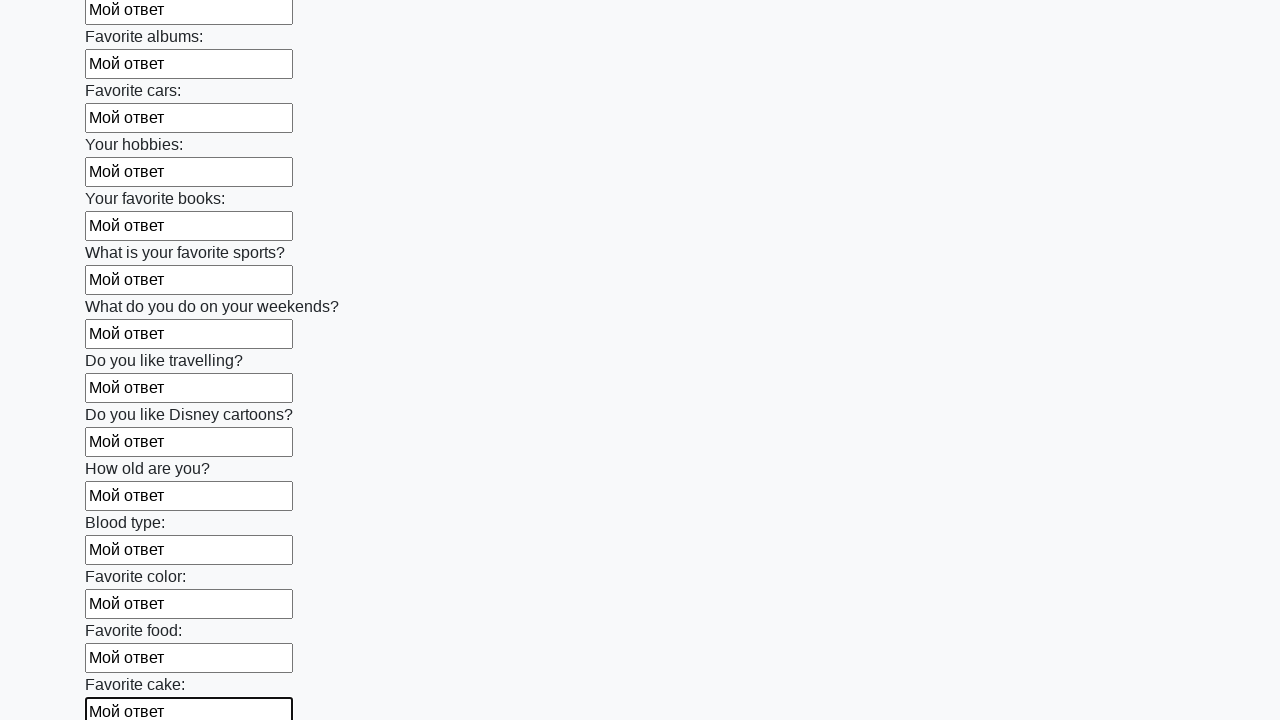

Filled an input field with 'Мой ответ' on input >> nth=22
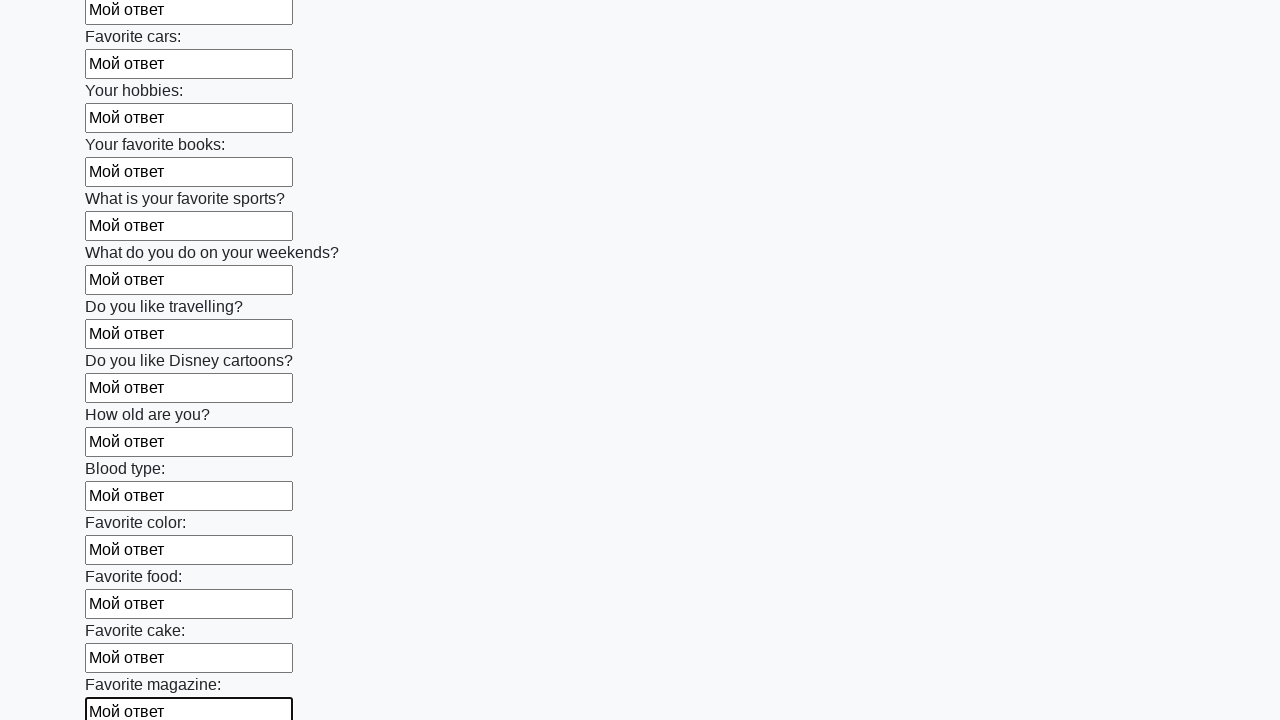

Filled an input field with 'Мой ответ' on input >> nth=23
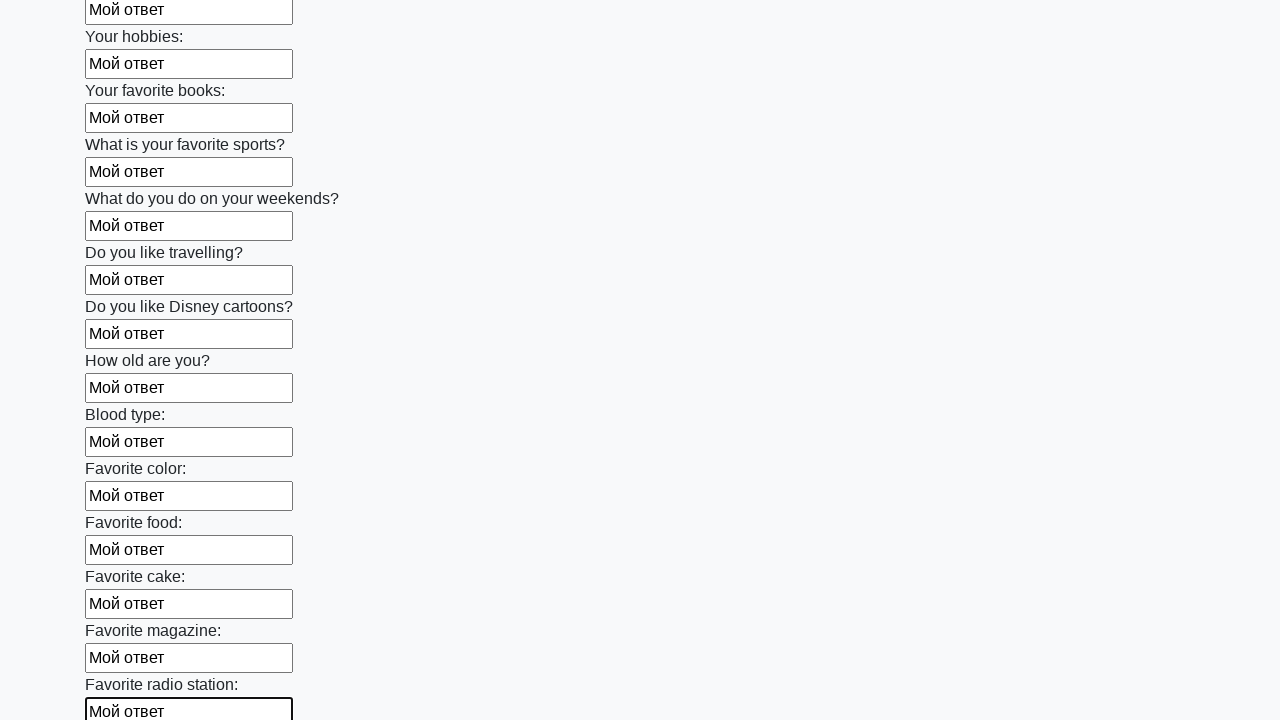

Filled an input field with 'Мой ответ' on input >> nth=24
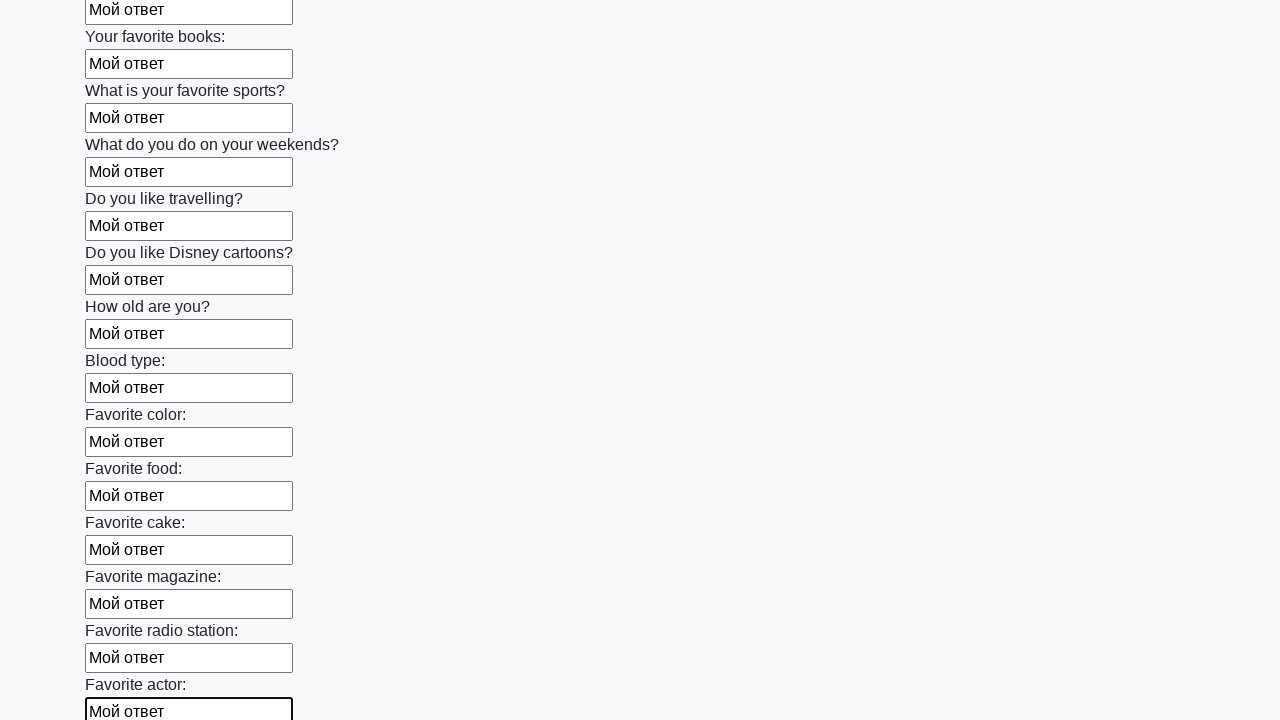

Filled an input field with 'Мой ответ' on input >> nth=25
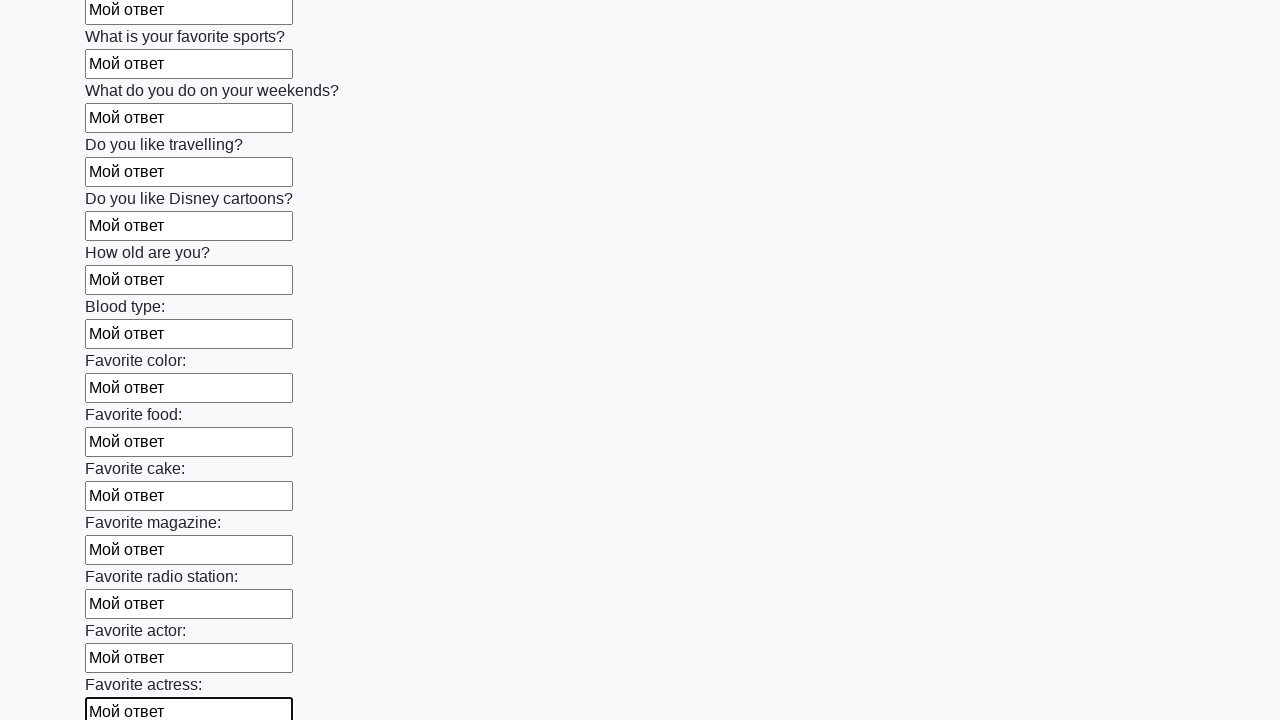

Filled an input field with 'Мой ответ' on input >> nth=26
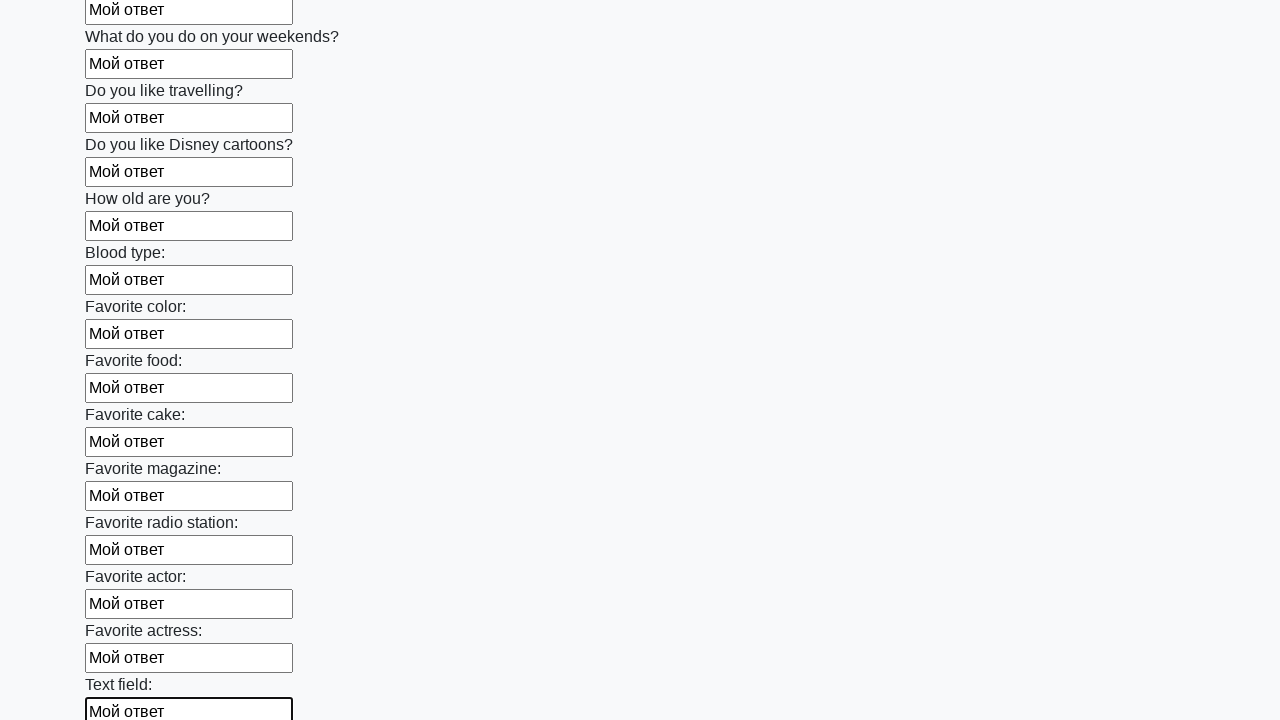

Filled an input field with 'Мой ответ' on input >> nth=27
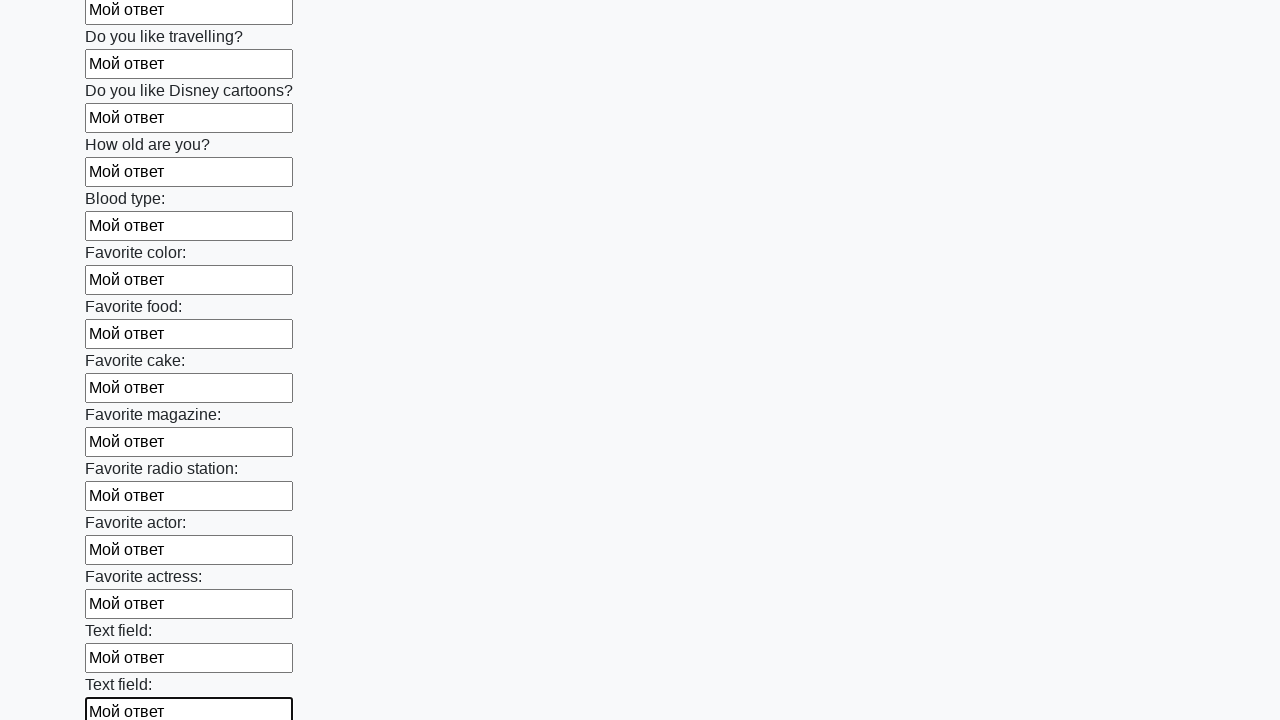

Filled an input field with 'Мой ответ' on input >> nth=28
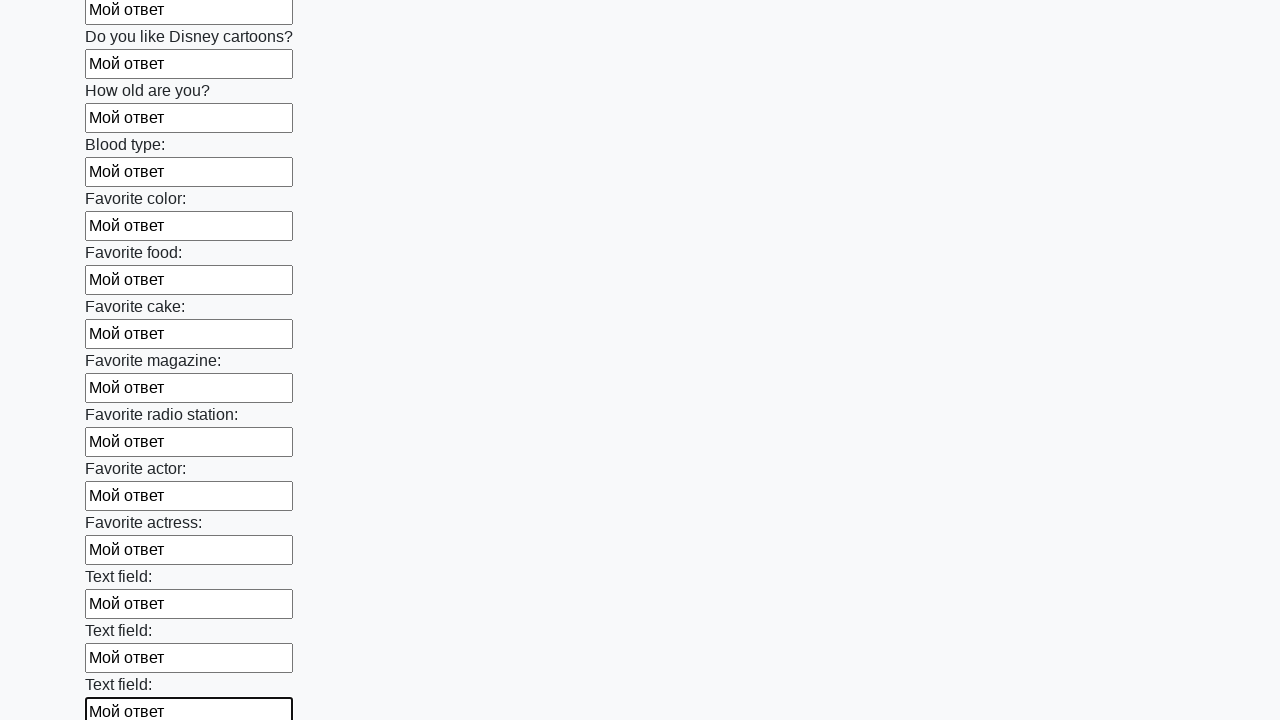

Filled an input field with 'Мой ответ' on input >> nth=29
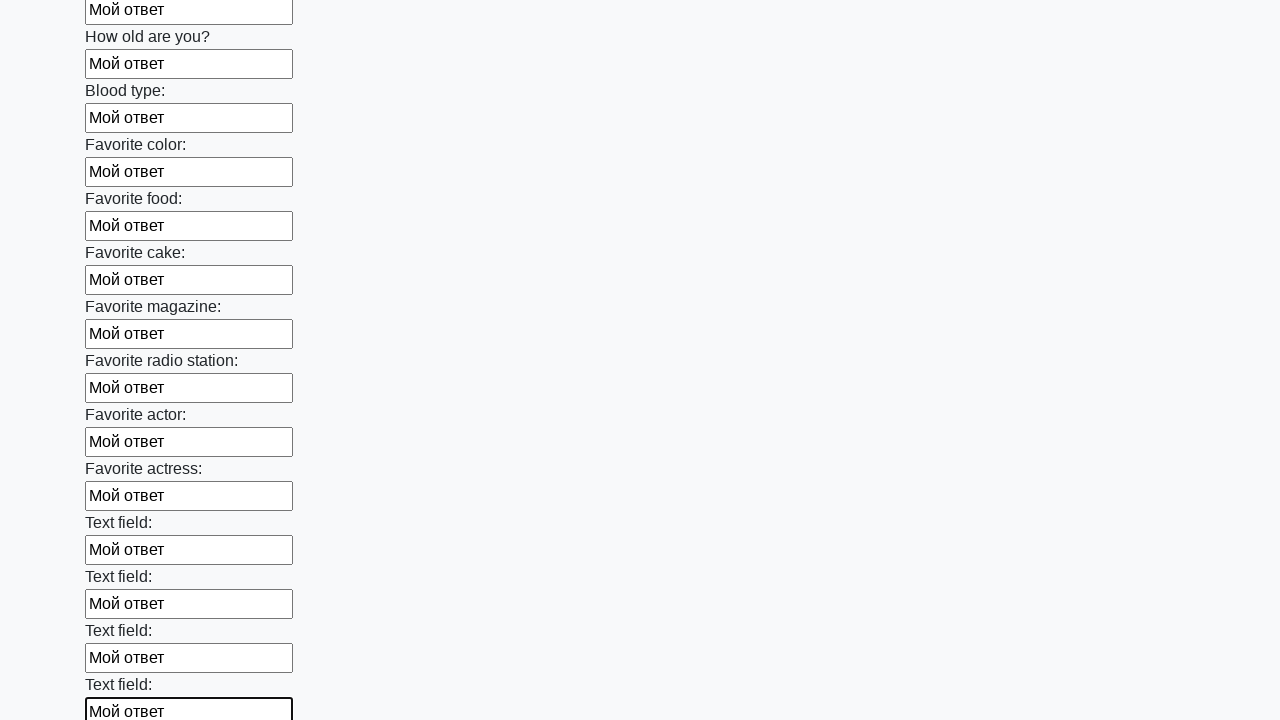

Filled an input field with 'Мой ответ' on input >> nth=30
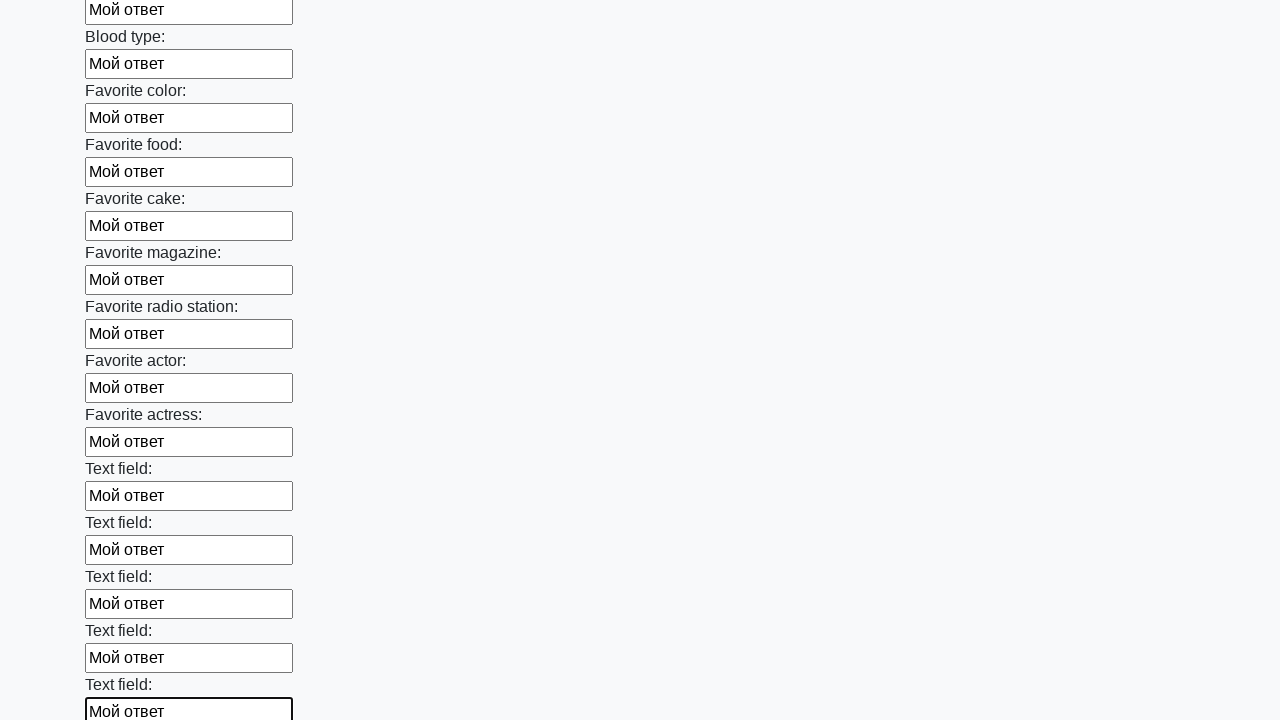

Filled an input field with 'Мой ответ' on input >> nth=31
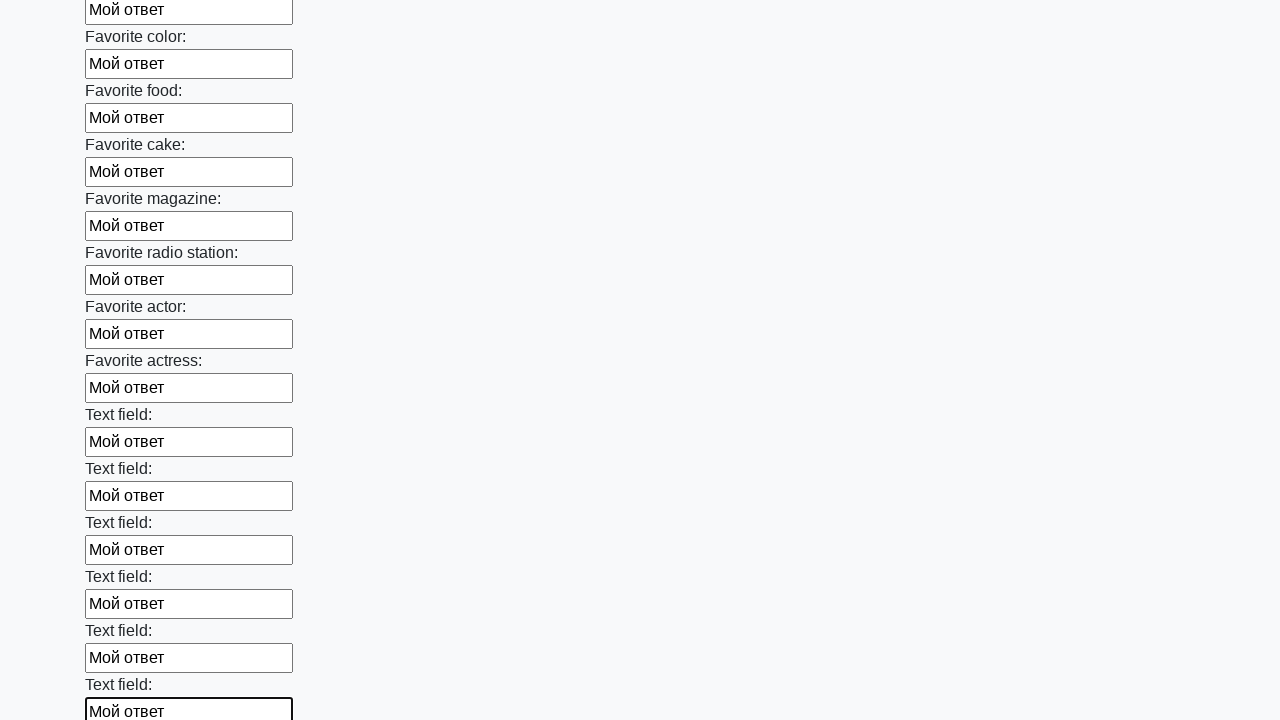

Filled an input field with 'Мой ответ' on input >> nth=32
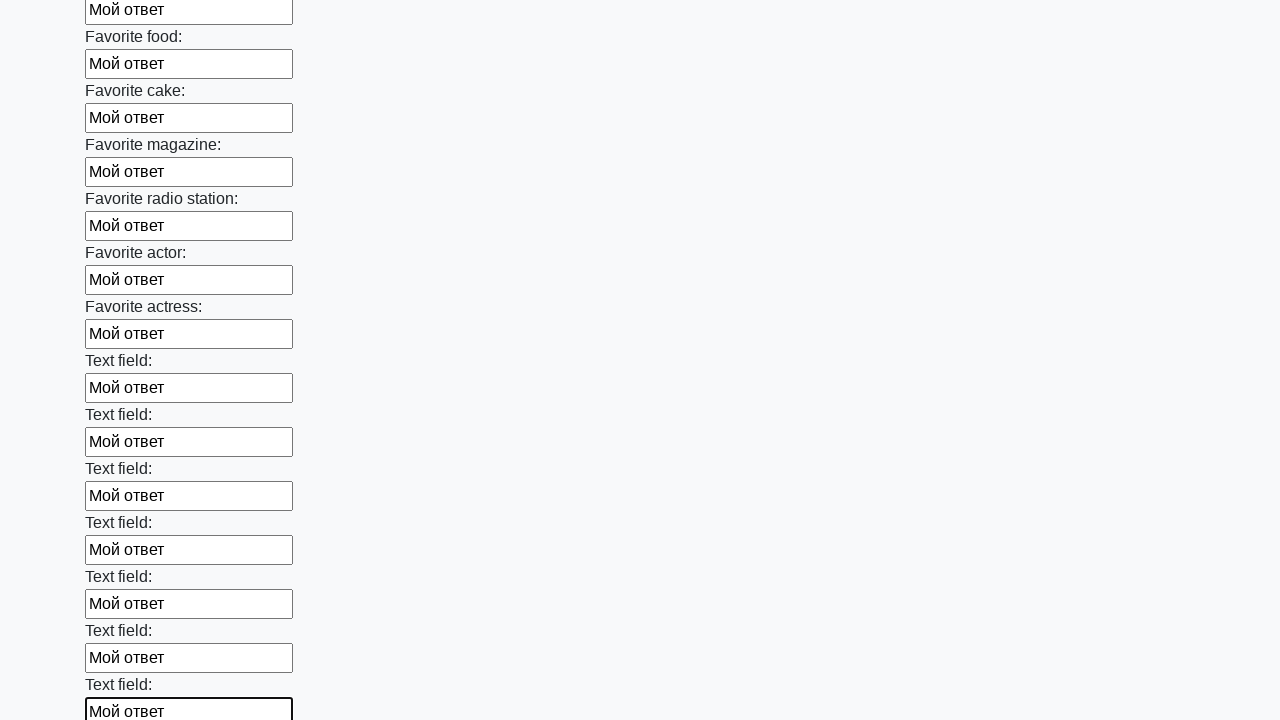

Filled an input field with 'Мой ответ' on input >> nth=33
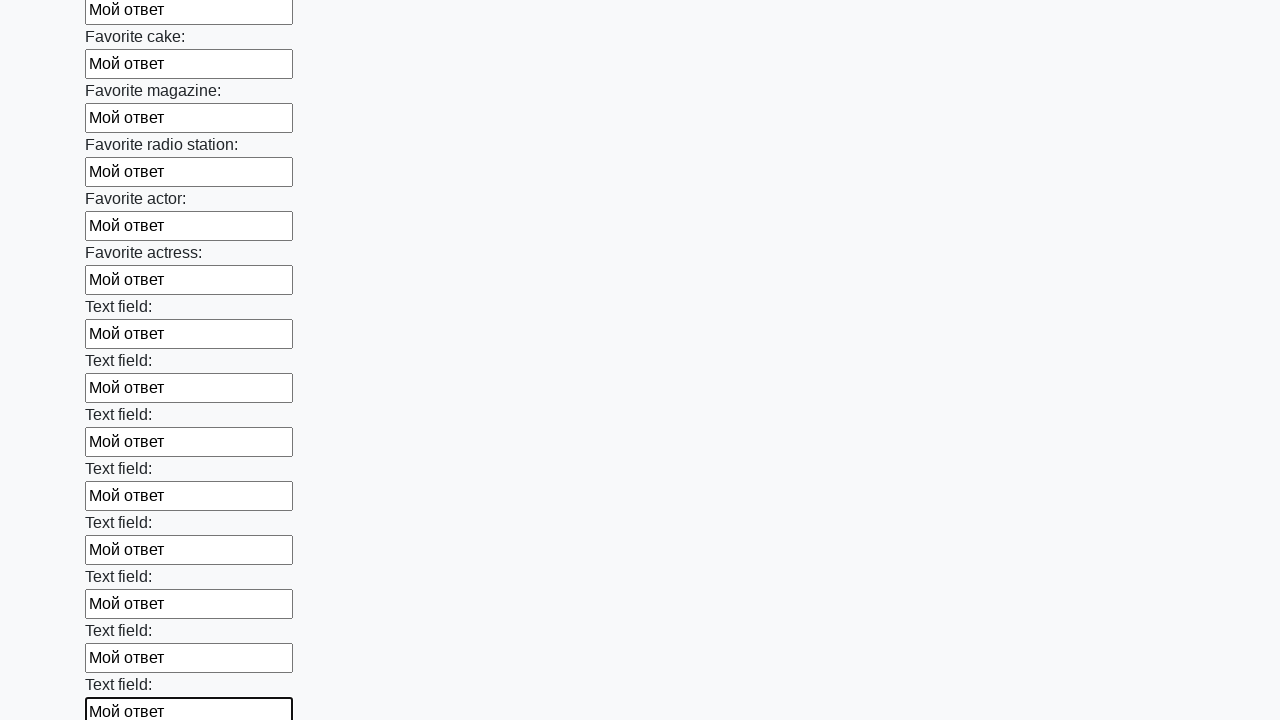

Filled an input field with 'Мой ответ' on input >> nth=34
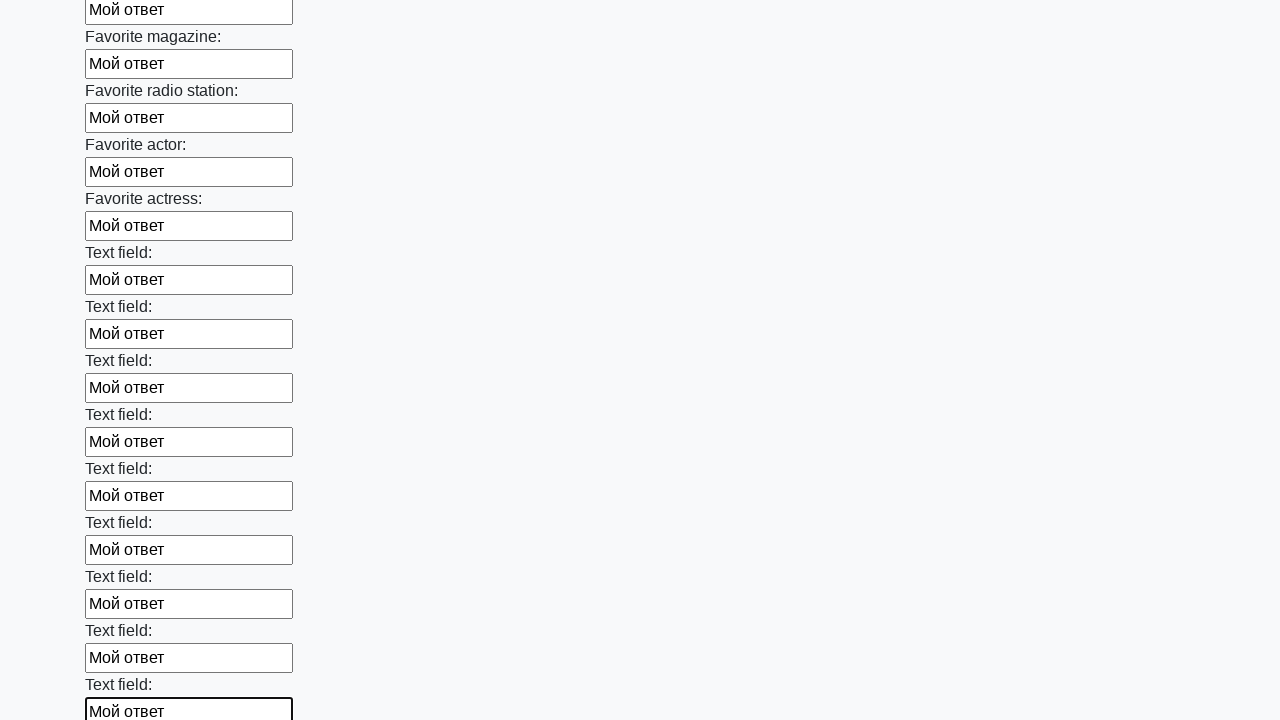

Filled an input field with 'Мой ответ' on input >> nth=35
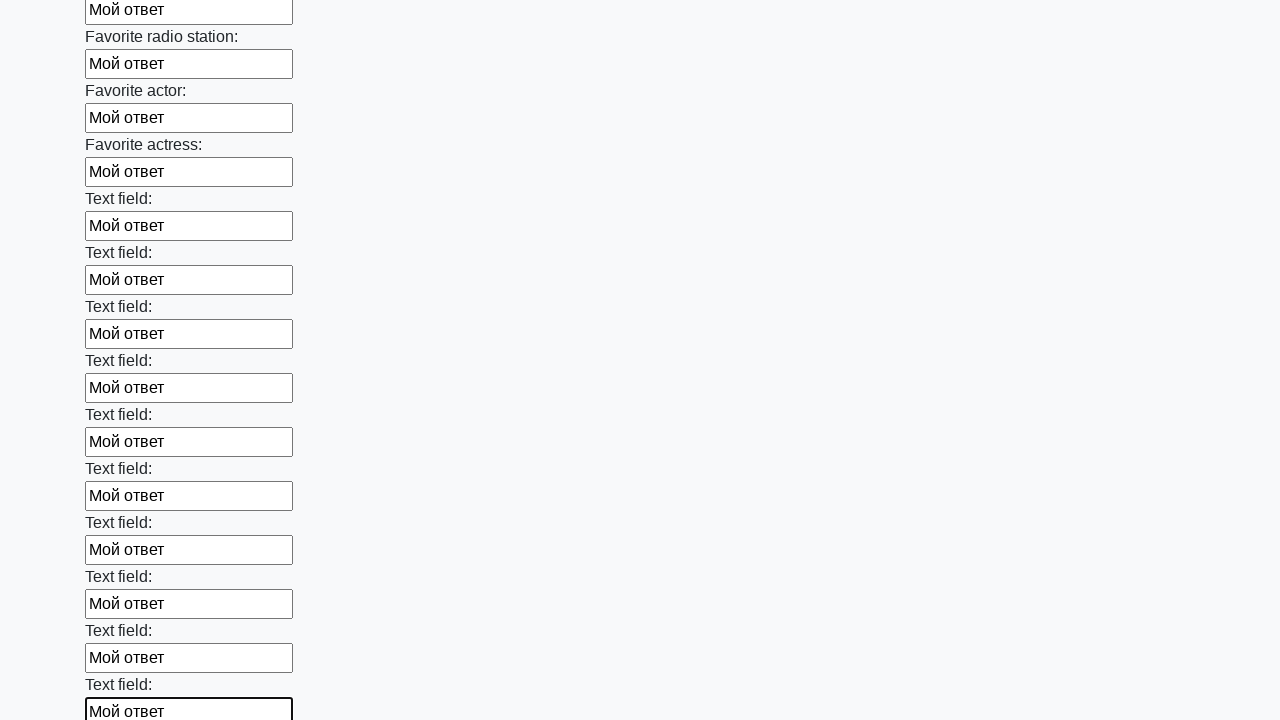

Filled an input field with 'Мой ответ' on input >> nth=36
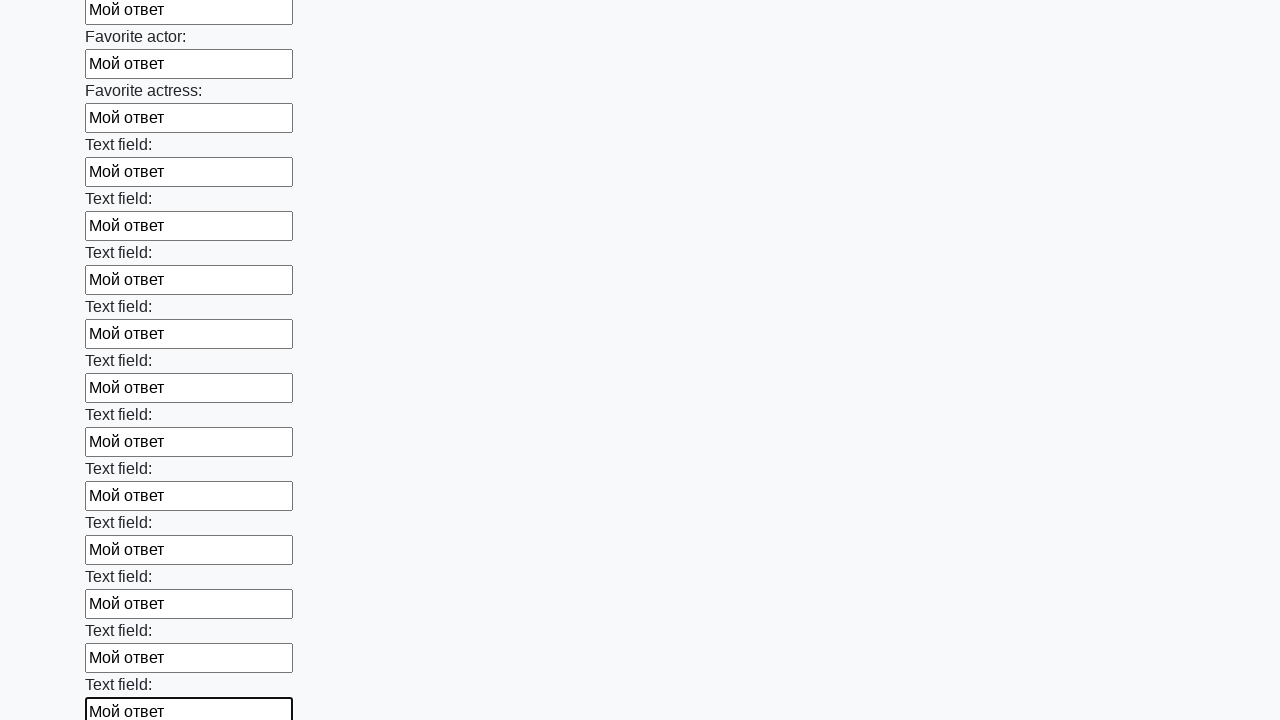

Filled an input field with 'Мой ответ' on input >> nth=37
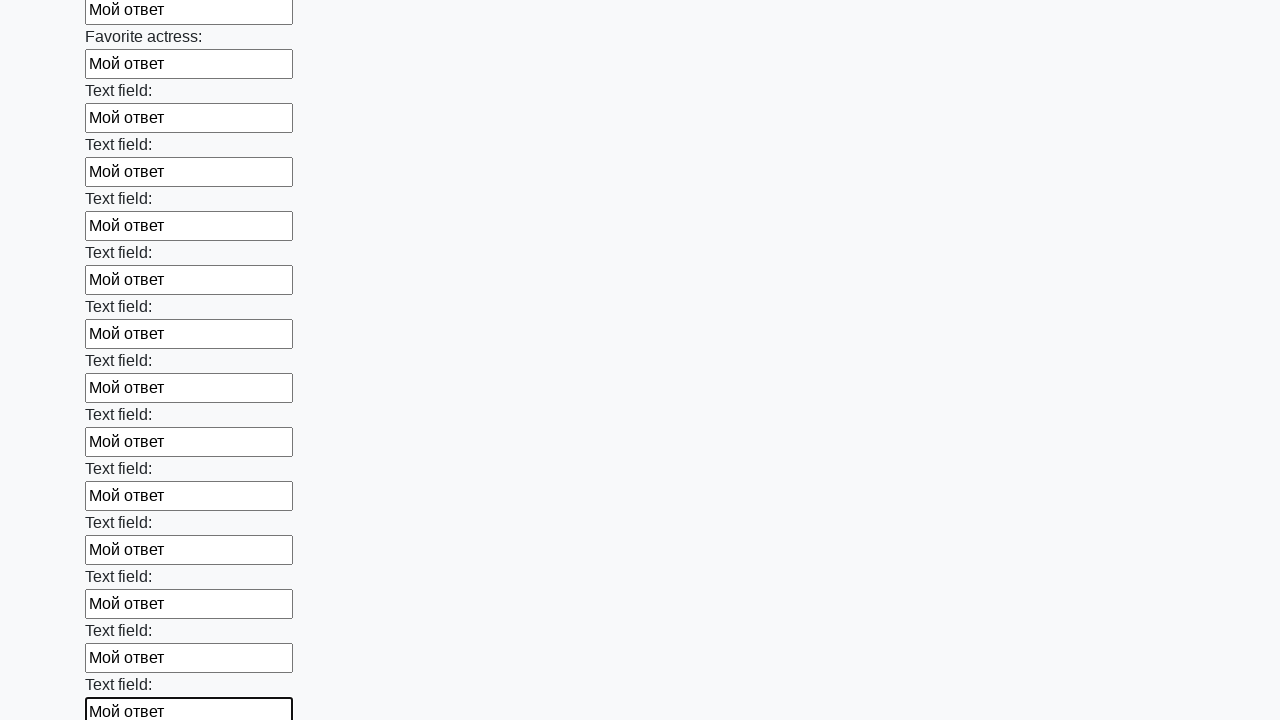

Filled an input field with 'Мой ответ' on input >> nth=38
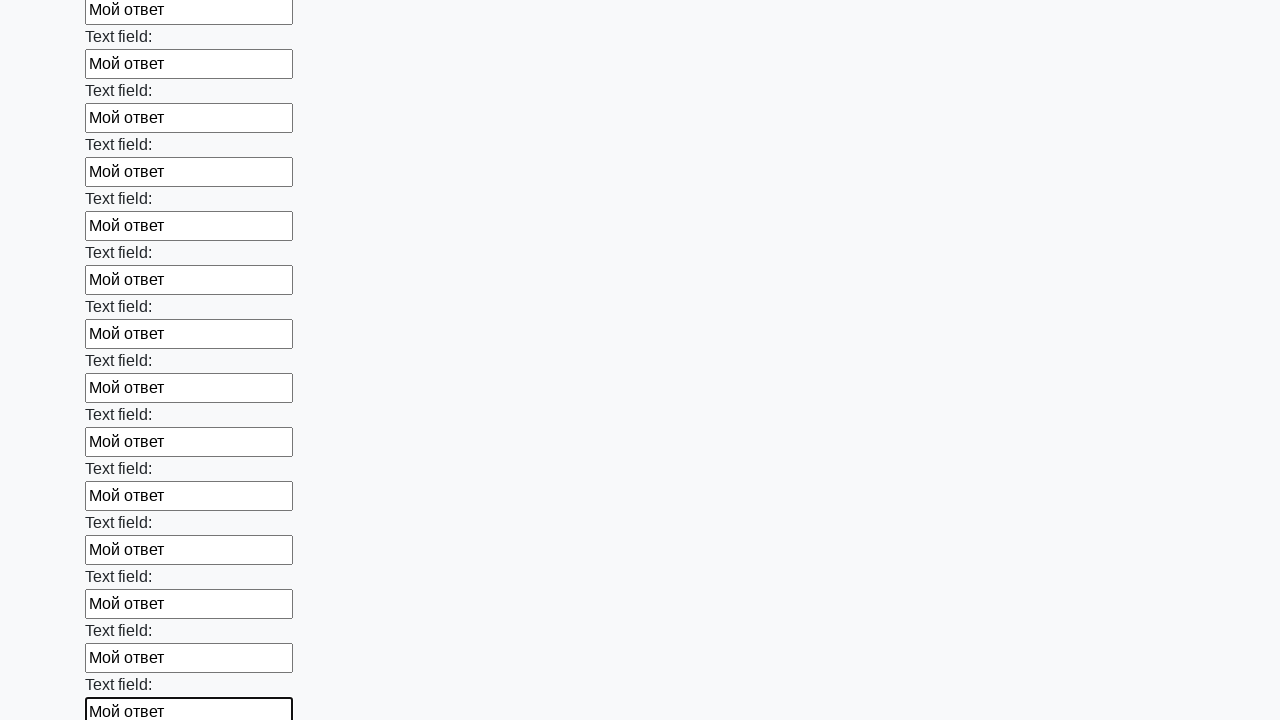

Filled an input field with 'Мой ответ' on input >> nth=39
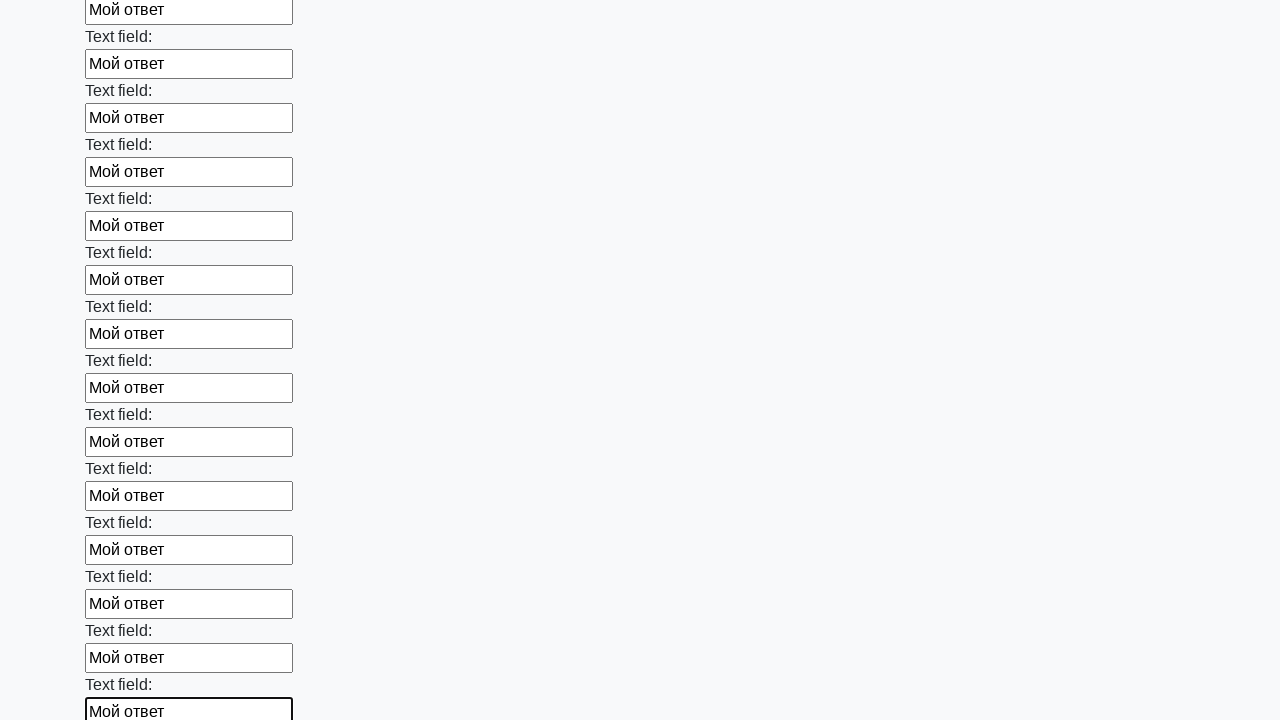

Filled an input field with 'Мой ответ' on input >> nth=40
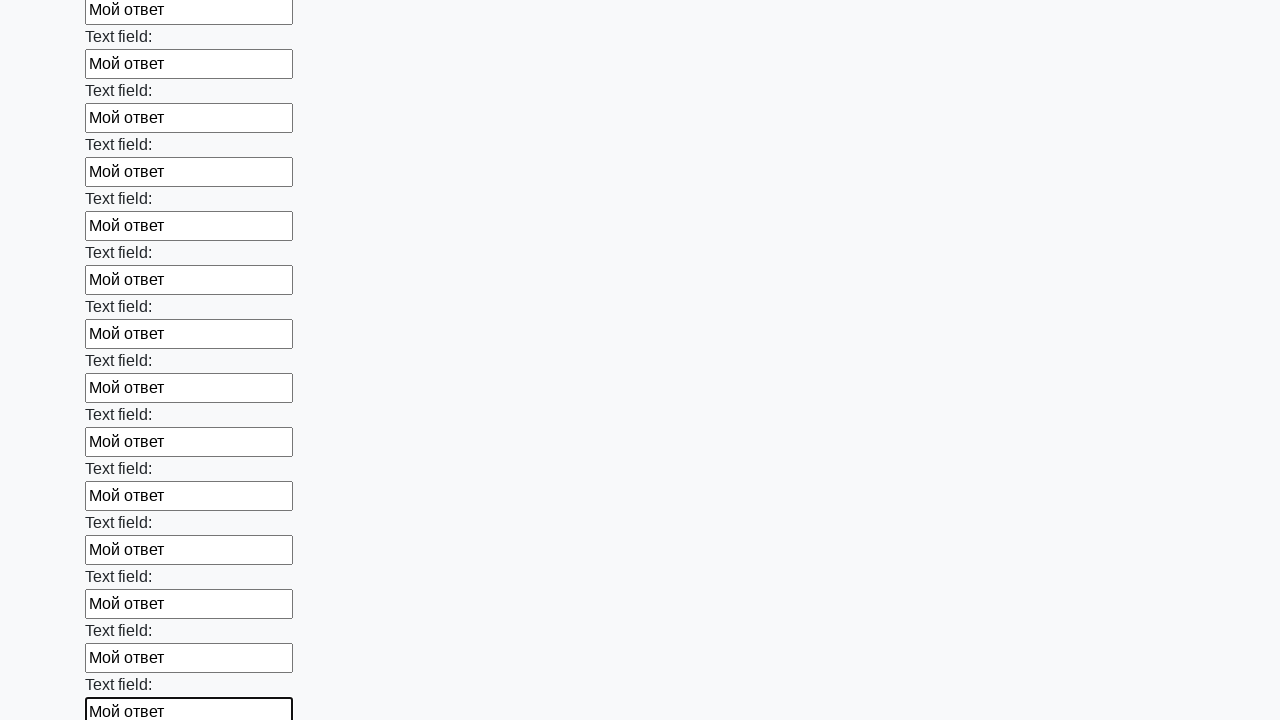

Filled an input field with 'Мой ответ' on input >> nth=41
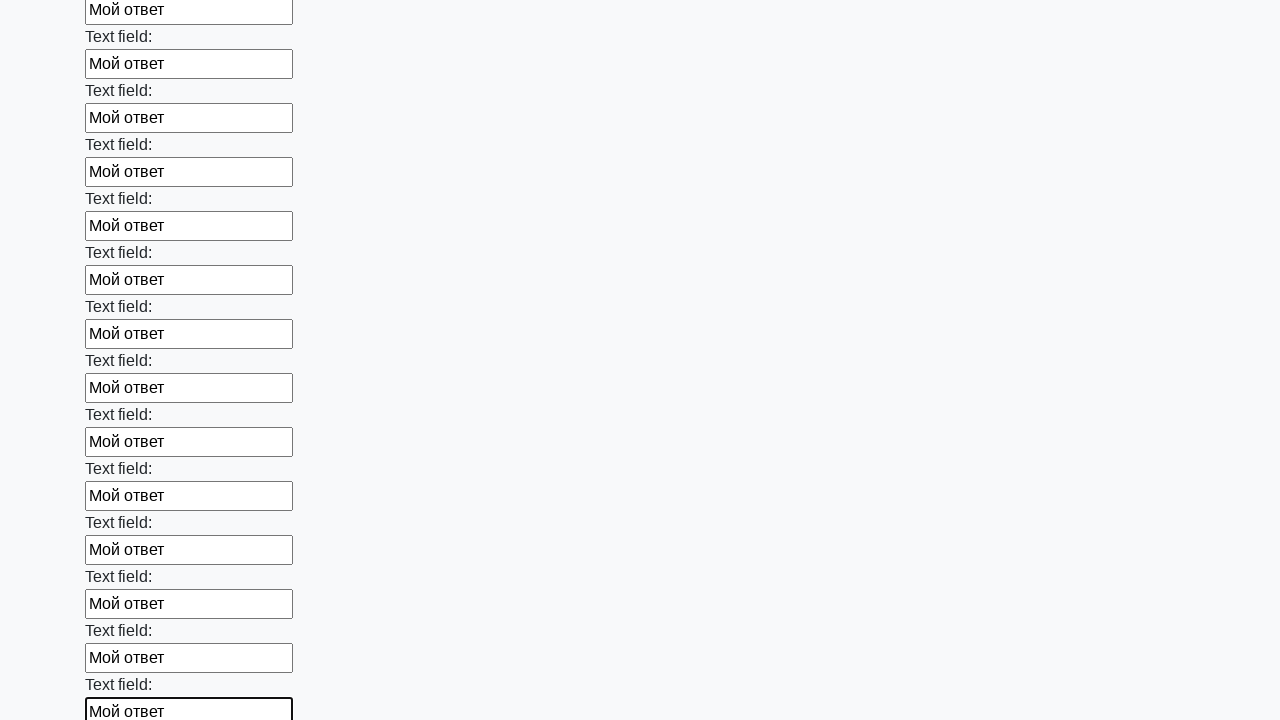

Filled an input field with 'Мой ответ' on input >> nth=42
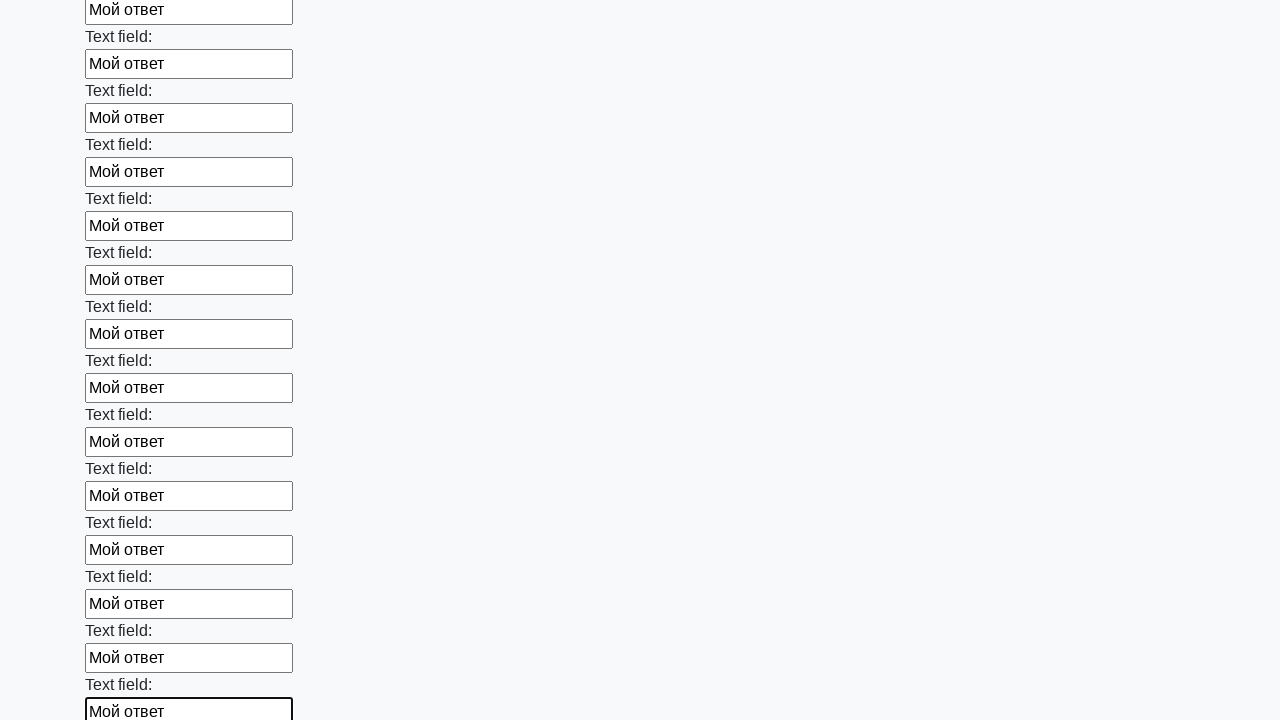

Filled an input field with 'Мой ответ' on input >> nth=43
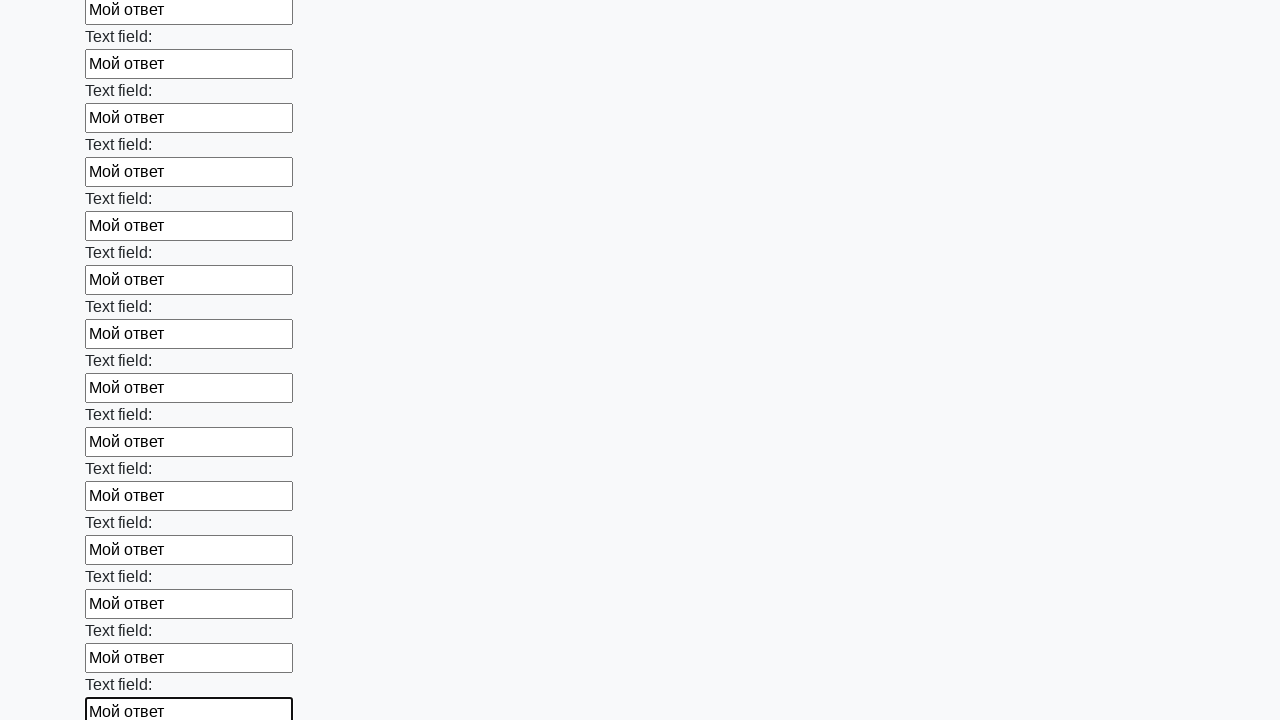

Filled an input field with 'Мой ответ' on input >> nth=44
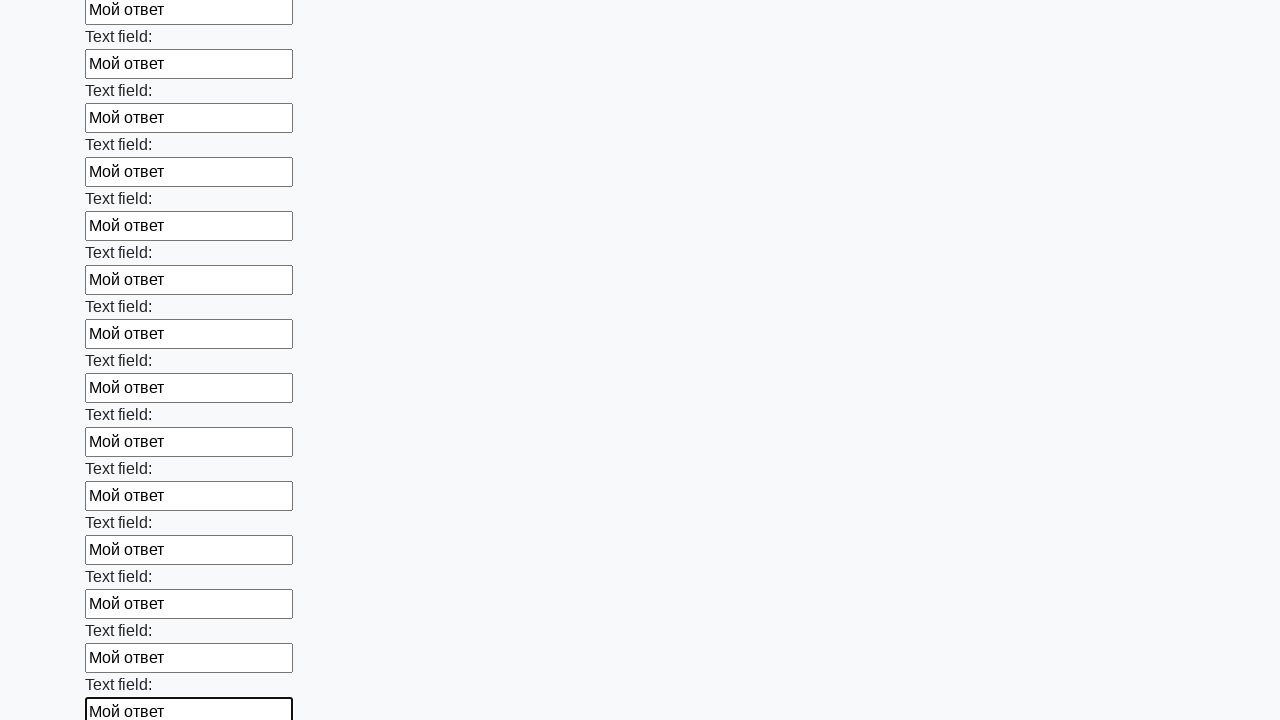

Filled an input field with 'Мой ответ' on input >> nth=45
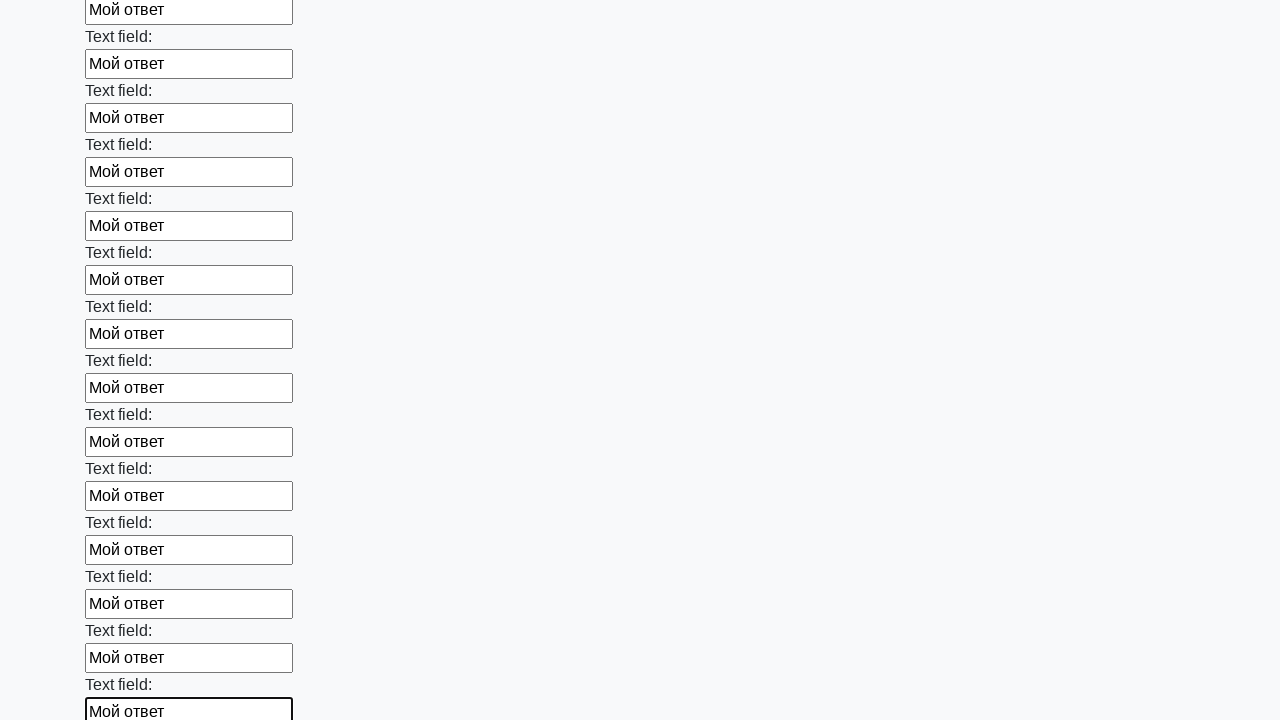

Filled an input field with 'Мой ответ' on input >> nth=46
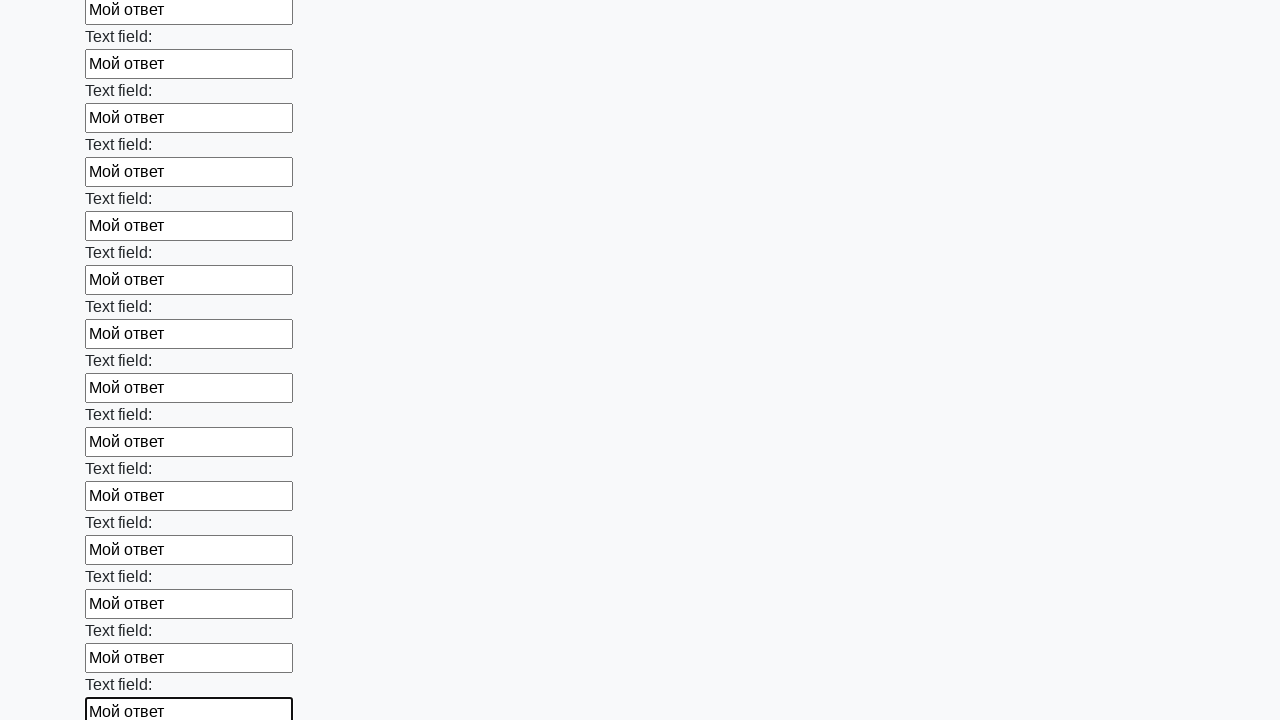

Filled an input field with 'Мой ответ' on input >> nth=47
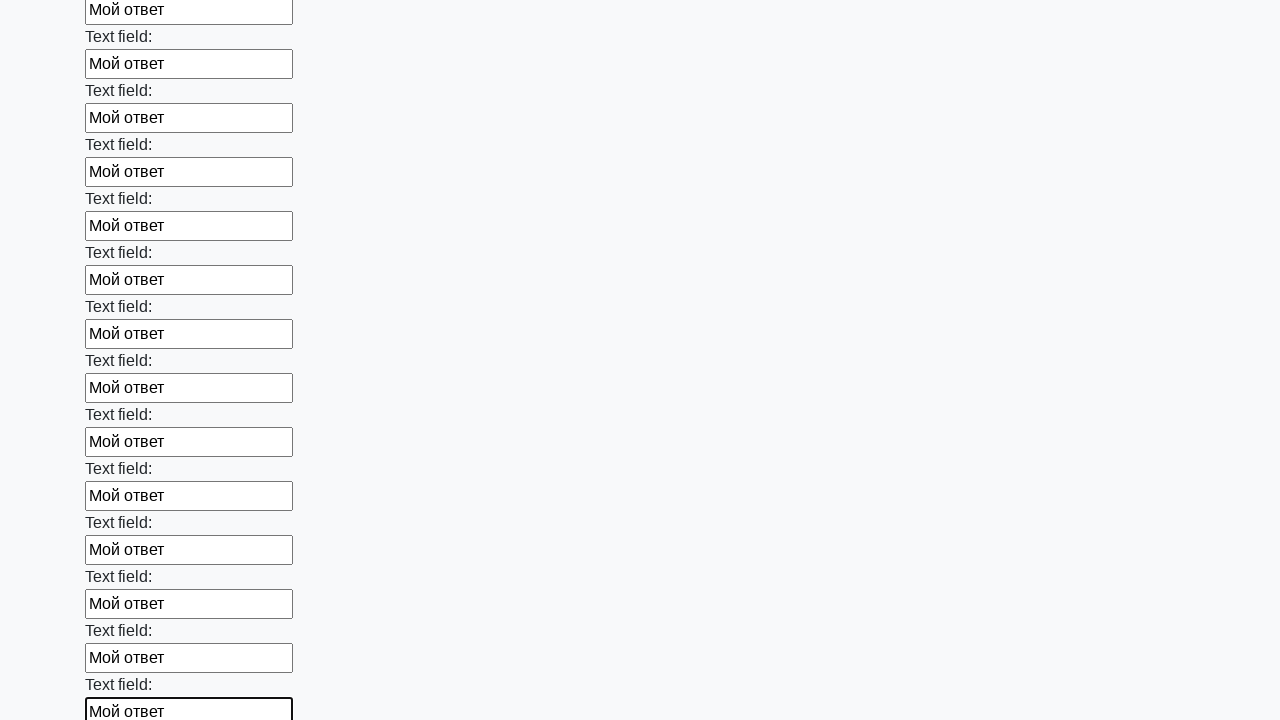

Filled an input field with 'Мой ответ' on input >> nth=48
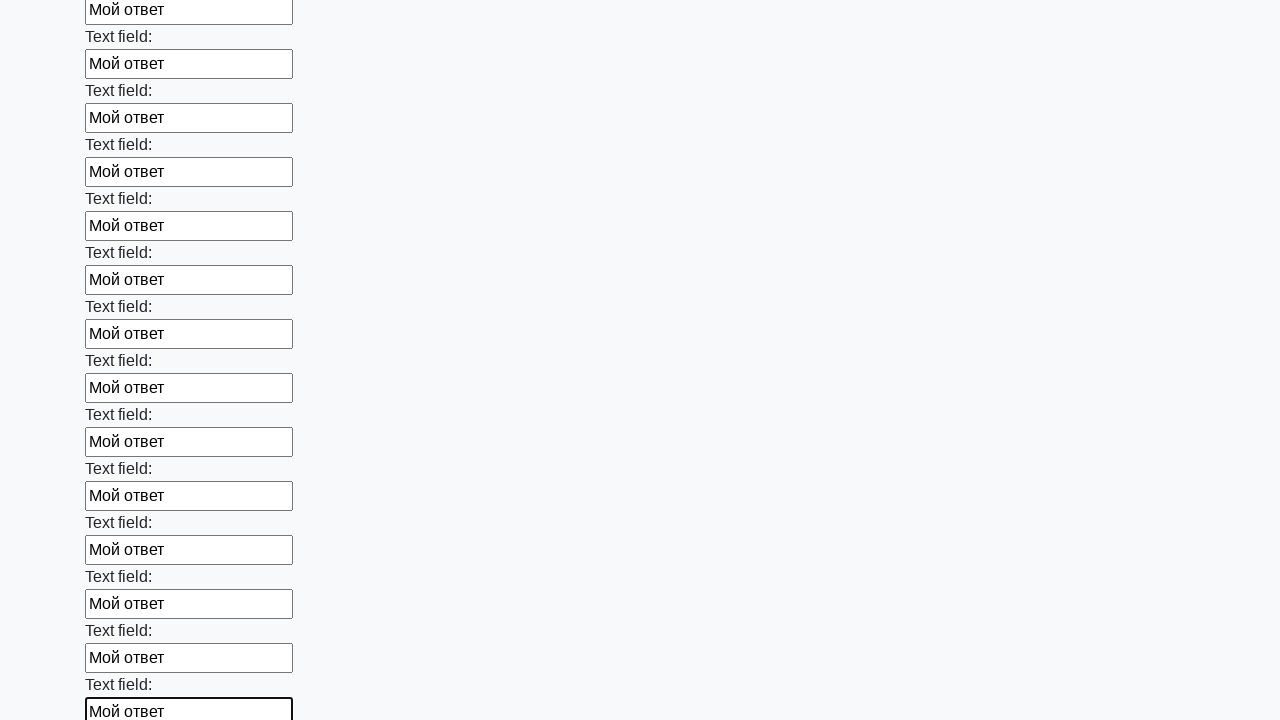

Filled an input field with 'Мой ответ' on input >> nth=49
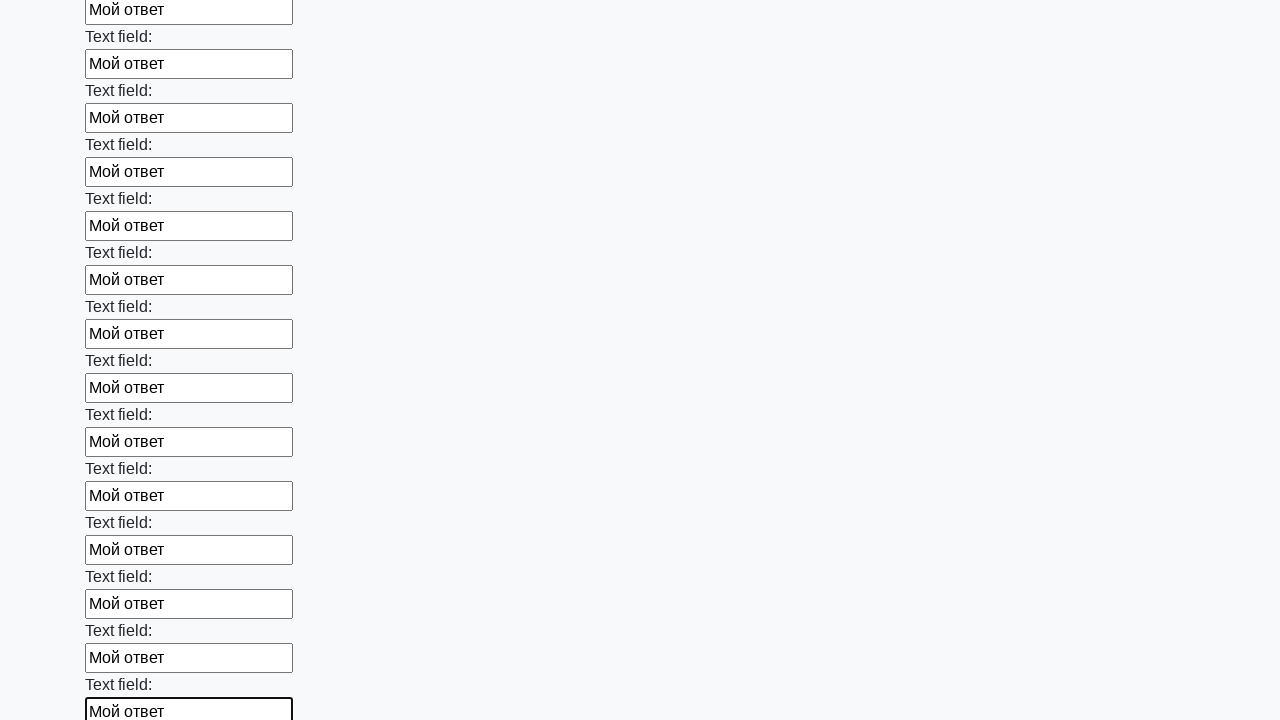

Filled an input field with 'Мой ответ' on input >> nth=50
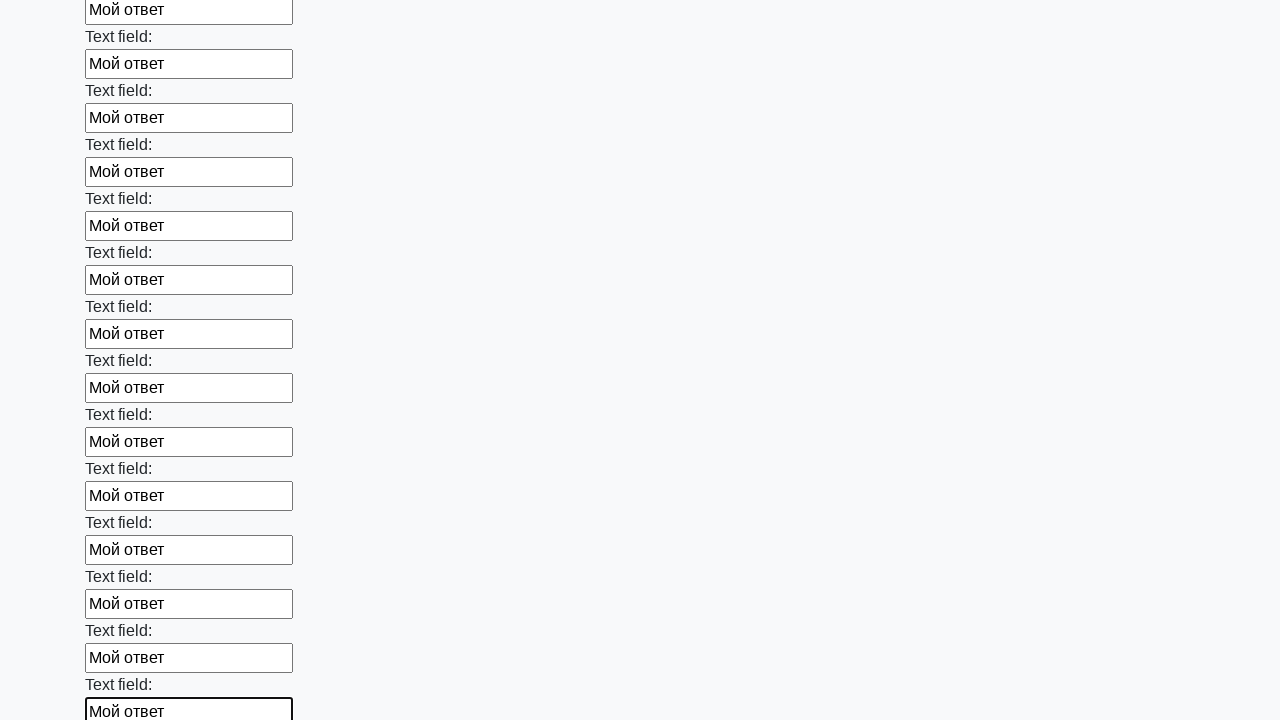

Filled an input field with 'Мой ответ' on input >> nth=51
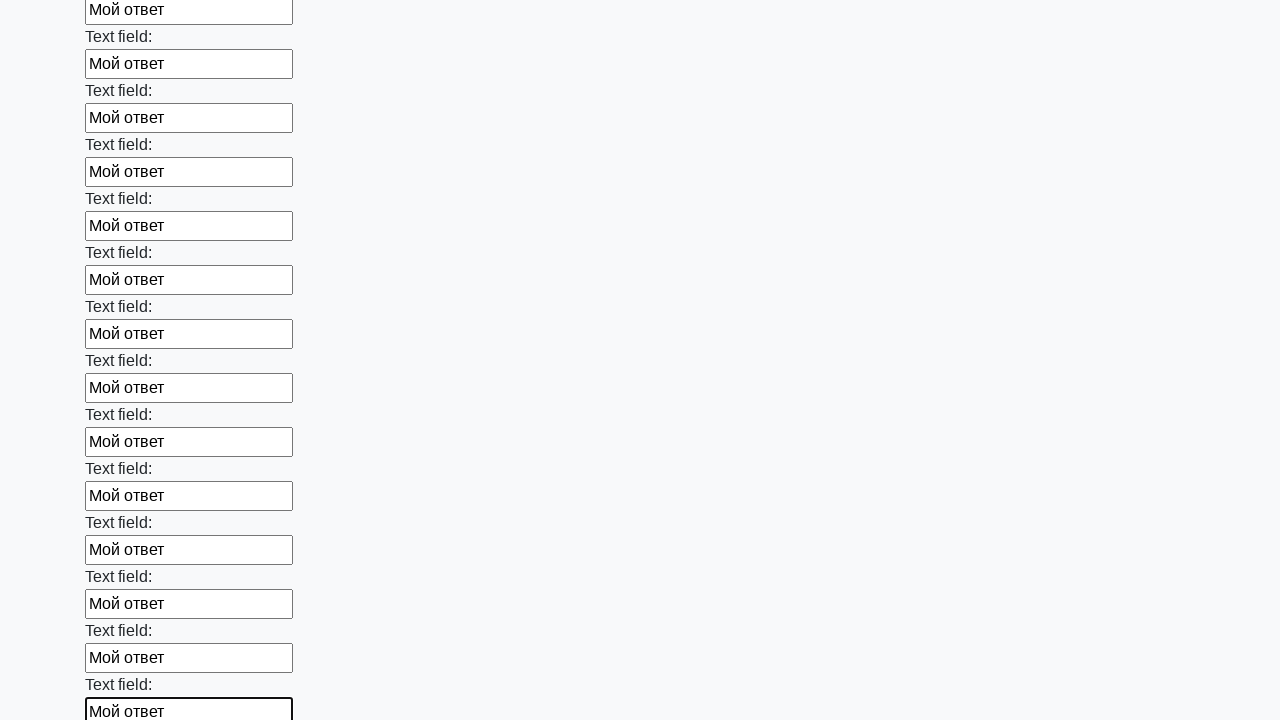

Filled an input field with 'Мой ответ' on input >> nth=52
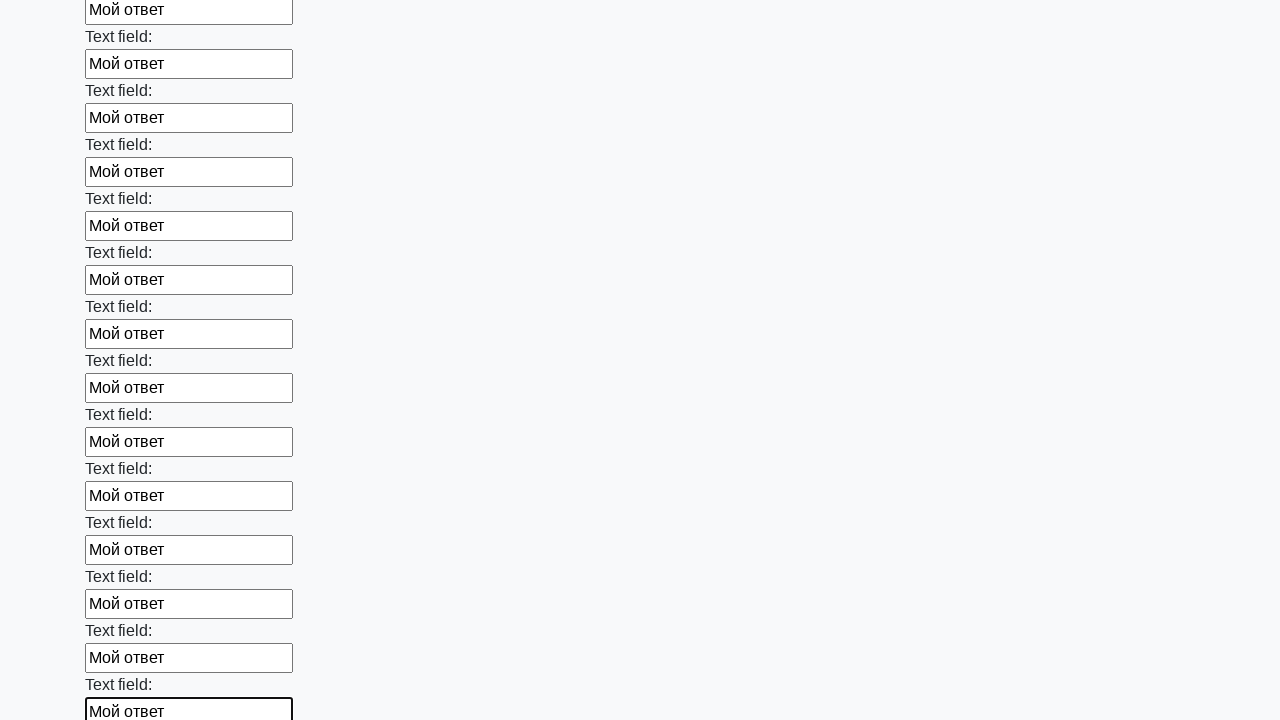

Filled an input field with 'Мой ответ' on input >> nth=53
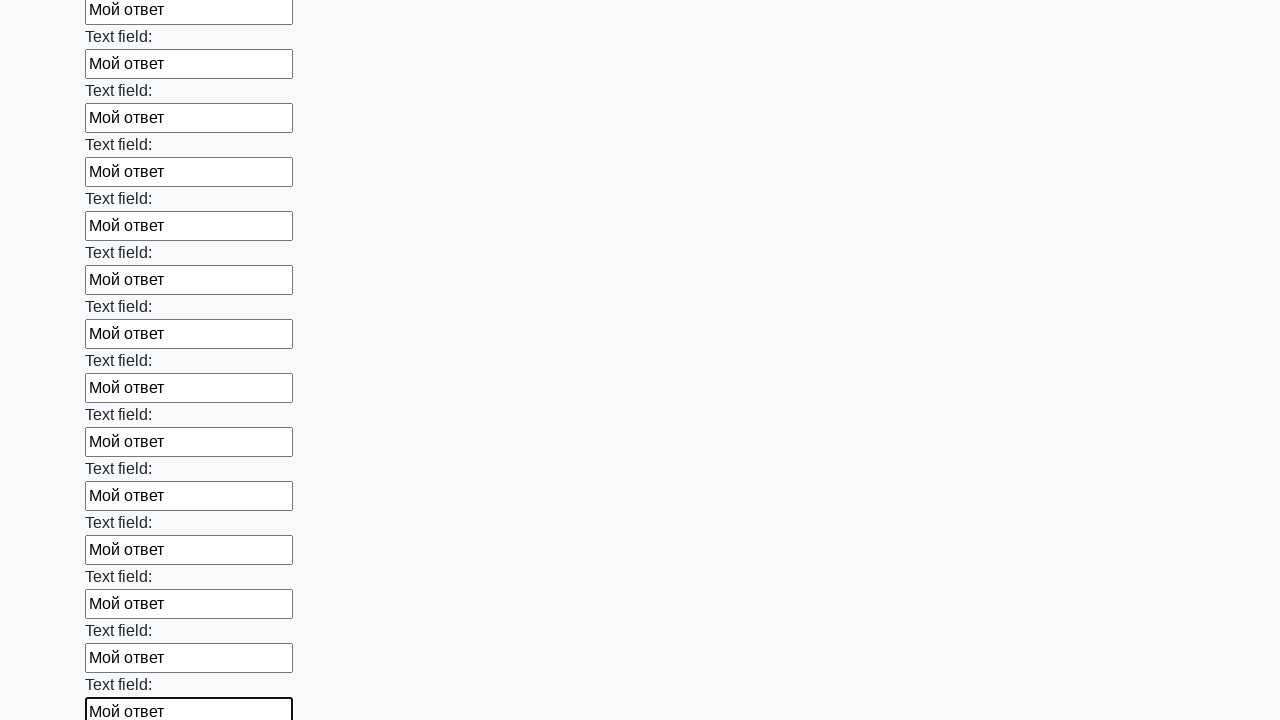

Filled an input field with 'Мой ответ' on input >> nth=54
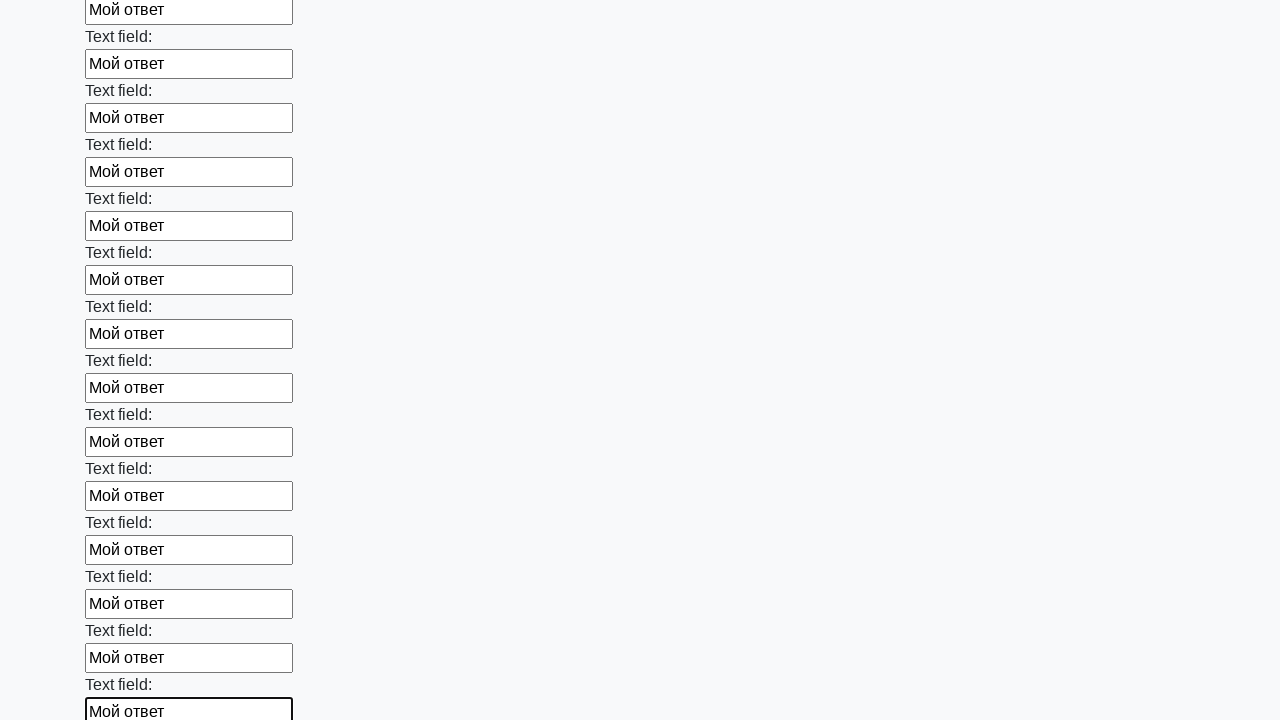

Filled an input field with 'Мой ответ' on input >> nth=55
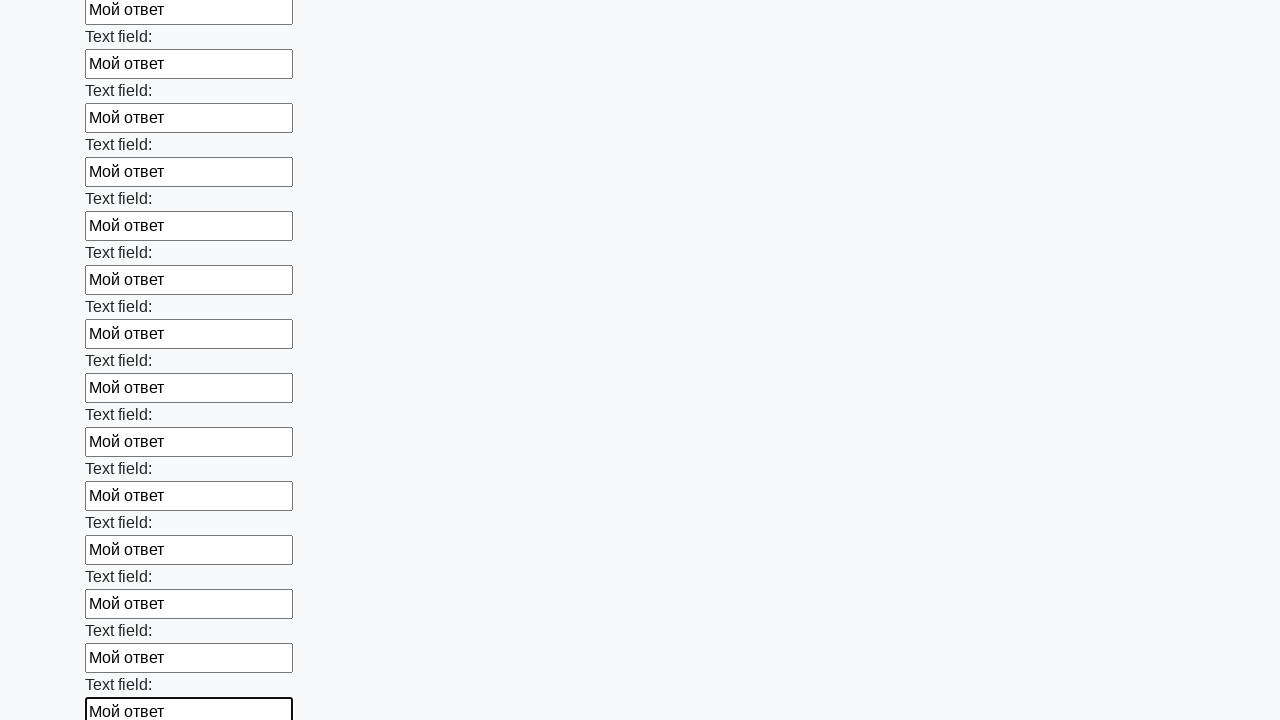

Filled an input field with 'Мой ответ' on input >> nth=56
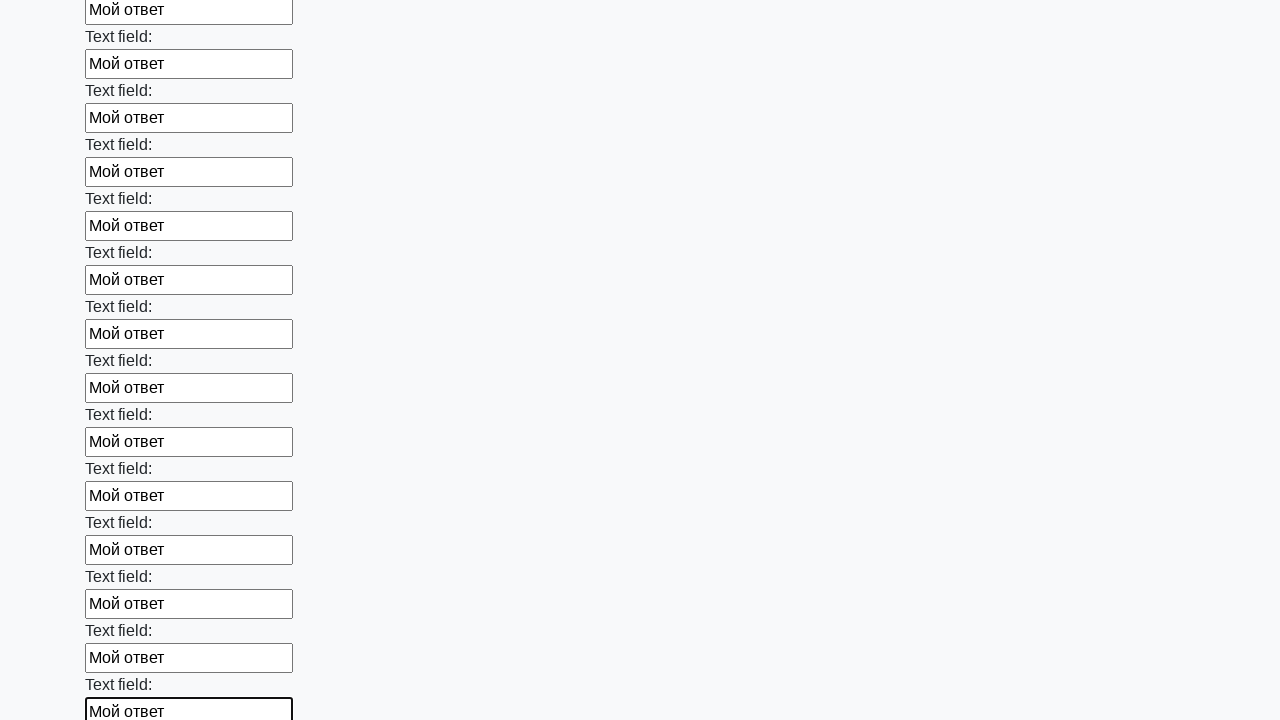

Filled an input field with 'Мой ответ' on input >> nth=57
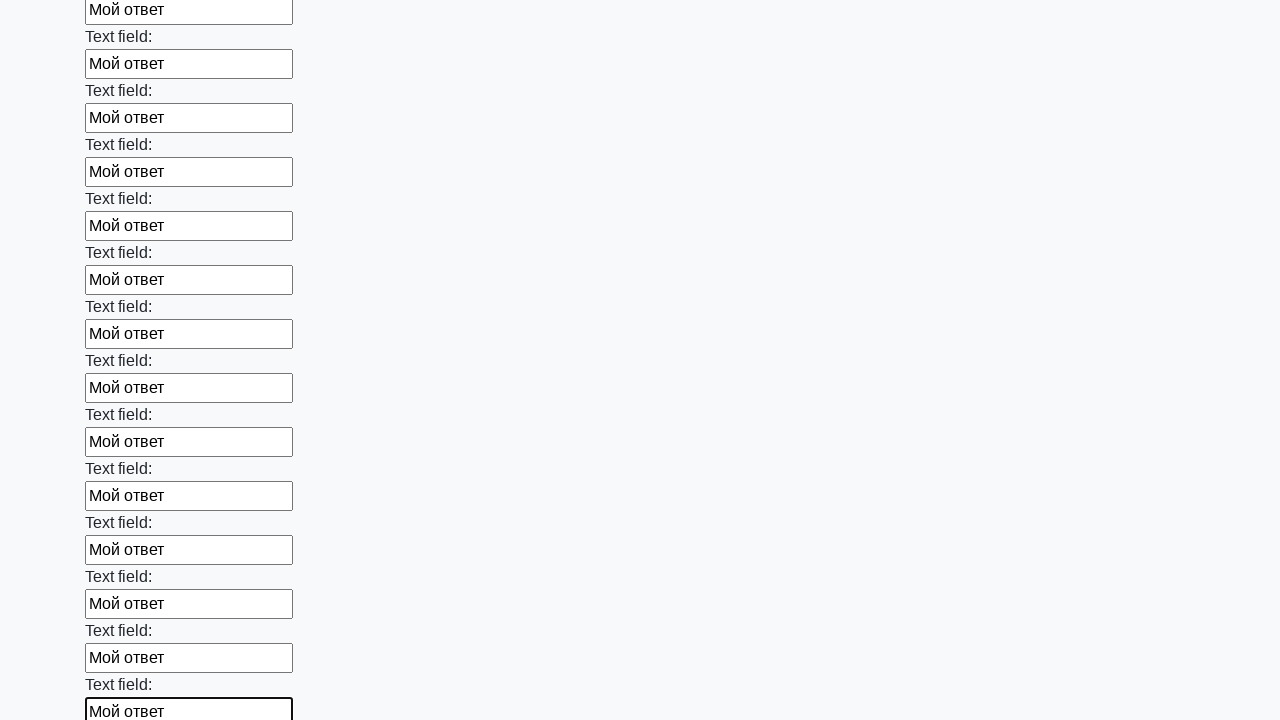

Filled an input field with 'Мой ответ' on input >> nth=58
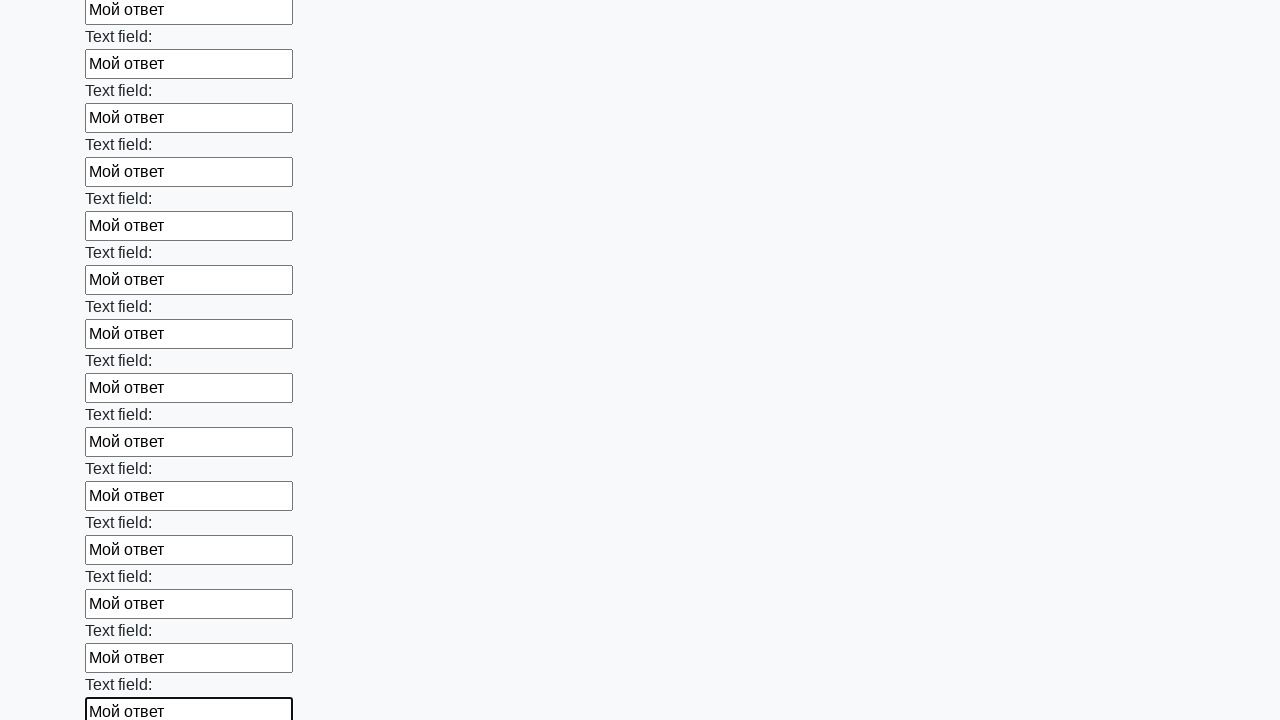

Filled an input field with 'Мой ответ' on input >> nth=59
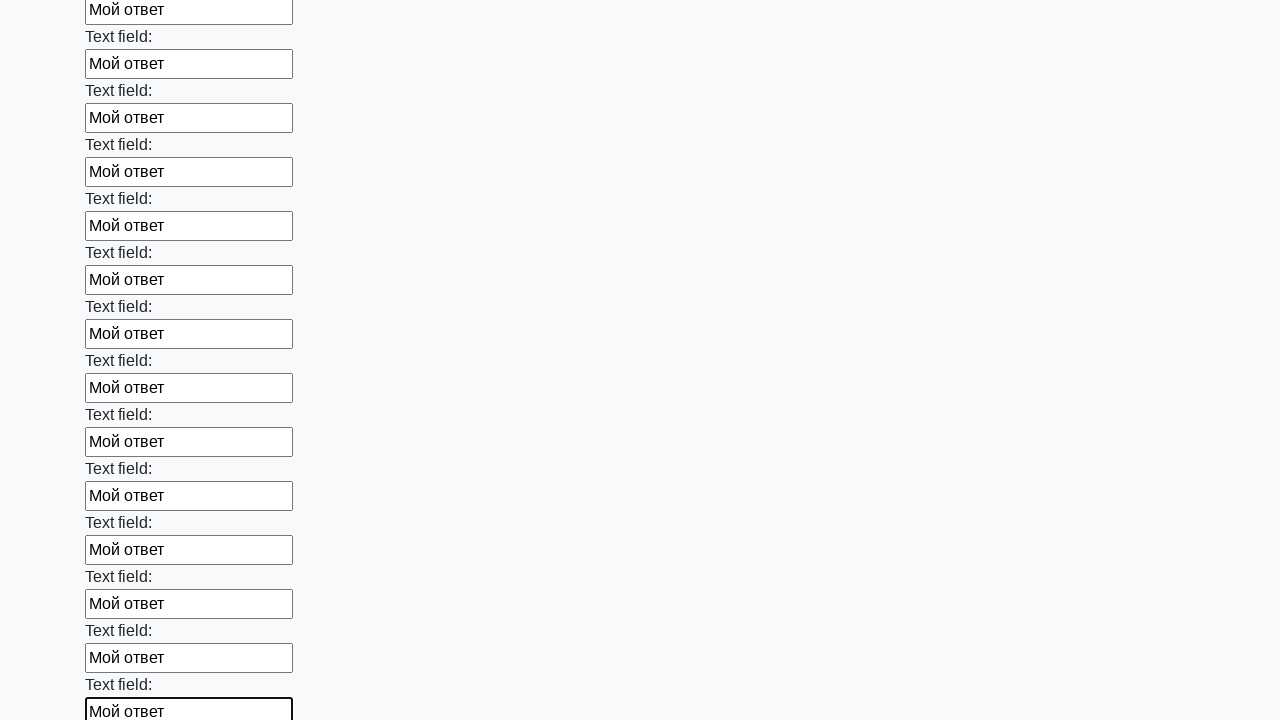

Filled an input field with 'Мой ответ' on input >> nth=60
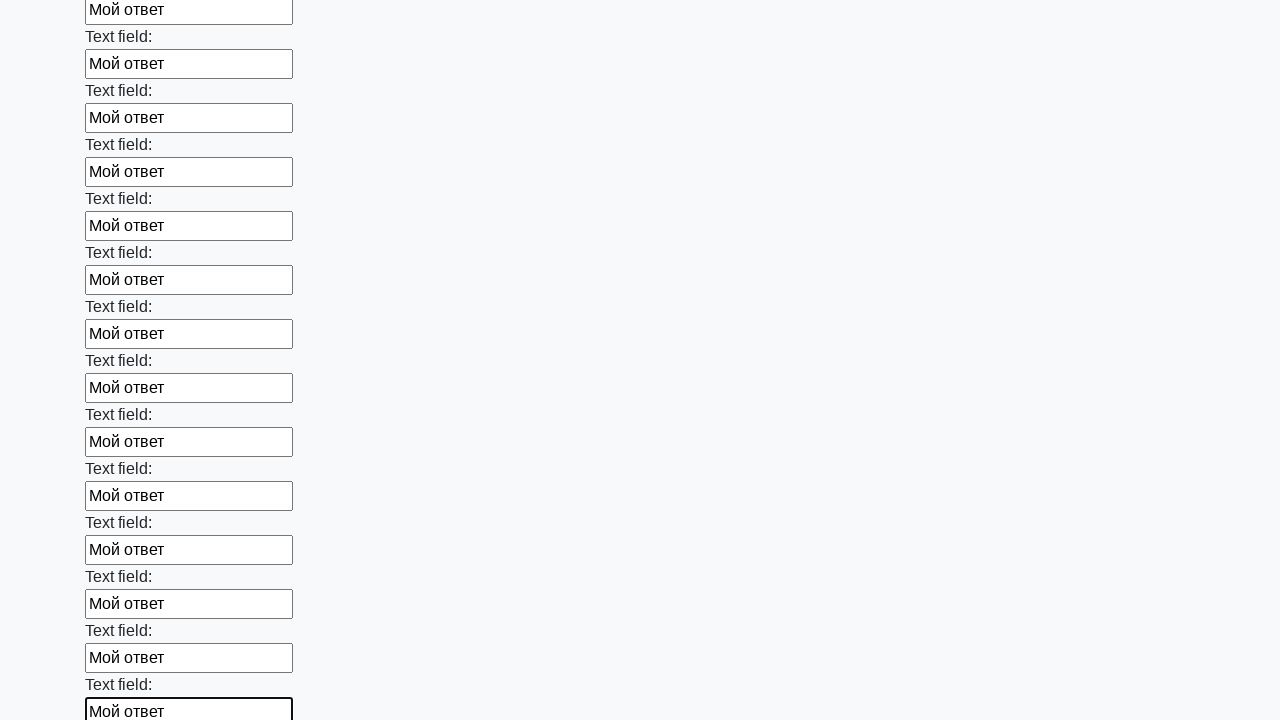

Filled an input field with 'Мой ответ' on input >> nth=61
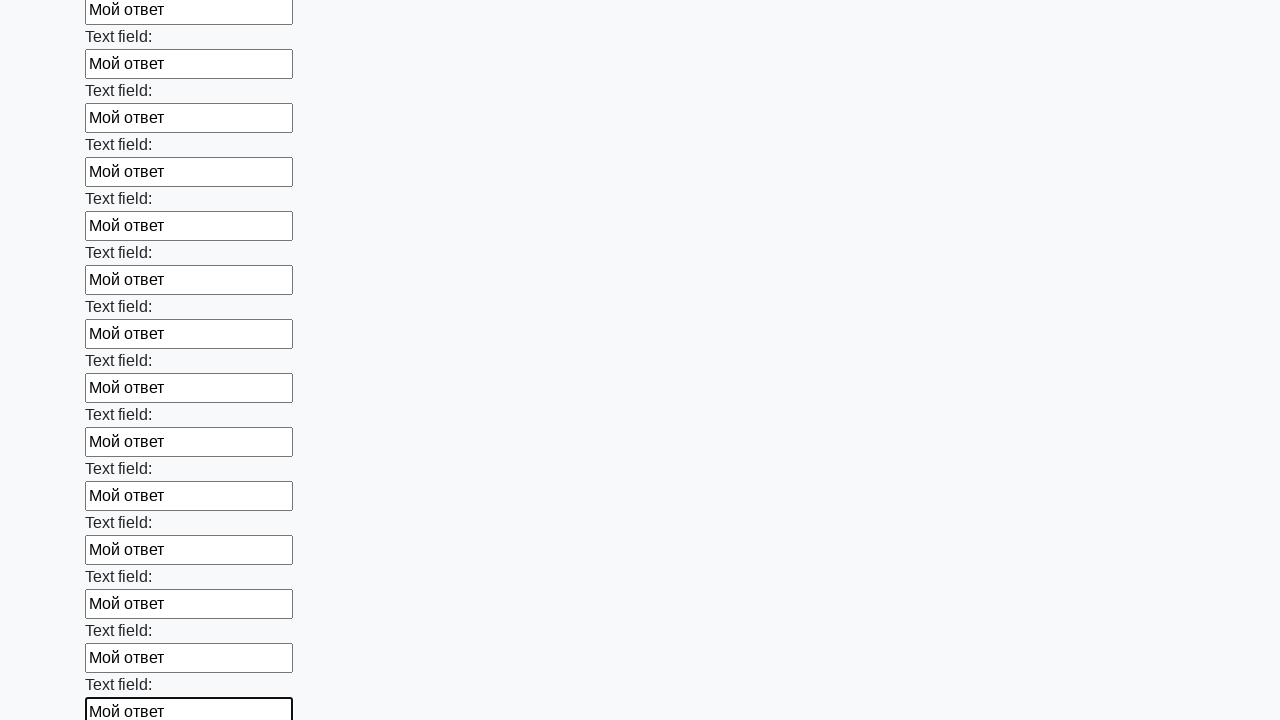

Filled an input field with 'Мой ответ' on input >> nth=62
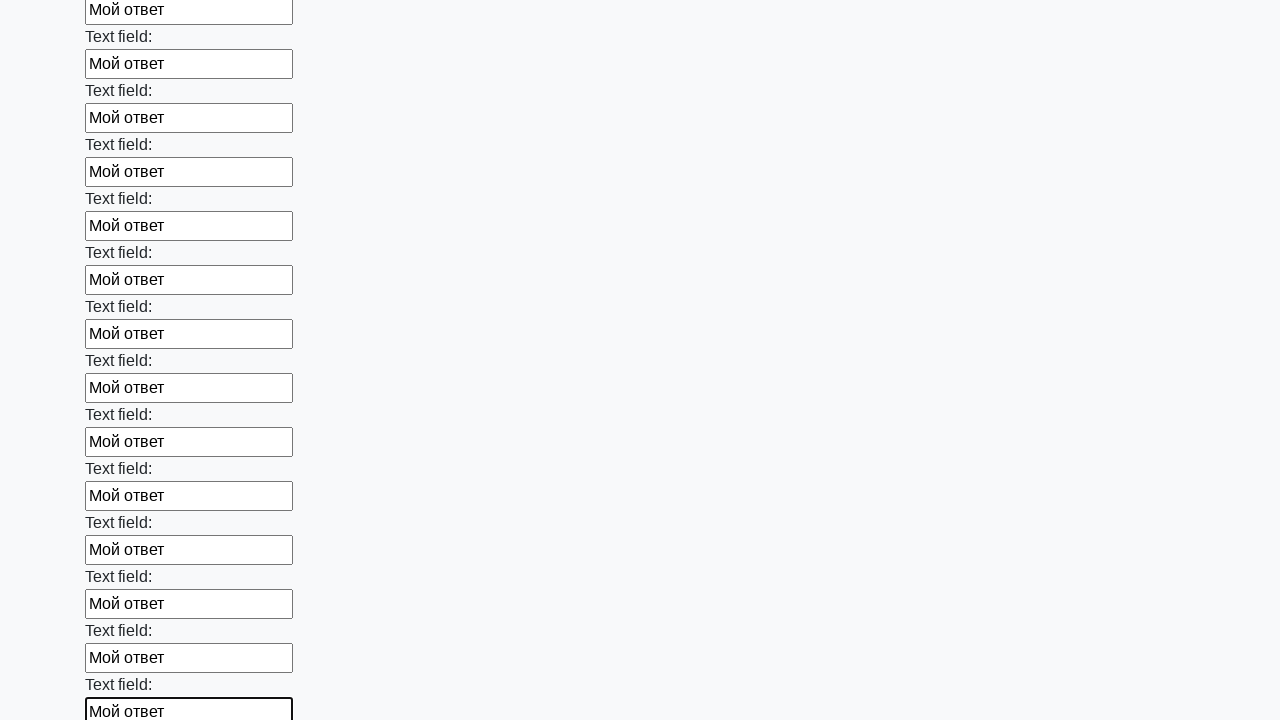

Filled an input field with 'Мой ответ' on input >> nth=63
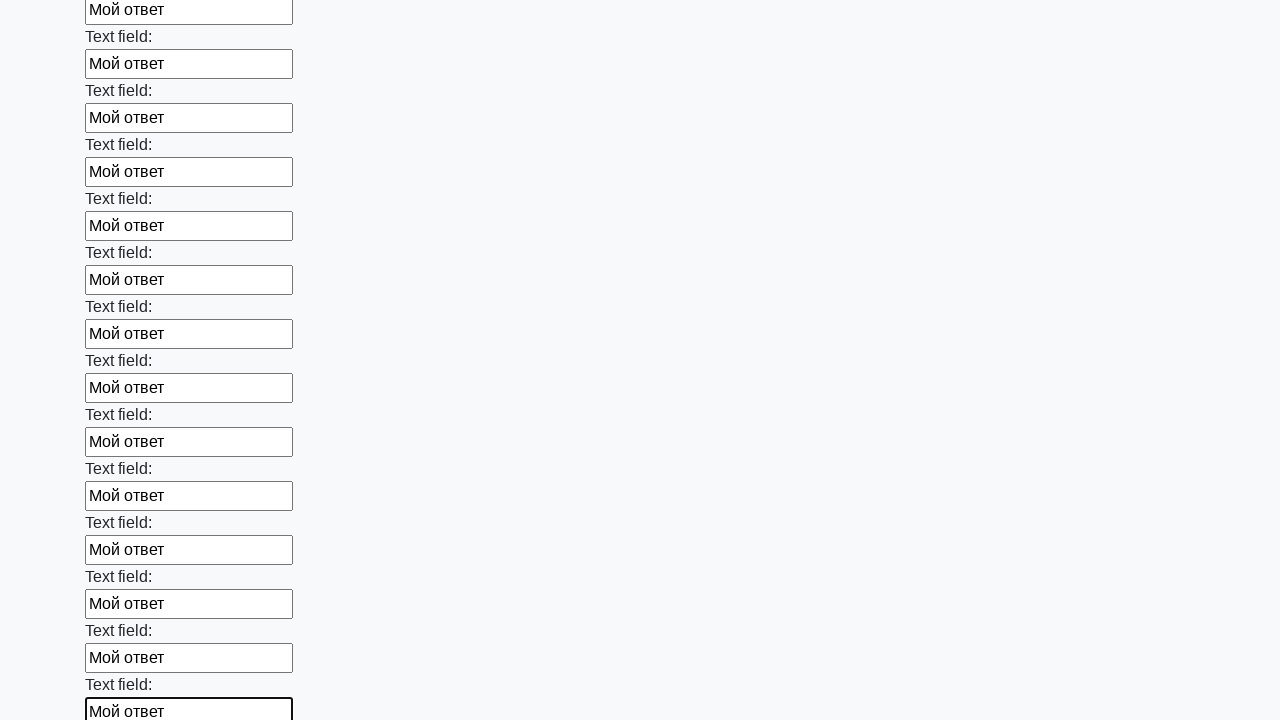

Filled an input field with 'Мой ответ' on input >> nth=64
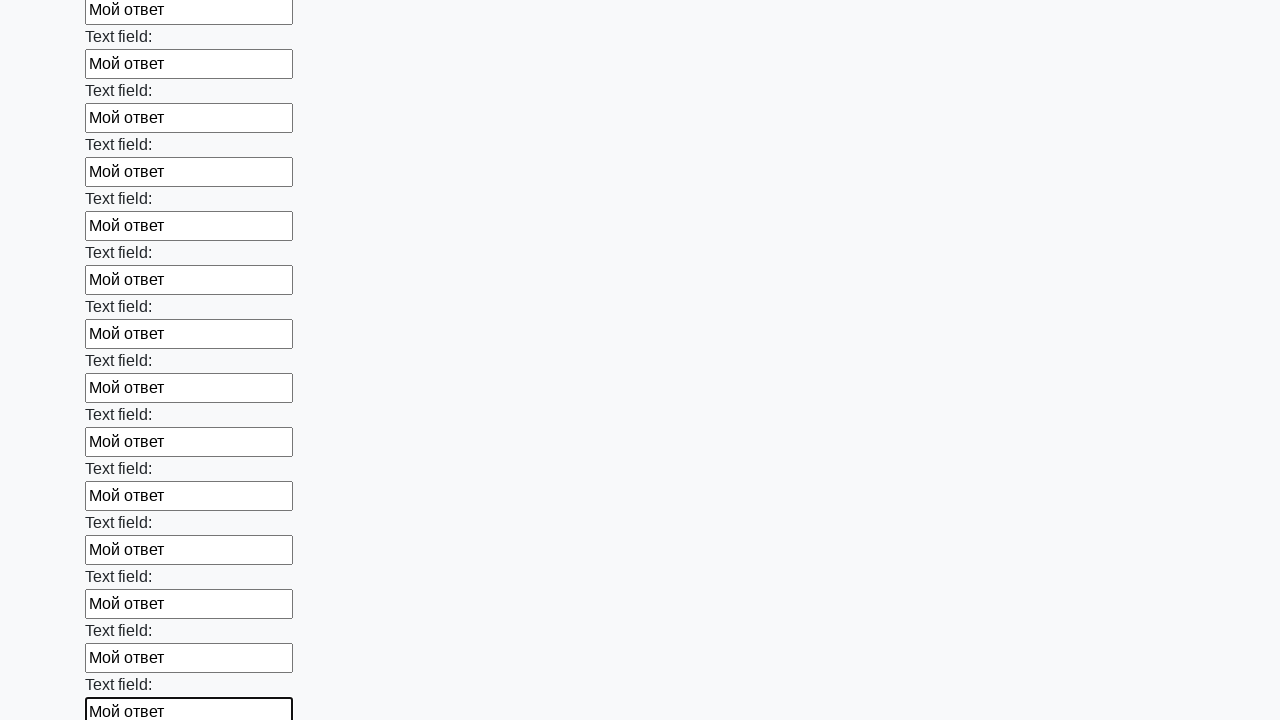

Filled an input field with 'Мой ответ' on input >> nth=65
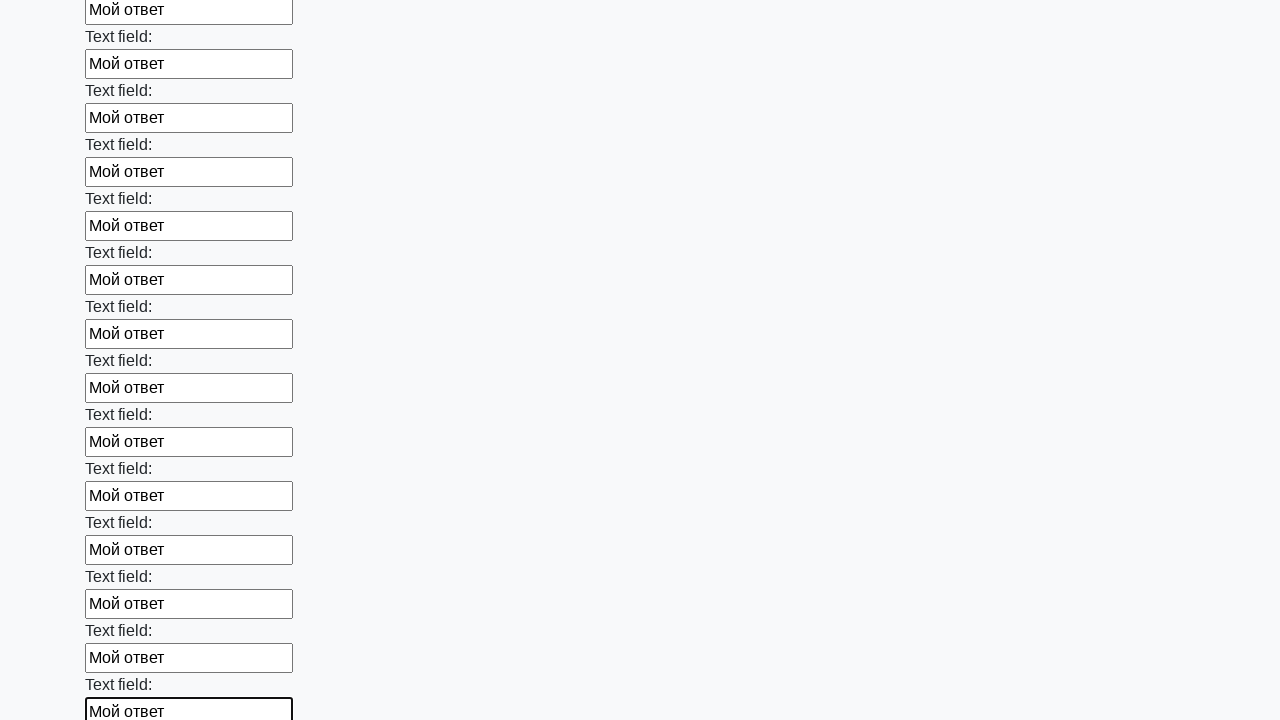

Filled an input field with 'Мой ответ' on input >> nth=66
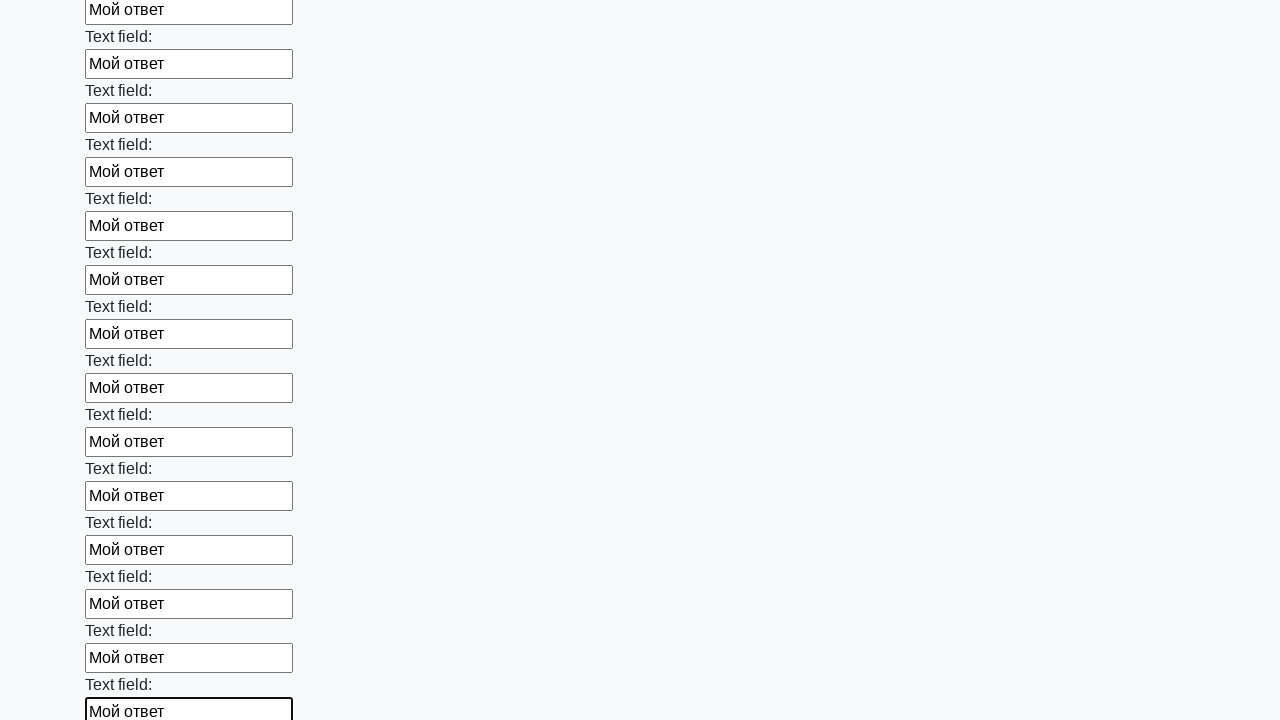

Filled an input field with 'Мой ответ' on input >> nth=67
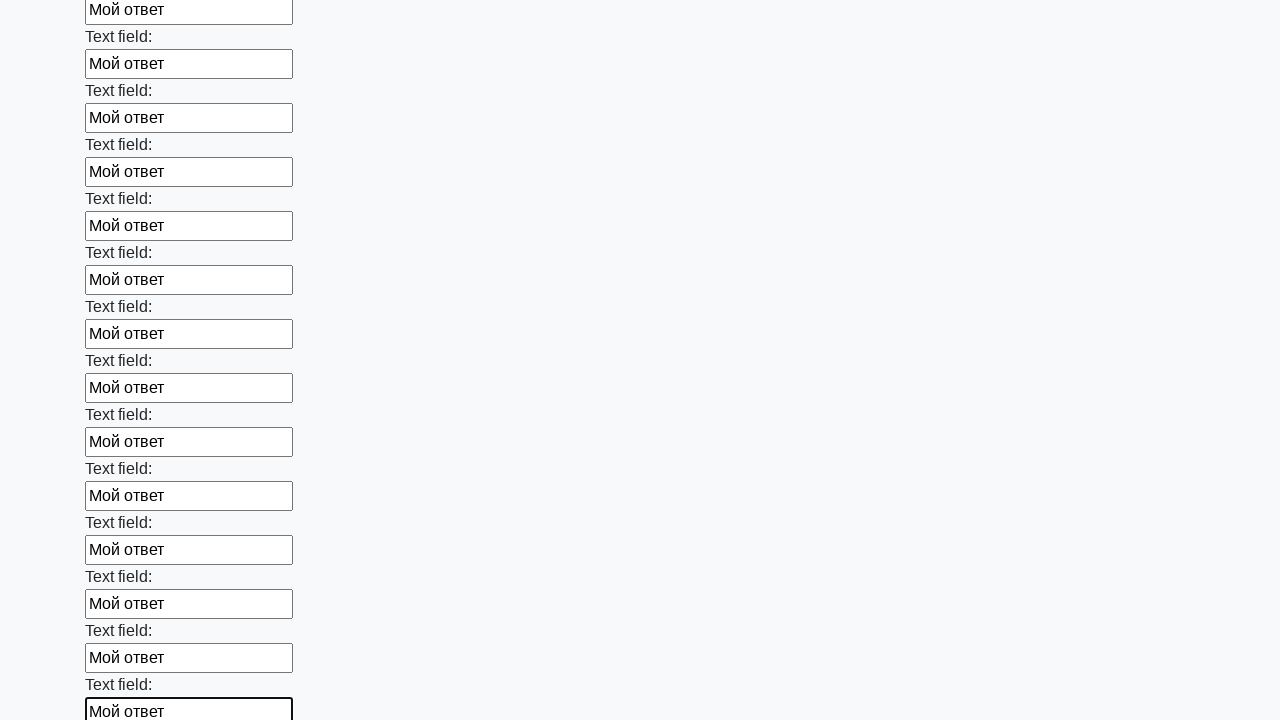

Filled an input field with 'Мой ответ' on input >> nth=68
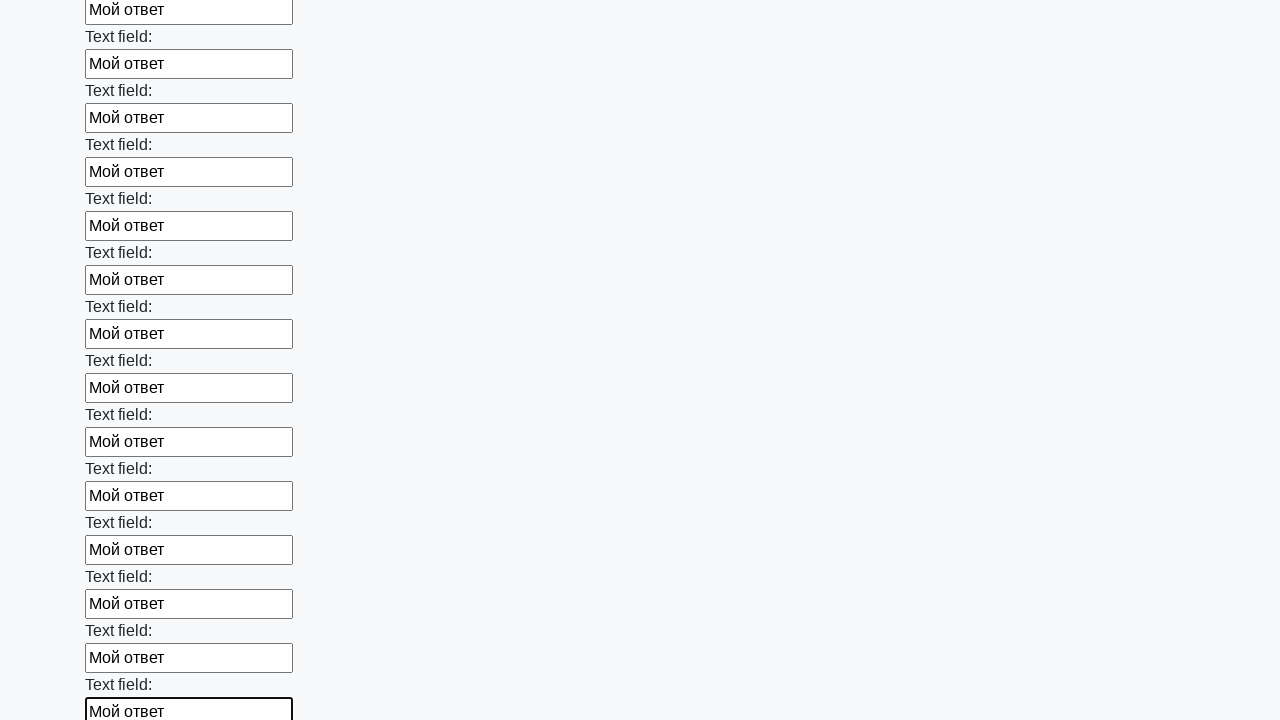

Filled an input field with 'Мой ответ' on input >> nth=69
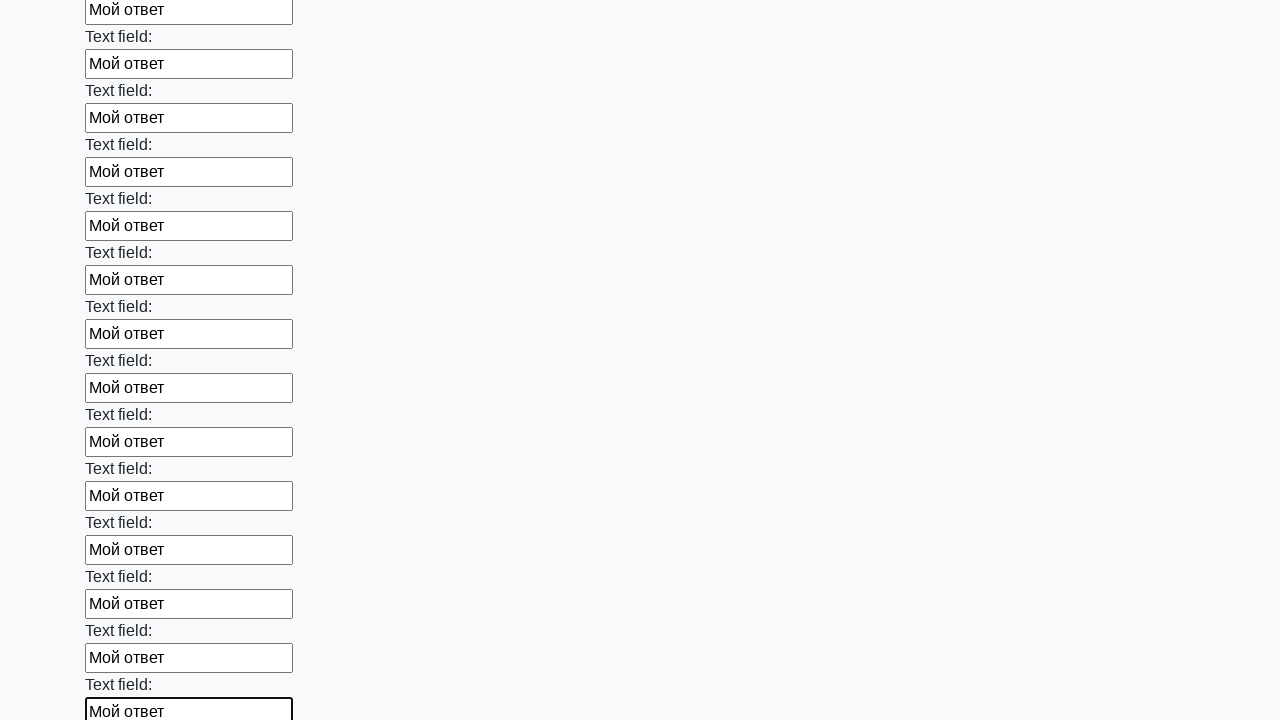

Filled an input field with 'Мой ответ' on input >> nth=70
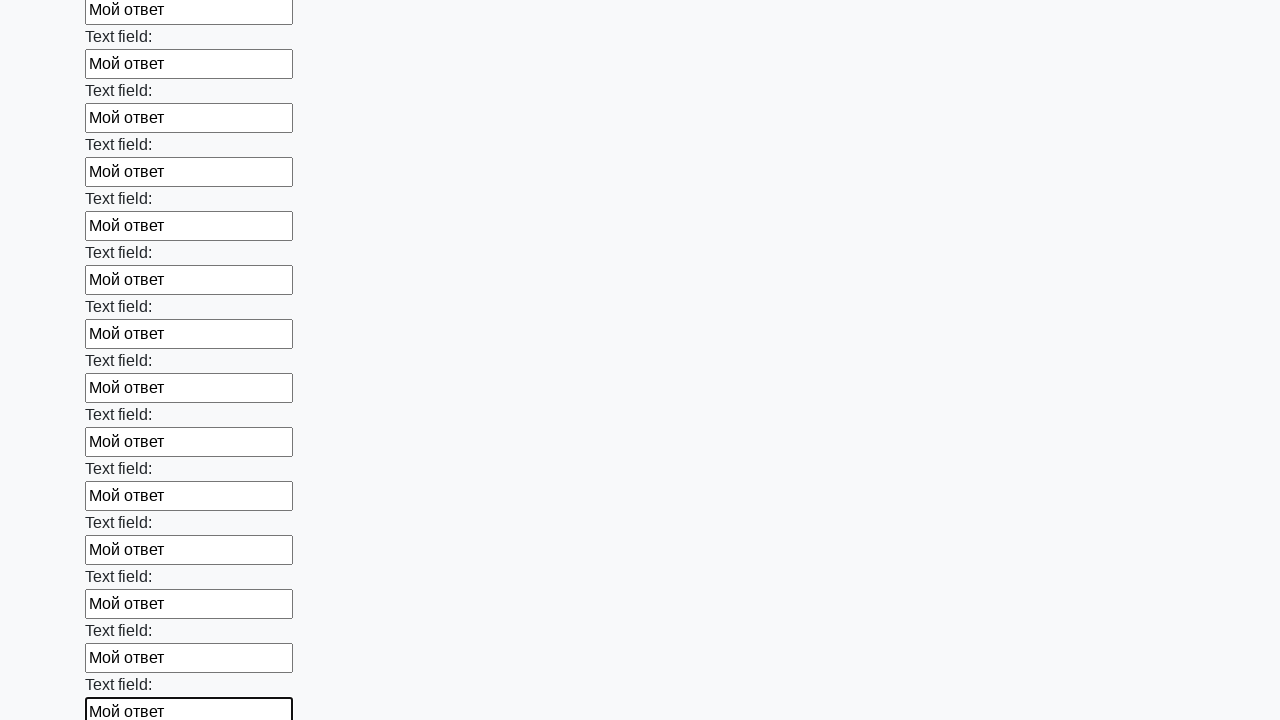

Filled an input field with 'Мой ответ' on input >> nth=71
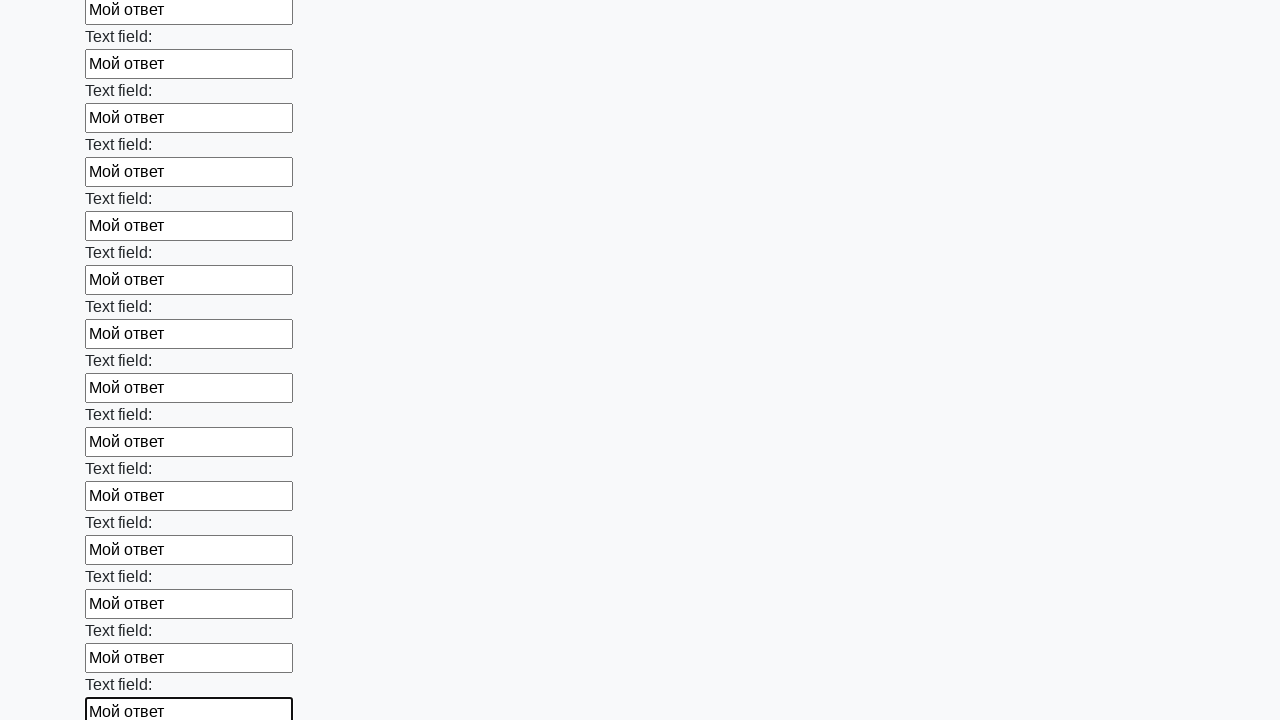

Filled an input field with 'Мой ответ' on input >> nth=72
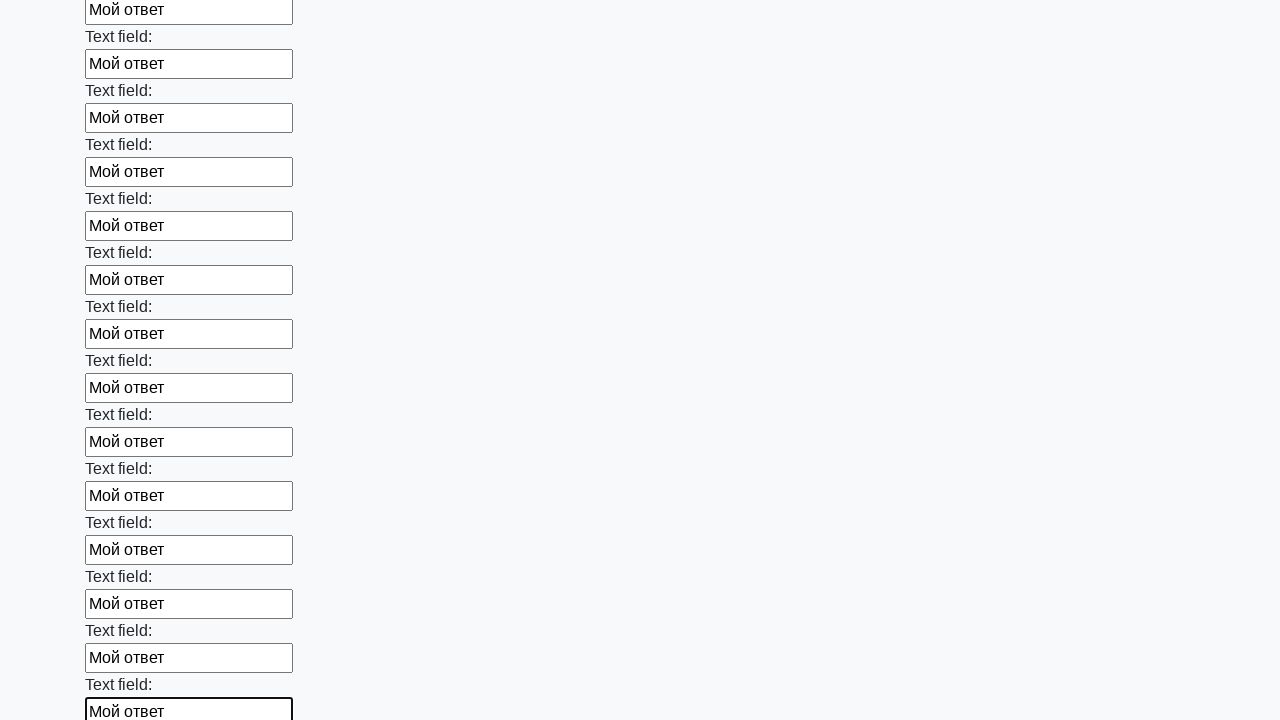

Filled an input field with 'Мой ответ' on input >> nth=73
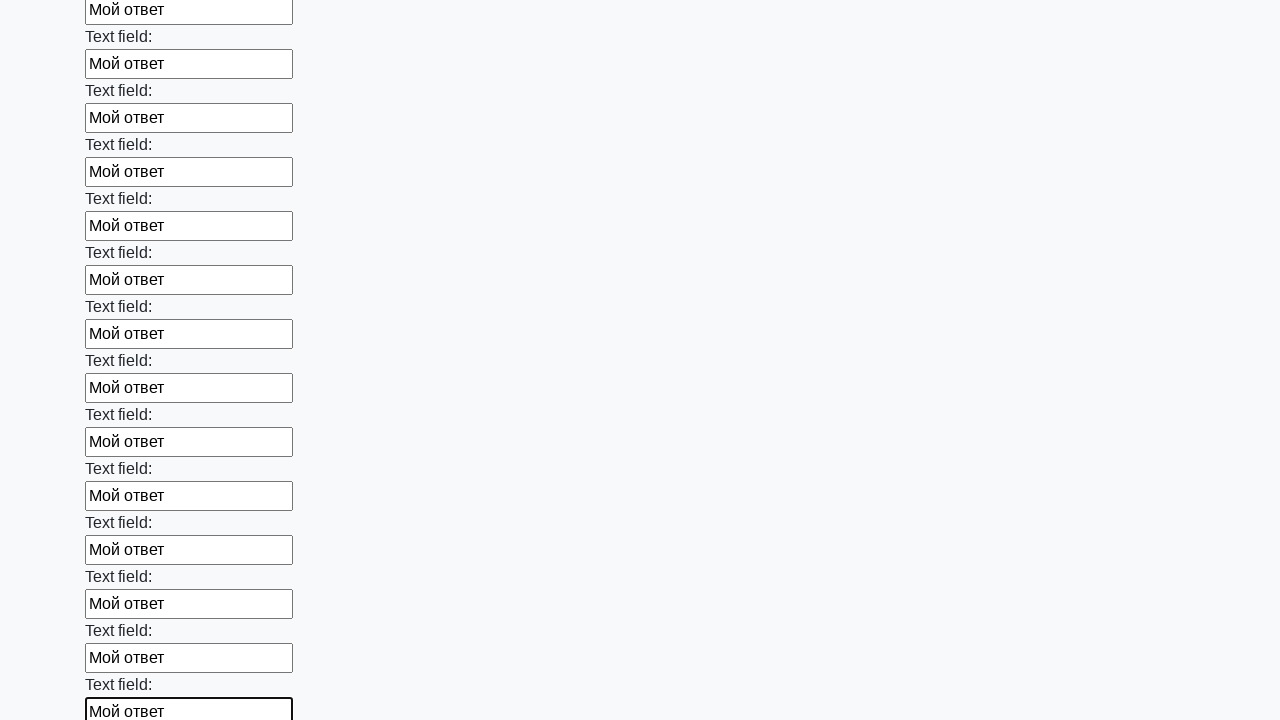

Filled an input field with 'Мой ответ' on input >> nth=74
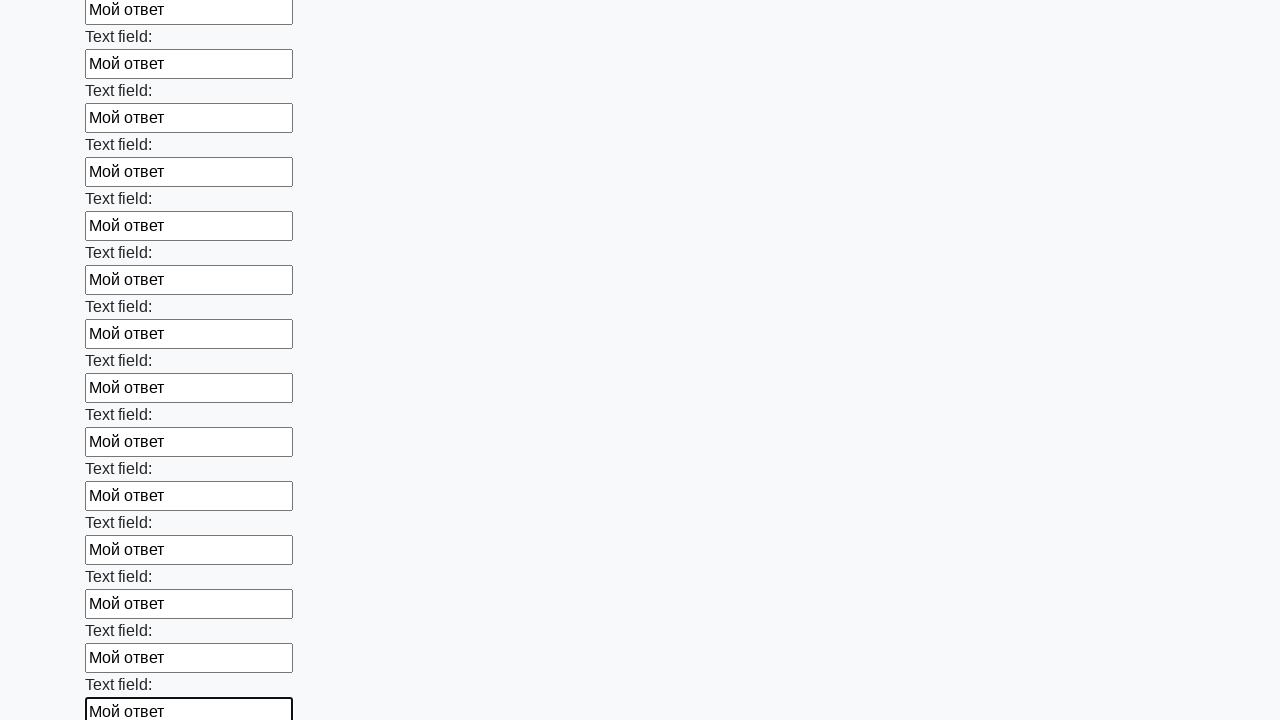

Filled an input field with 'Мой ответ' on input >> nth=75
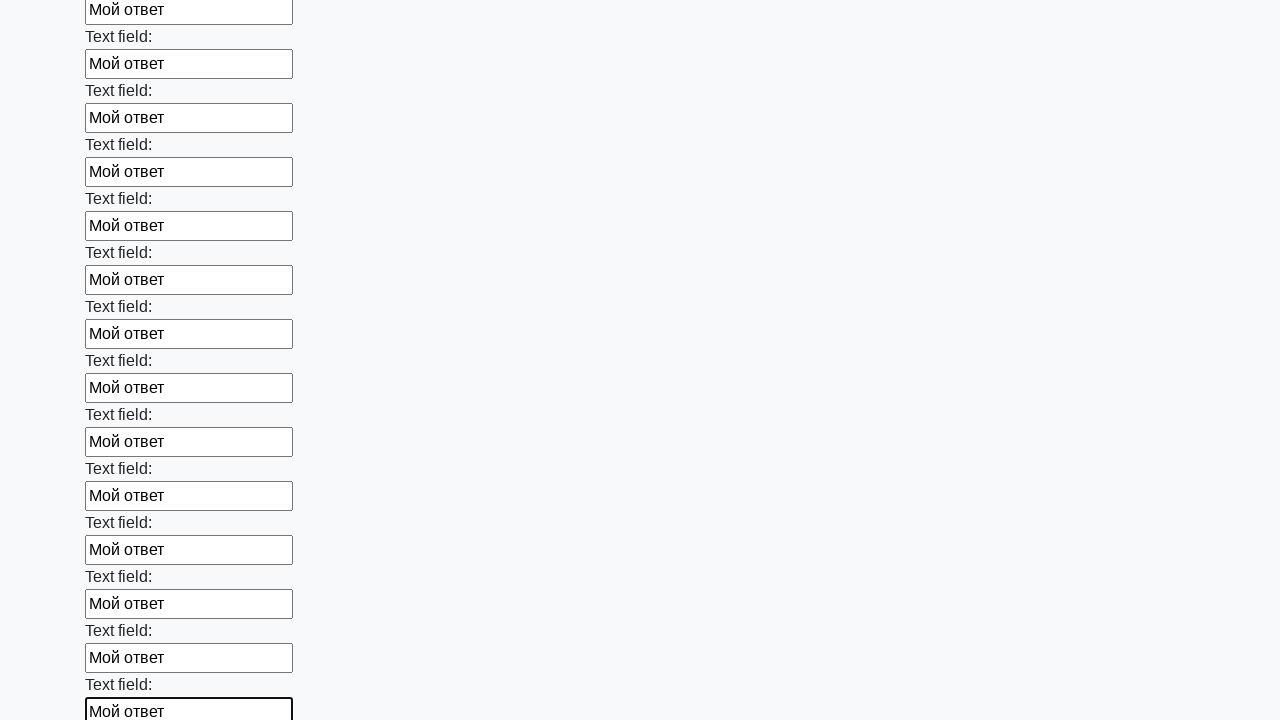

Filled an input field with 'Мой ответ' on input >> nth=76
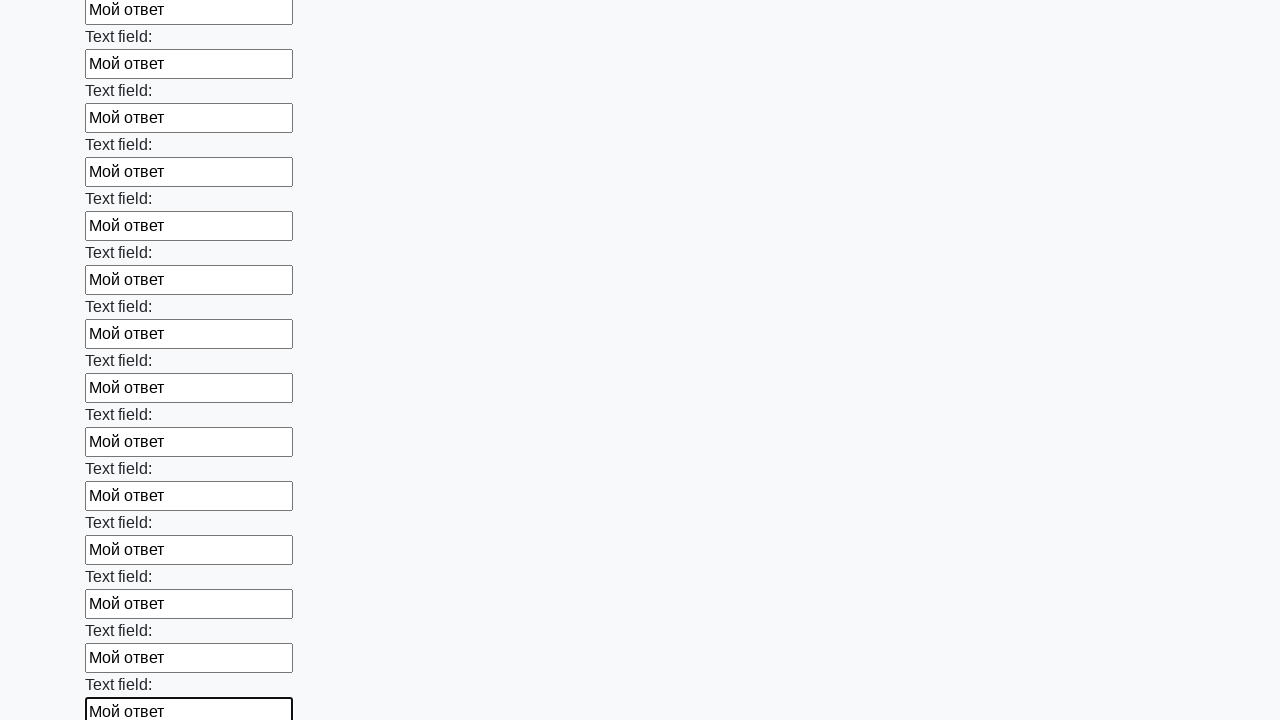

Filled an input field with 'Мой ответ' on input >> nth=77
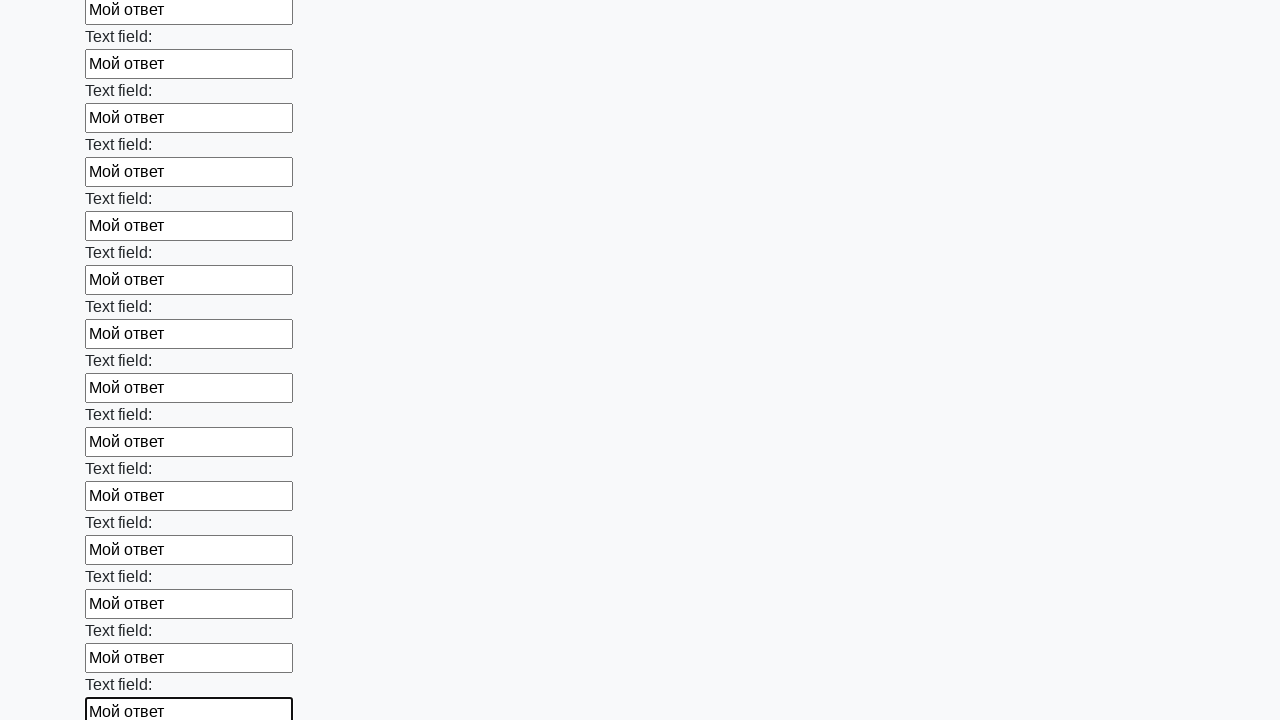

Filled an input field with 'Мой ответ' on input >> nth=78
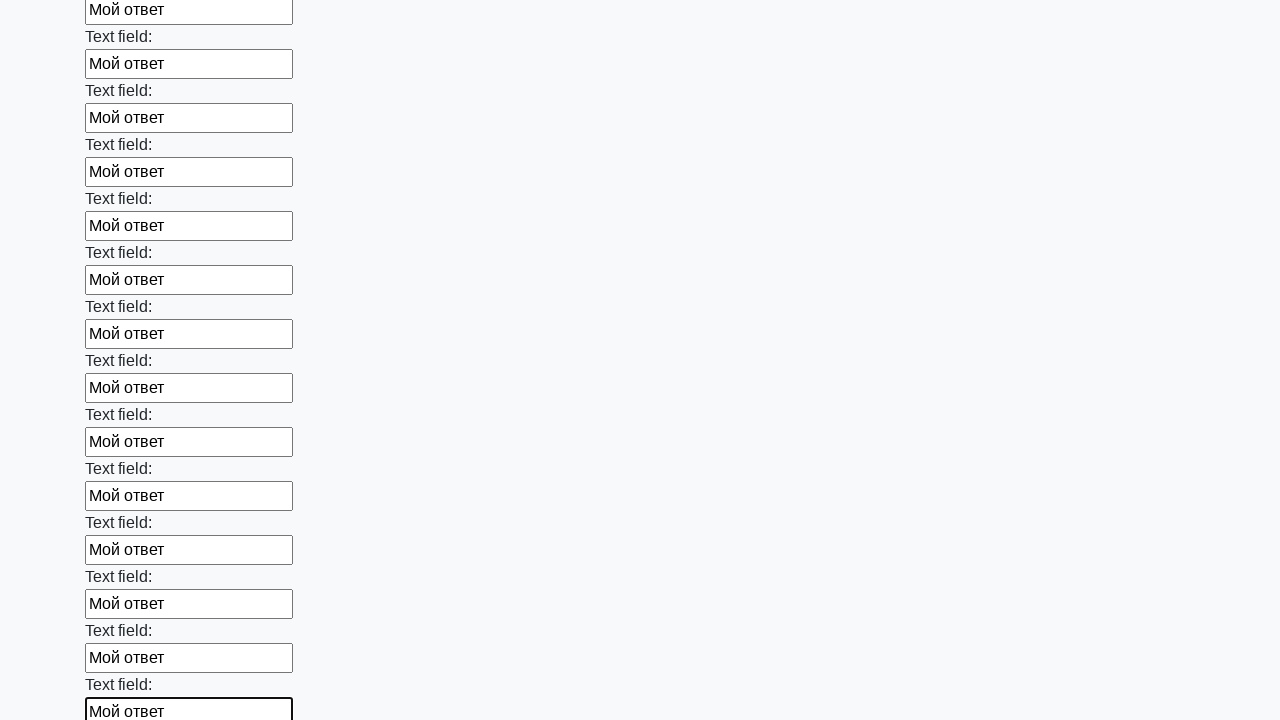

Filled an input field with 'Мой ответ' on input >> nth=79
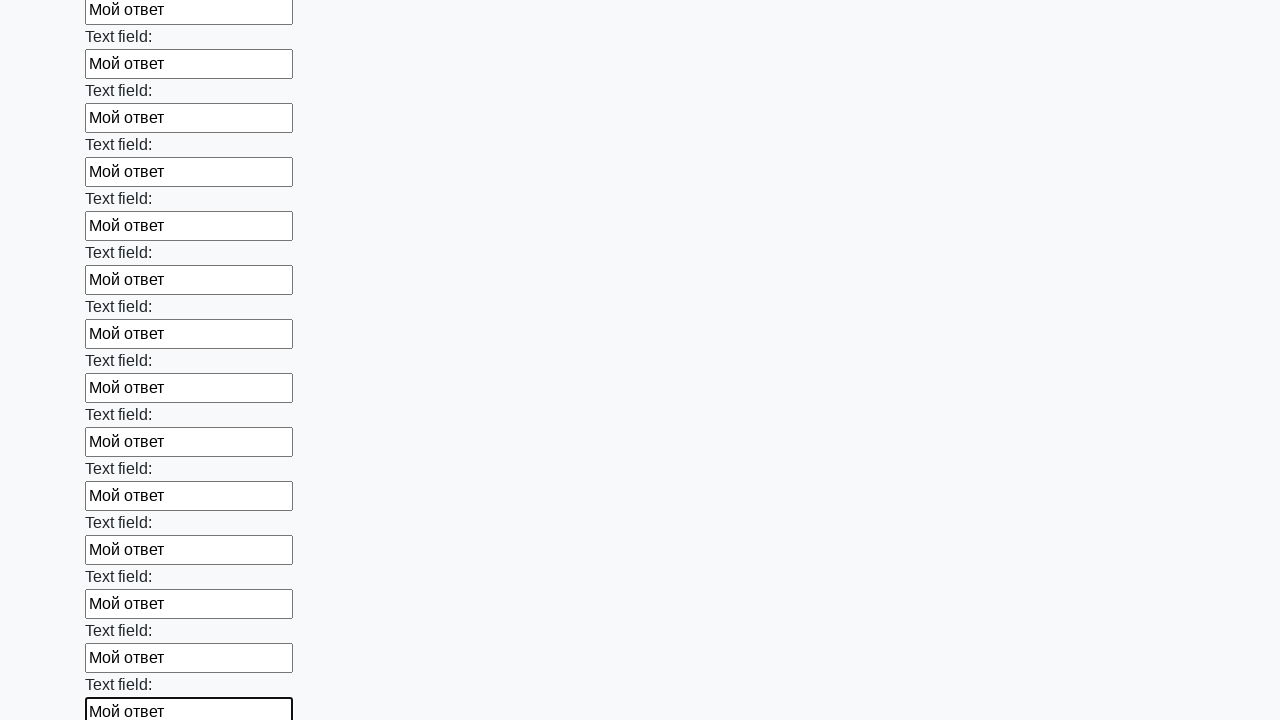

Filled an input field with 'Мой ответ' on input >> nth=80
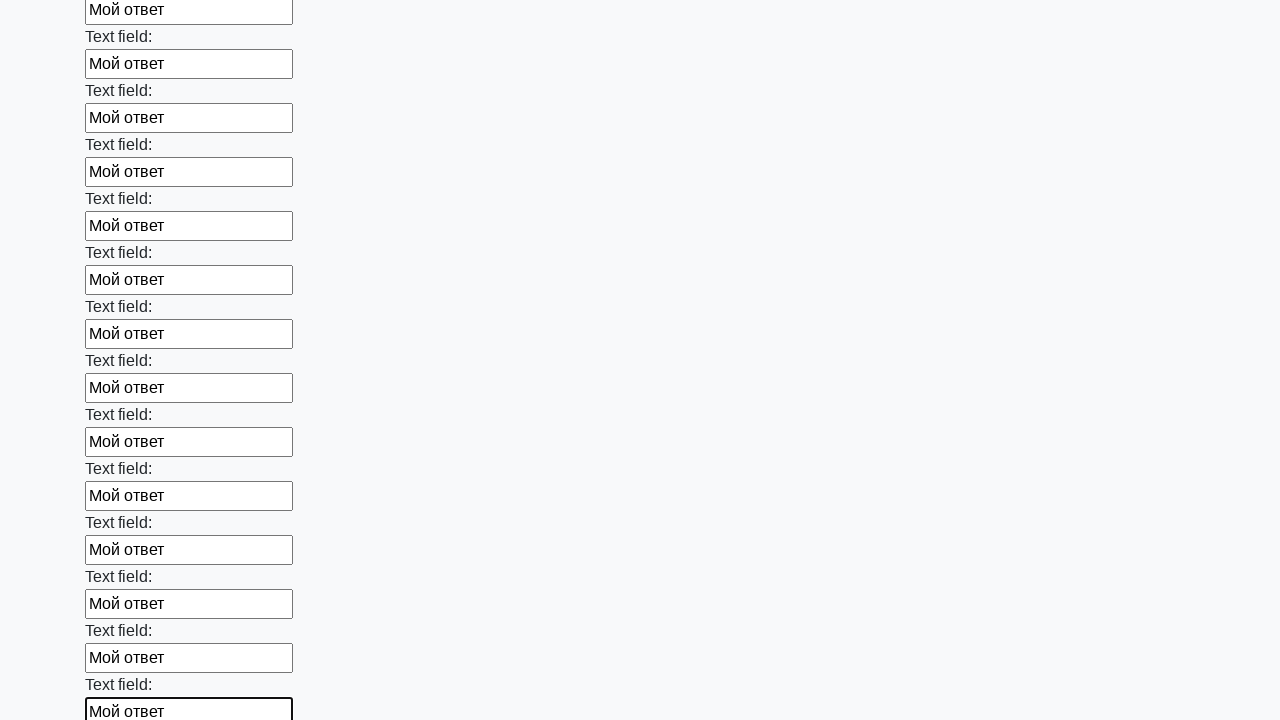

Filled an input field with 'Мой ответ' on input >> nth=81
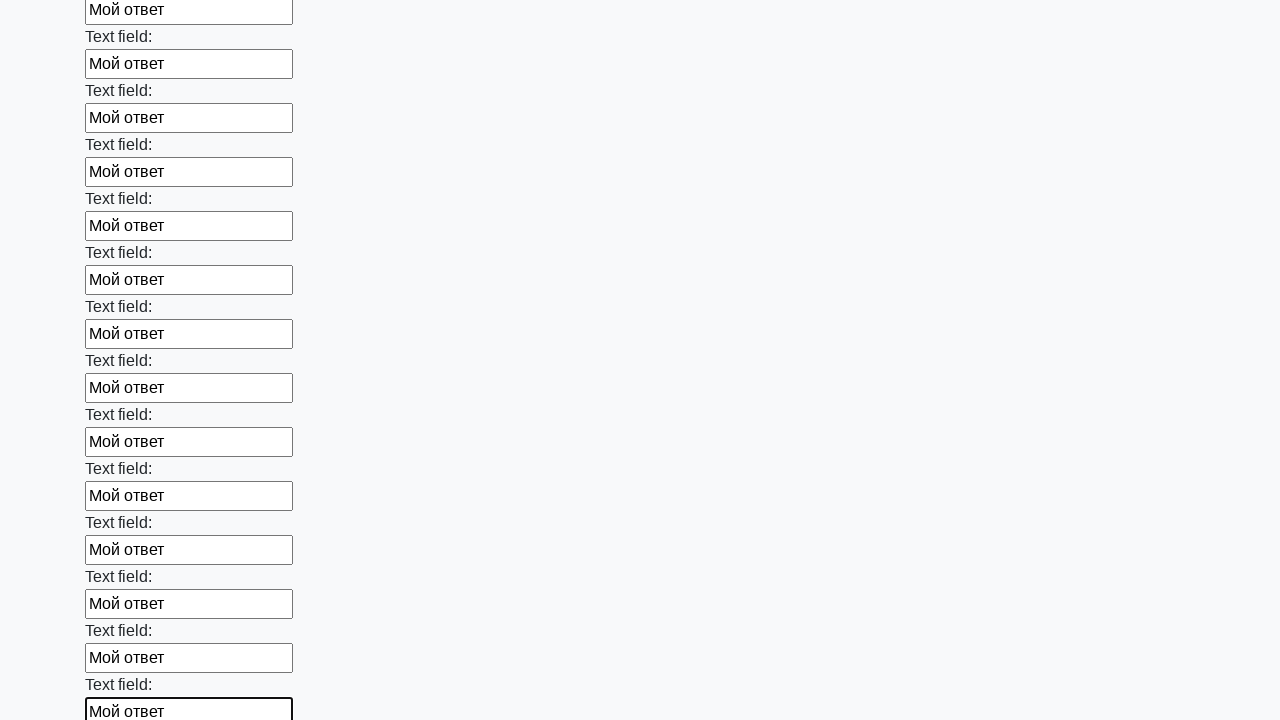

Filled an input field with 'Мой ответ' on input >> nth=82
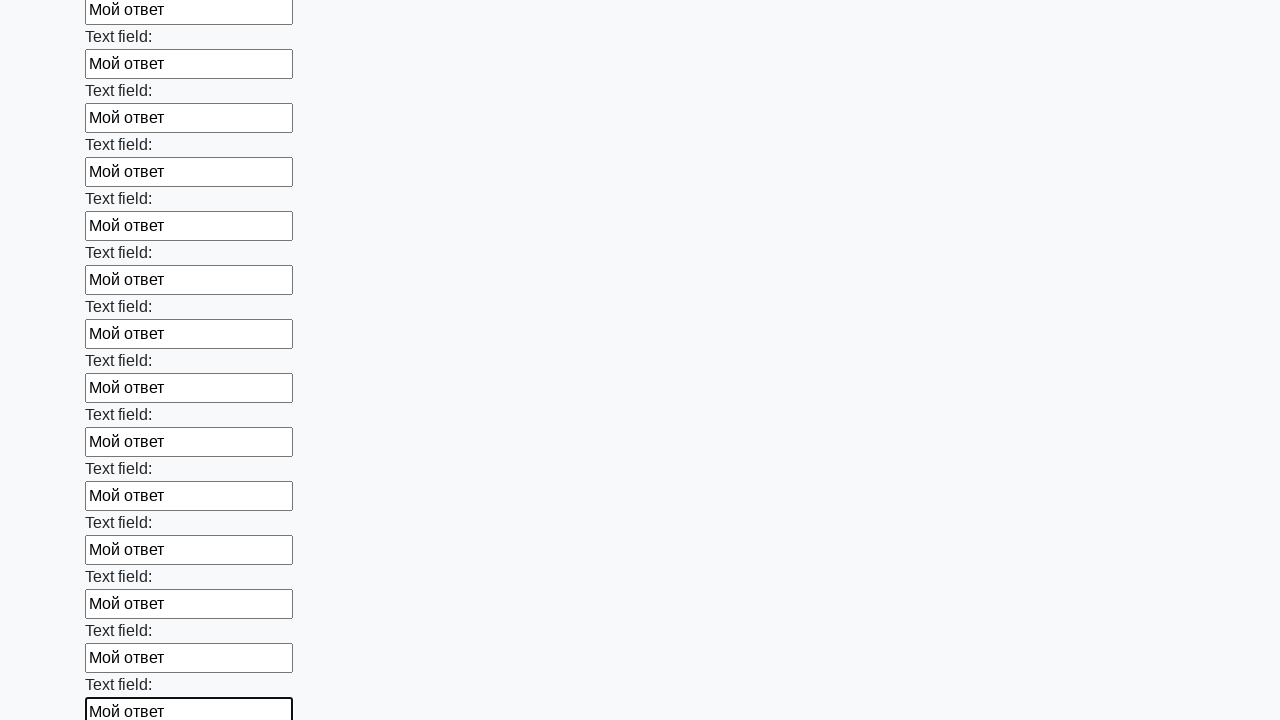

Filled an input field with 'Мой ответ' on input >> nth=83
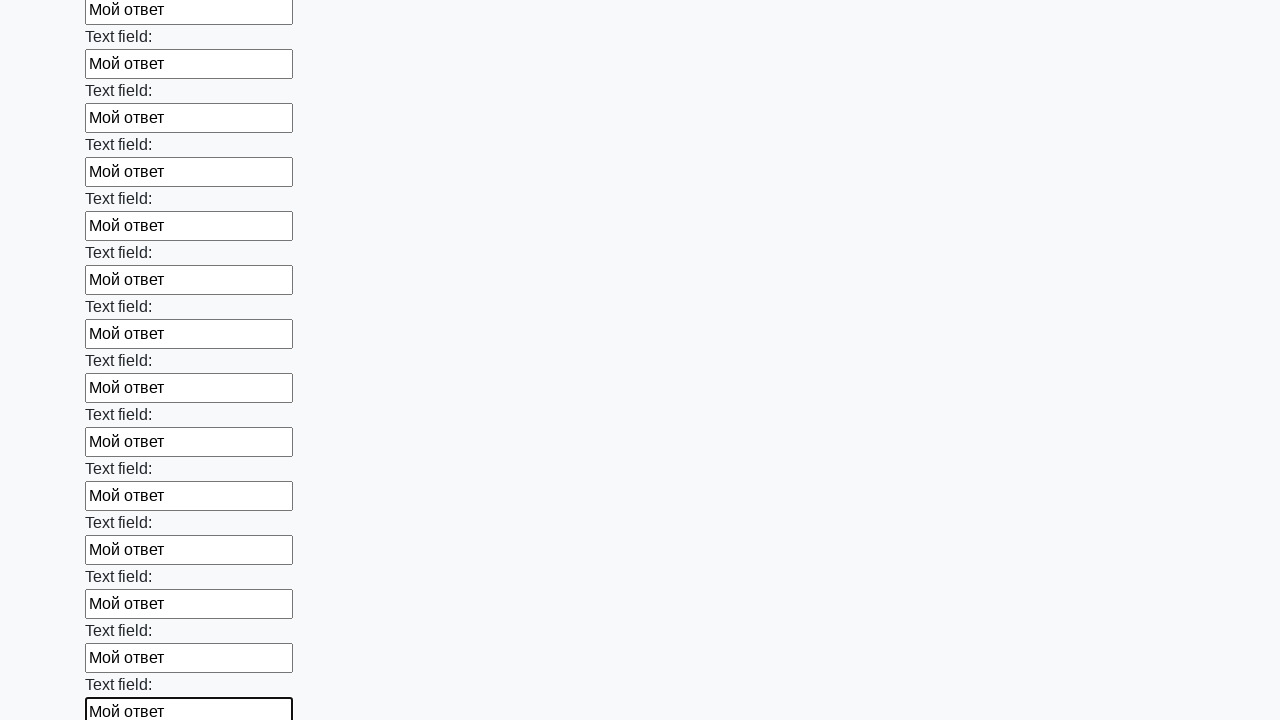

Filled an input field with 'Мой ответ' on input >> nth=84
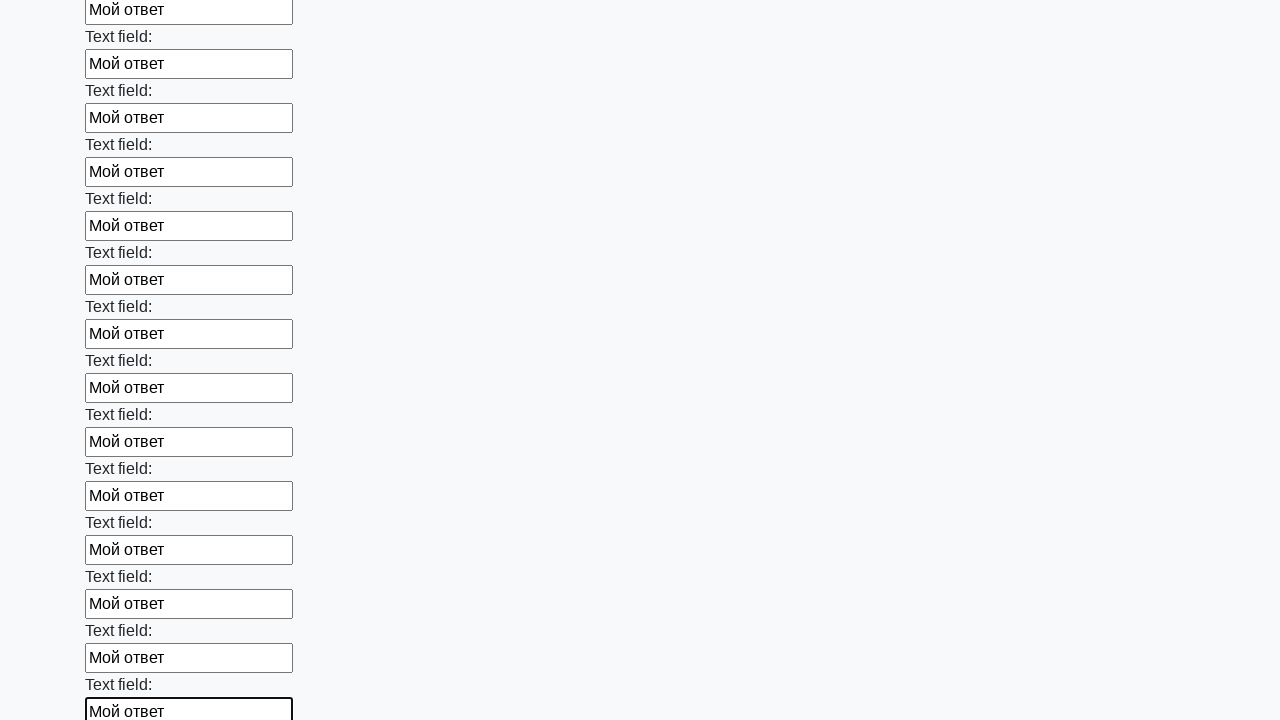

Filled an input field with 'Мой ответ' on input >> nth=85
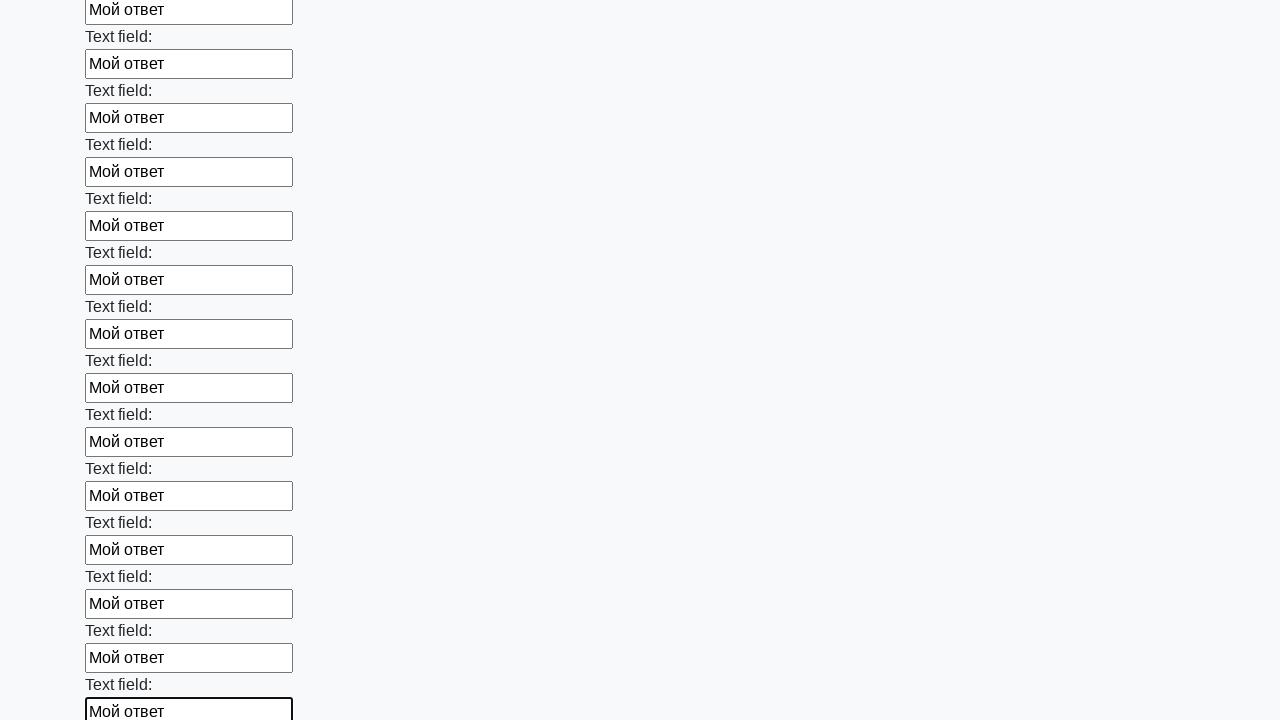

Filled an input field with 'Мой ответ' on input >> nth=86
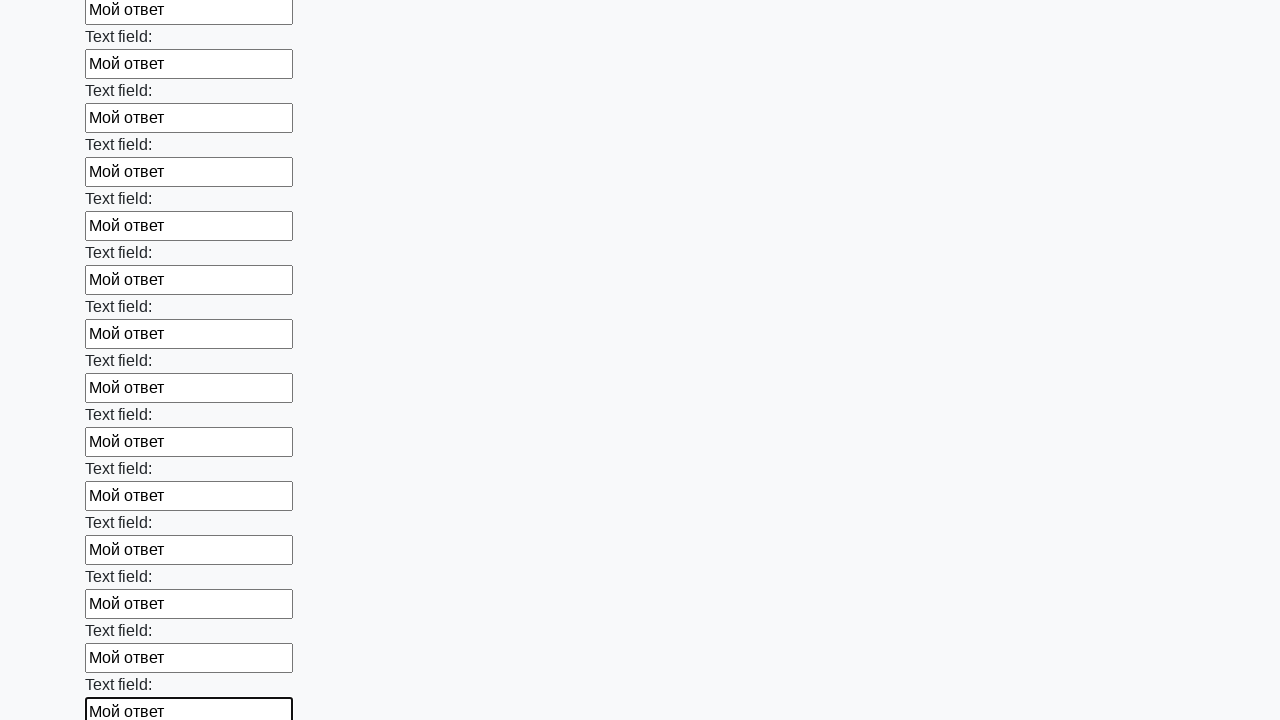

Filled an input field with 'Мой ответ' on input >> nth=87
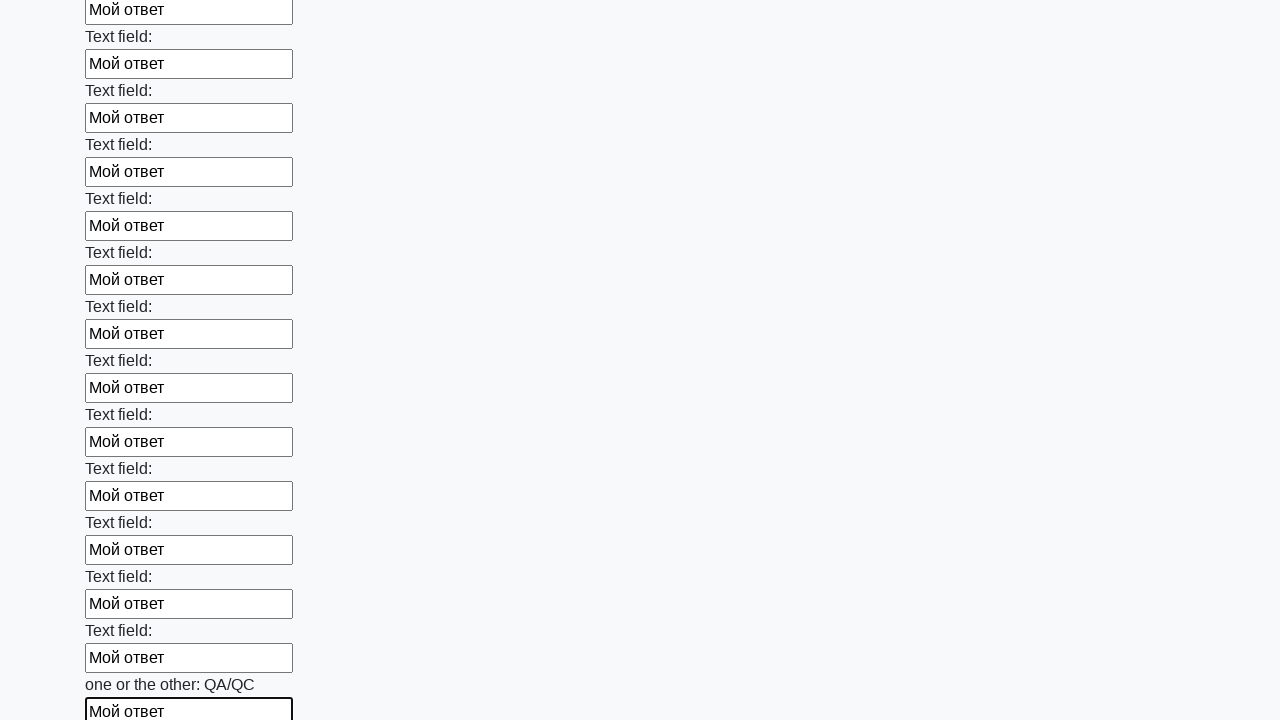

Filled an input field with 'Мой ответ' on input >> nth=88
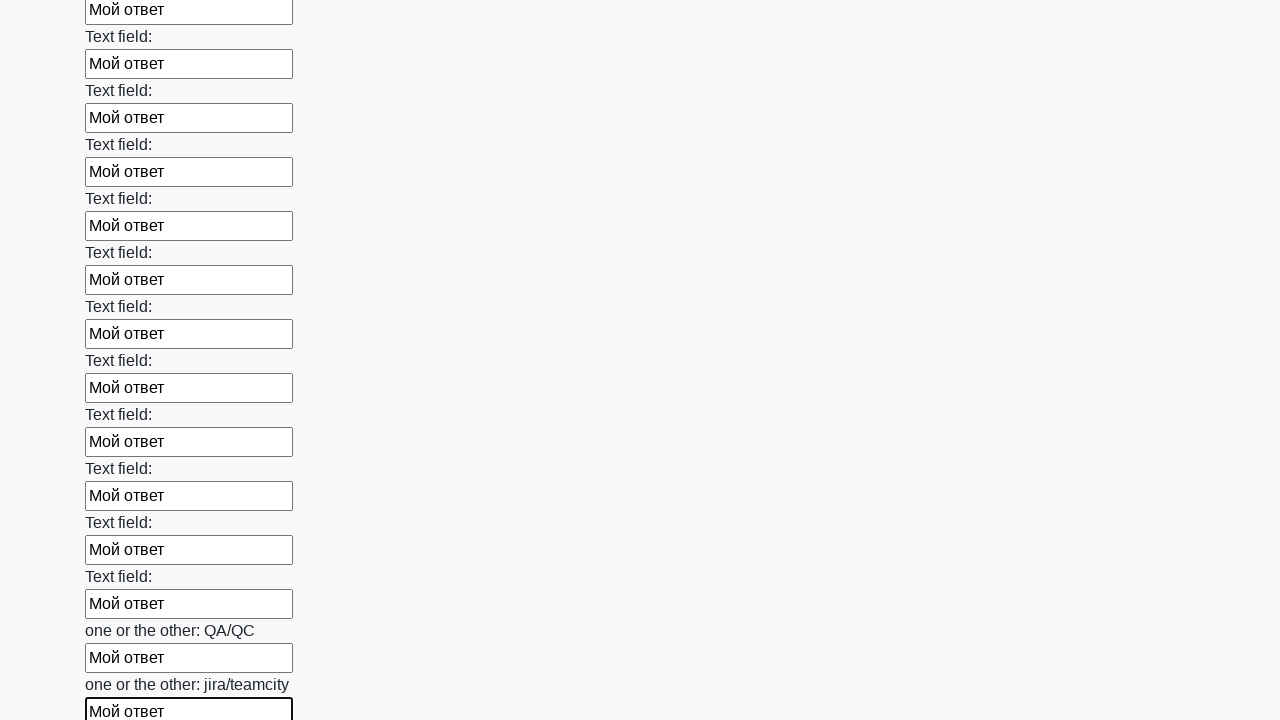

Filled an input field with 'Мой ответ' on input >> nth=89
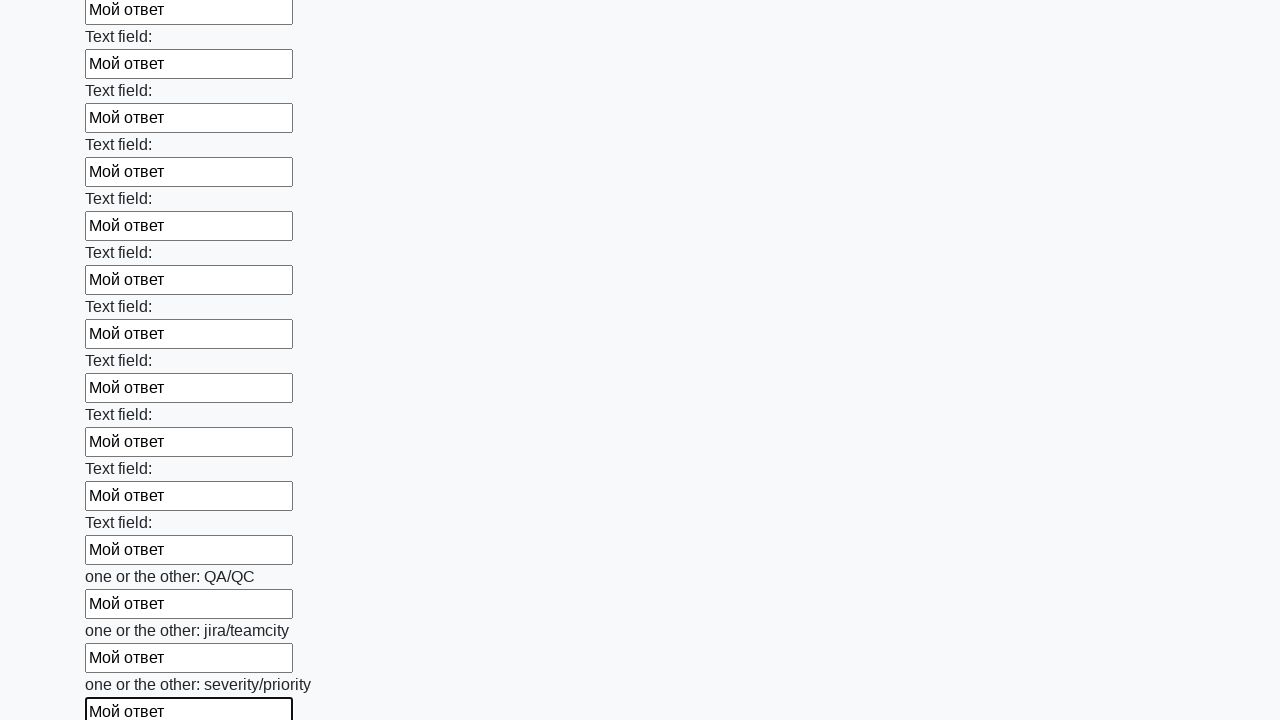

Filled an input field with 'Мой ответ' on input >> nth=90
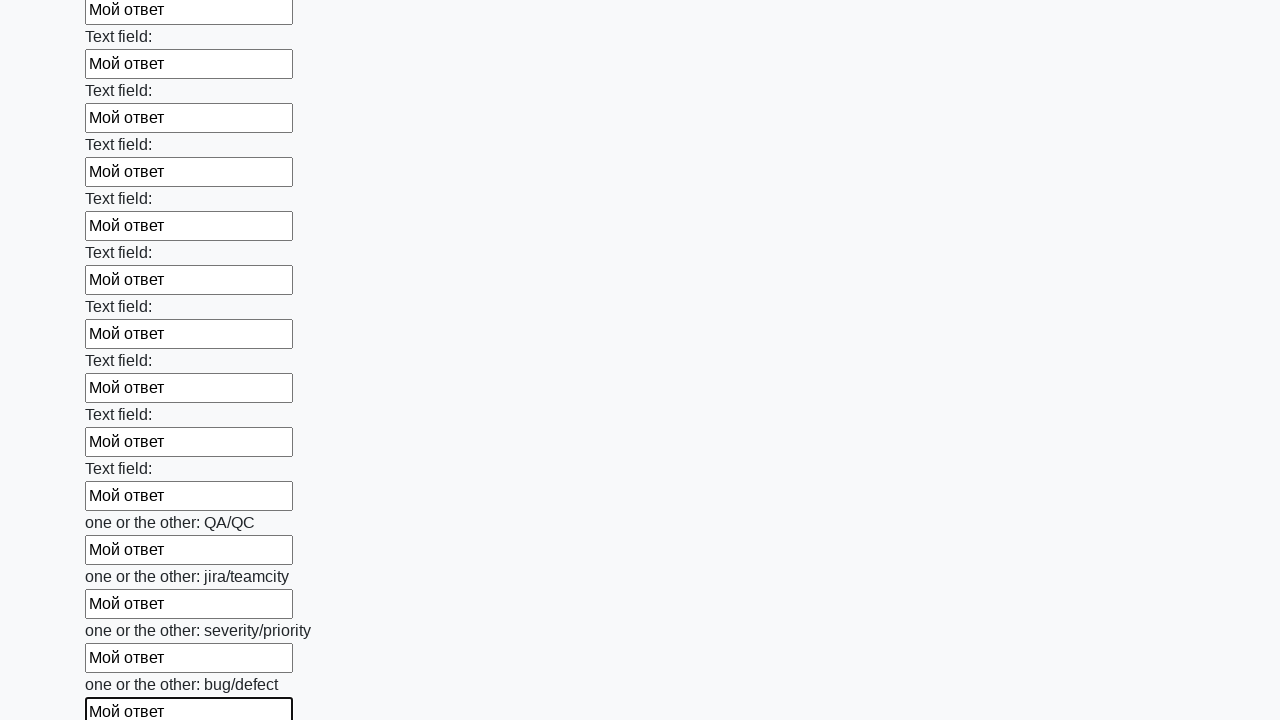

Filled an input field with 'Мой ответ' on input >> nth=91
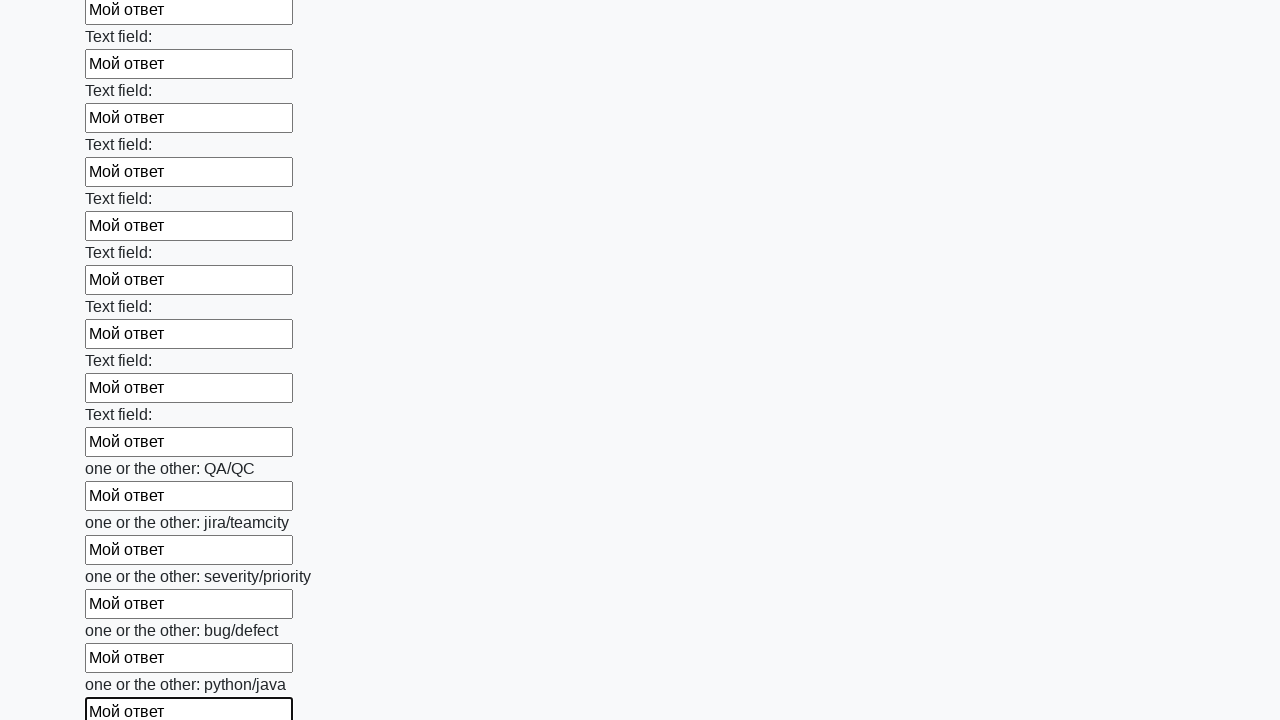

Filled an input field with 'Мой ответ' on input >> nth=92
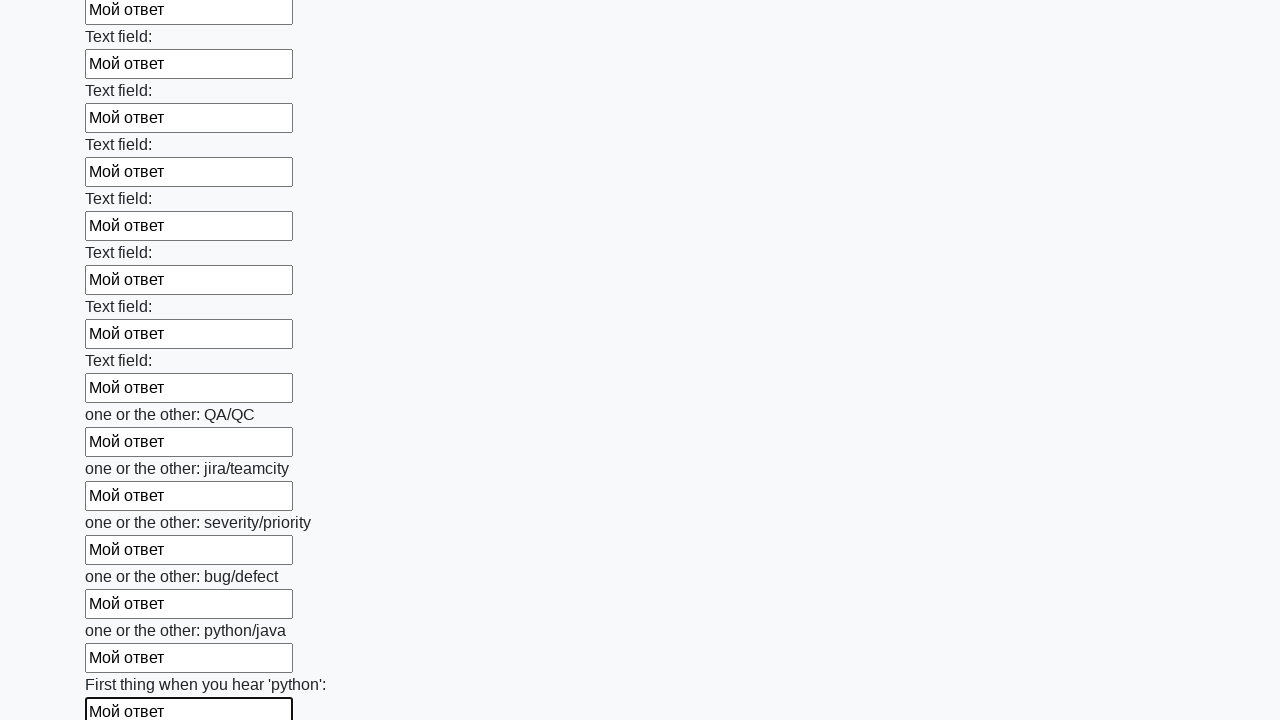

Filled an input field with 'Мой ответ' on input >> nth=93
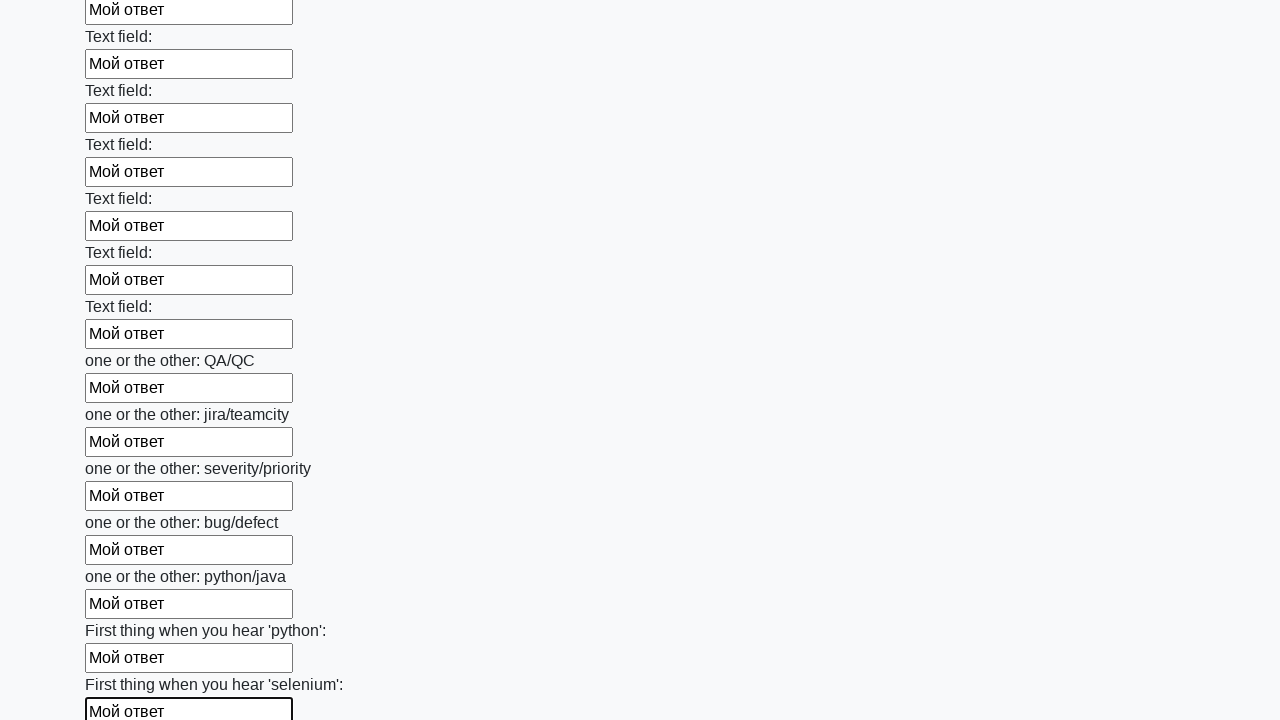

Filled an input field with 'Мой ответ' on input >> nth=94
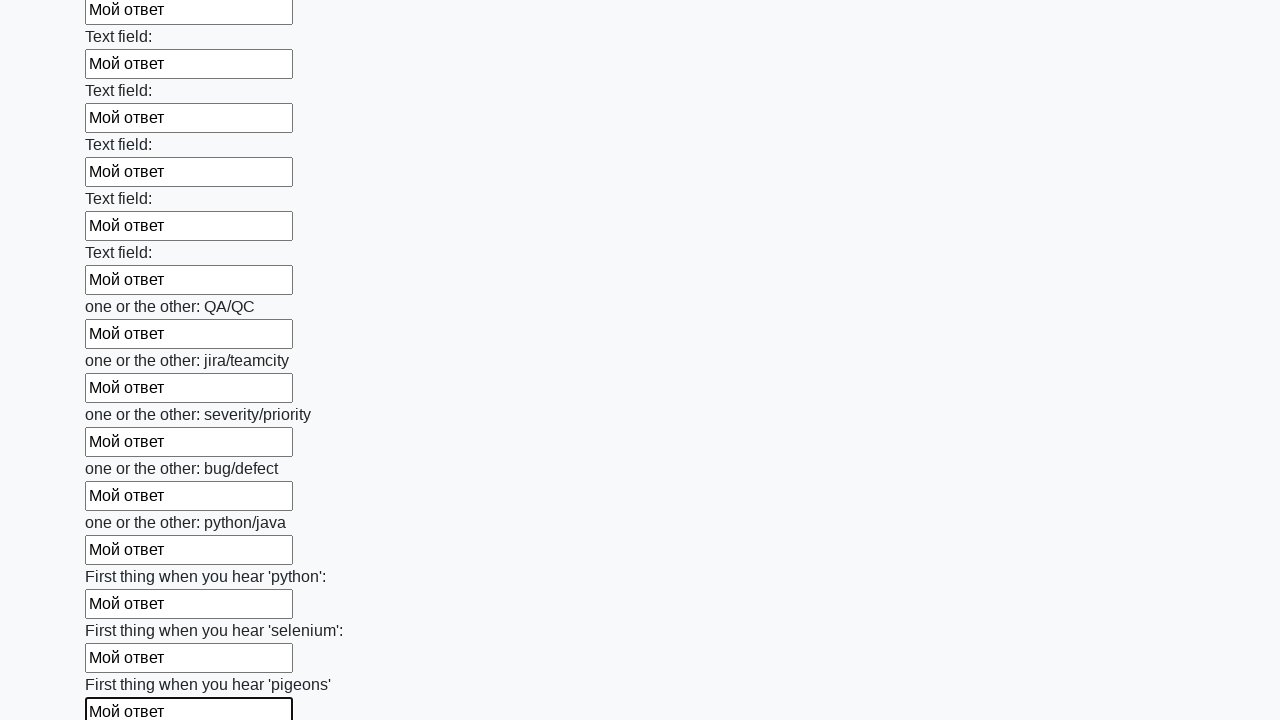

Filled an input field with 'Мой ответ' on input >> nth=95
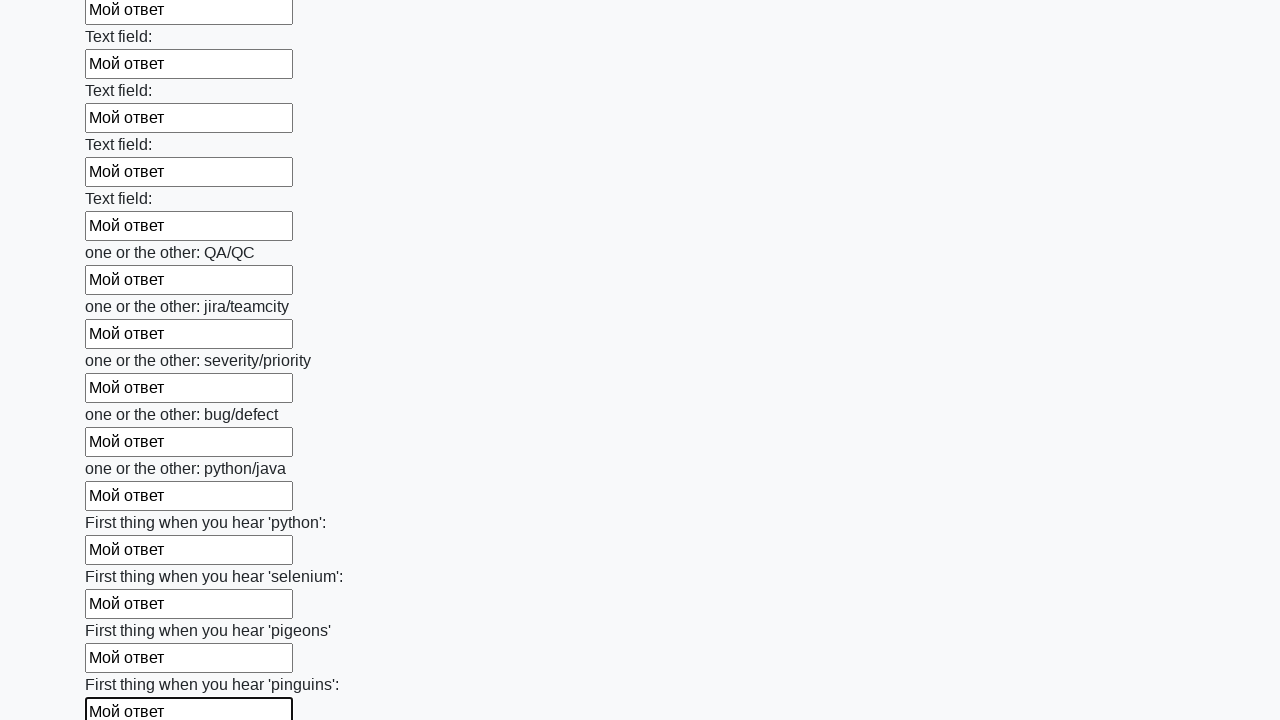

Filled an input field with 'Мой ответ' on input >> nth=96
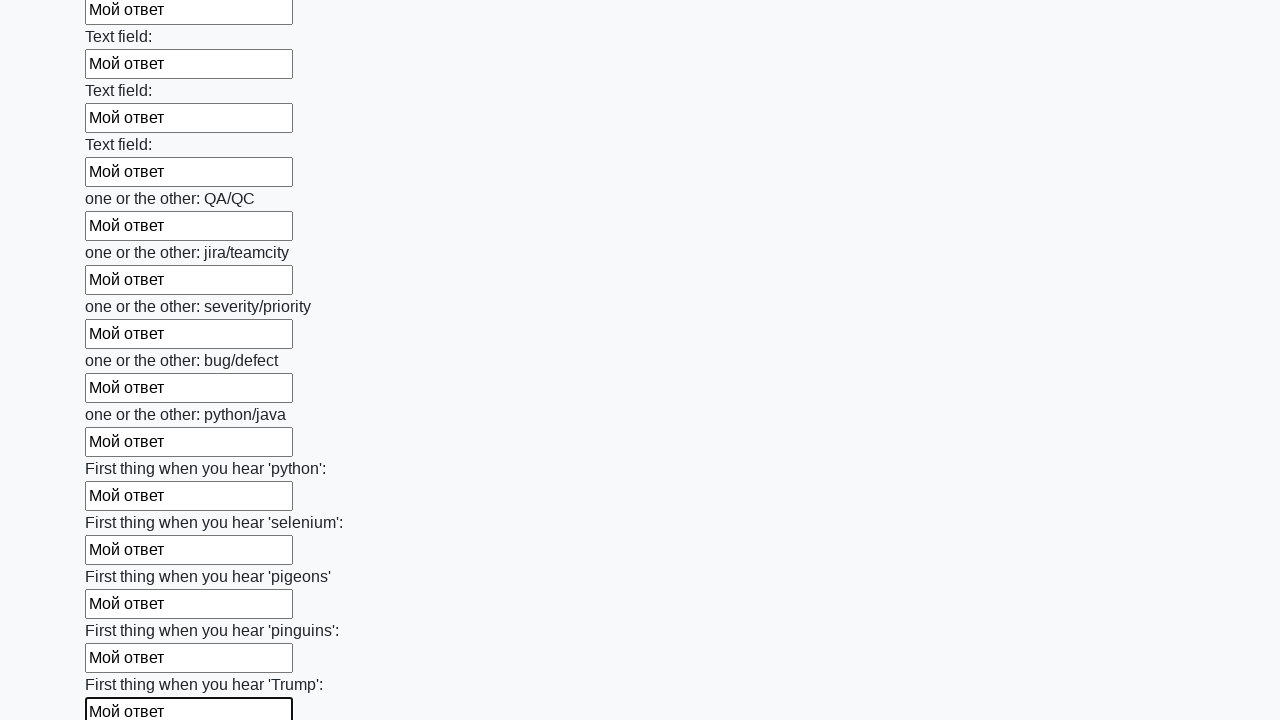

Filled an input field with 'Мой ответ' on input >> nth=97
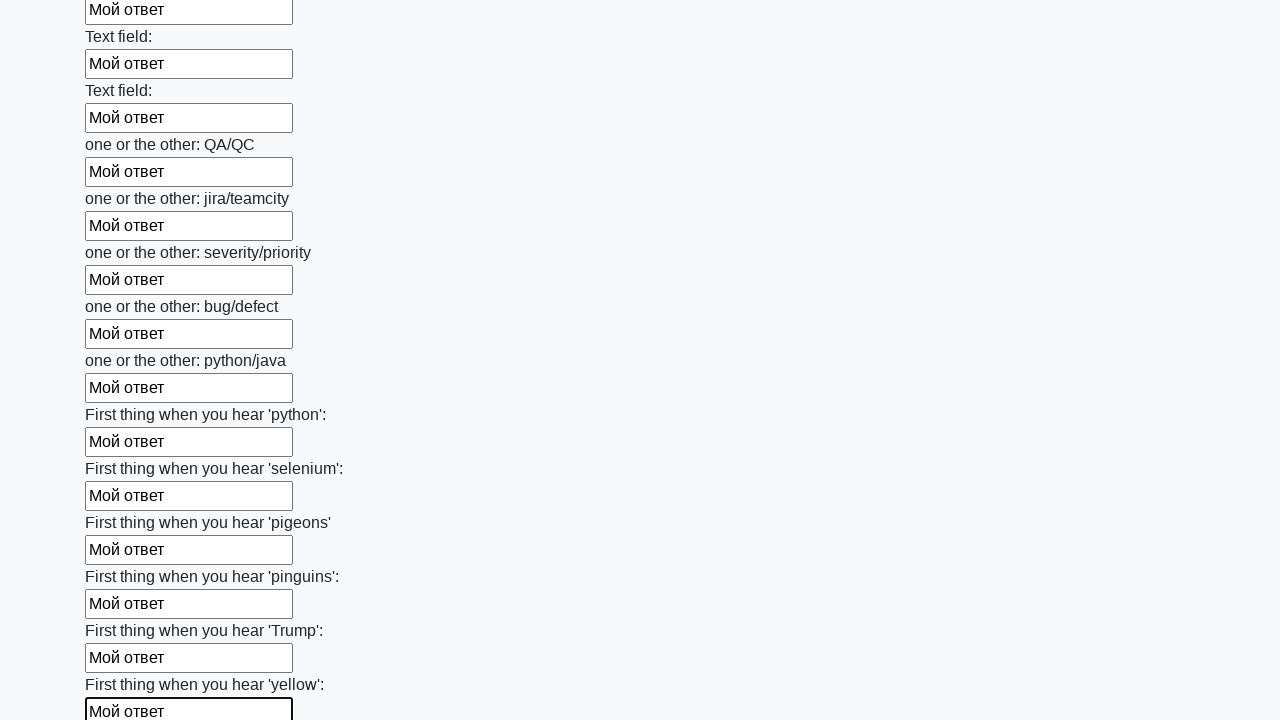

Filled an input field with 'Мой ответ' on input >> nth=98
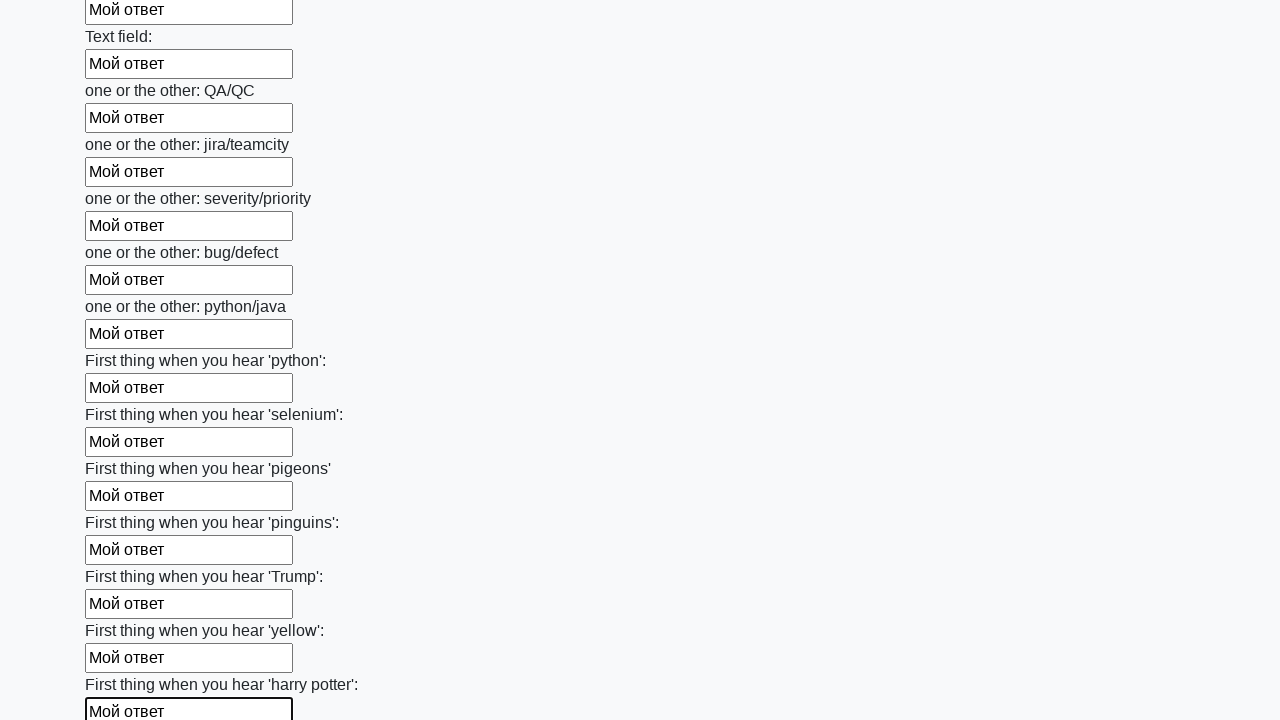

Filled an input field with 'Мой ответ' on input >> nth=99
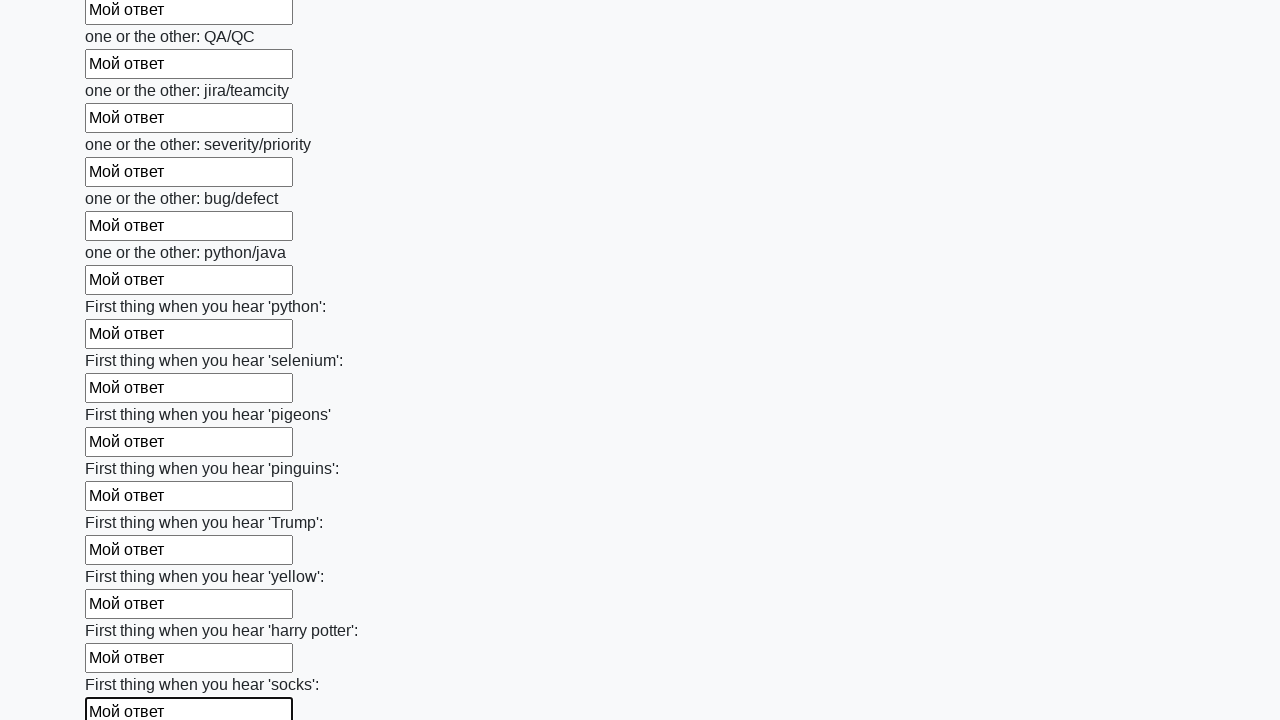

Clicked the submit button to submit the form at (123, 611) on button.btn
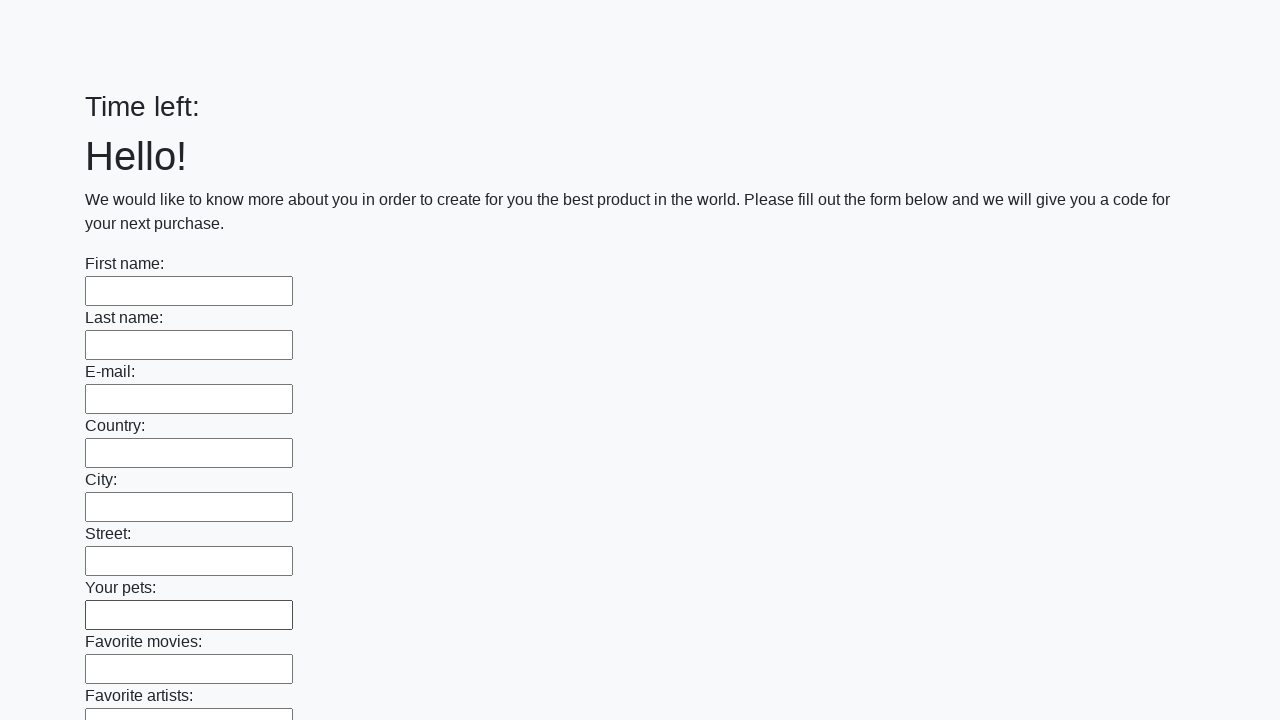

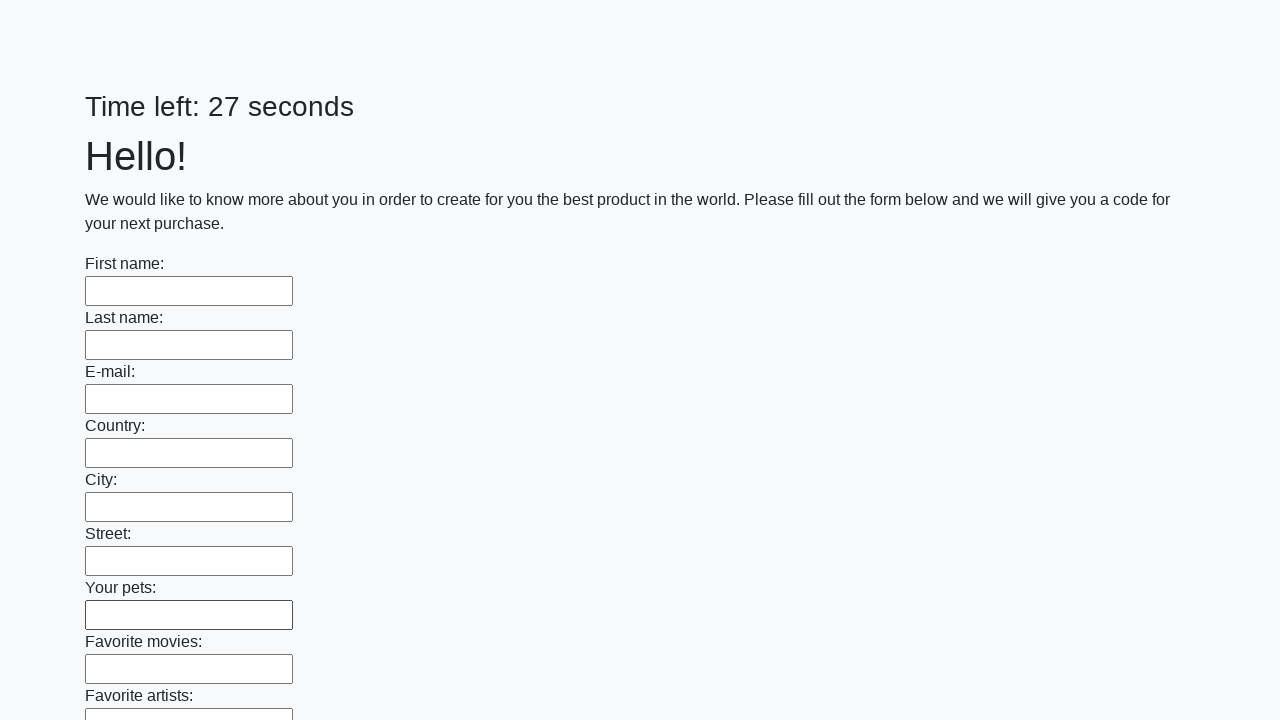